Tests the add/remove elements functionality by clicking the "Add Element" button 100 times to create delete buttons, then deleting 20 of them and validating the correct number remains.

Starting URL: http://the-internet.herokuapp.com/add_remove_elements/

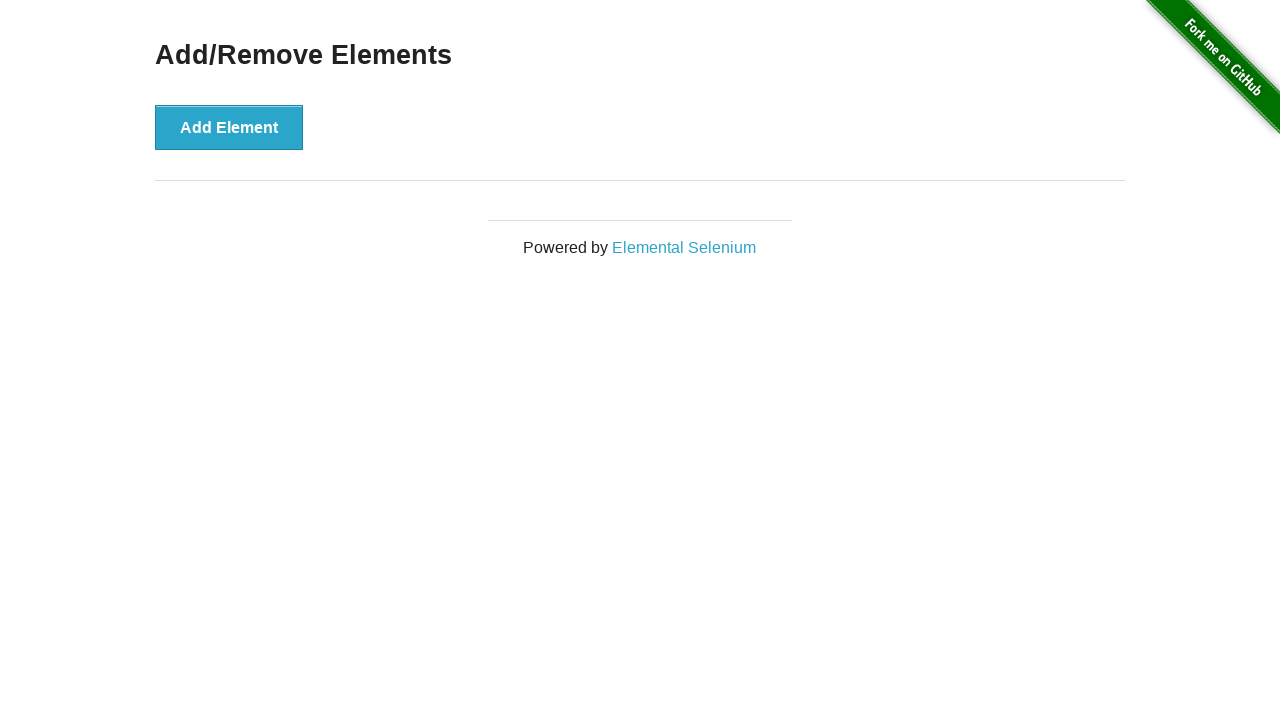

Navigated to add/remove elements page
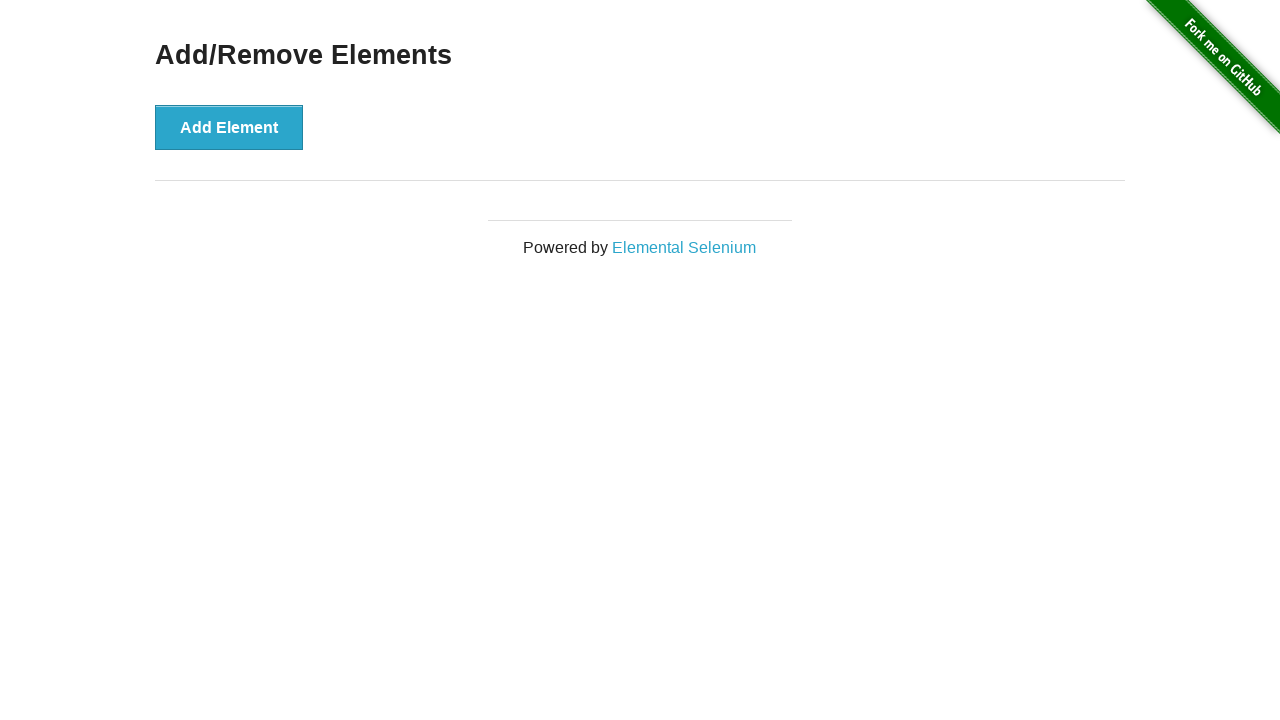

Clicked 'Add Element' button (iteration 1/100) at (229, 127) on button[onclick='addElement()']
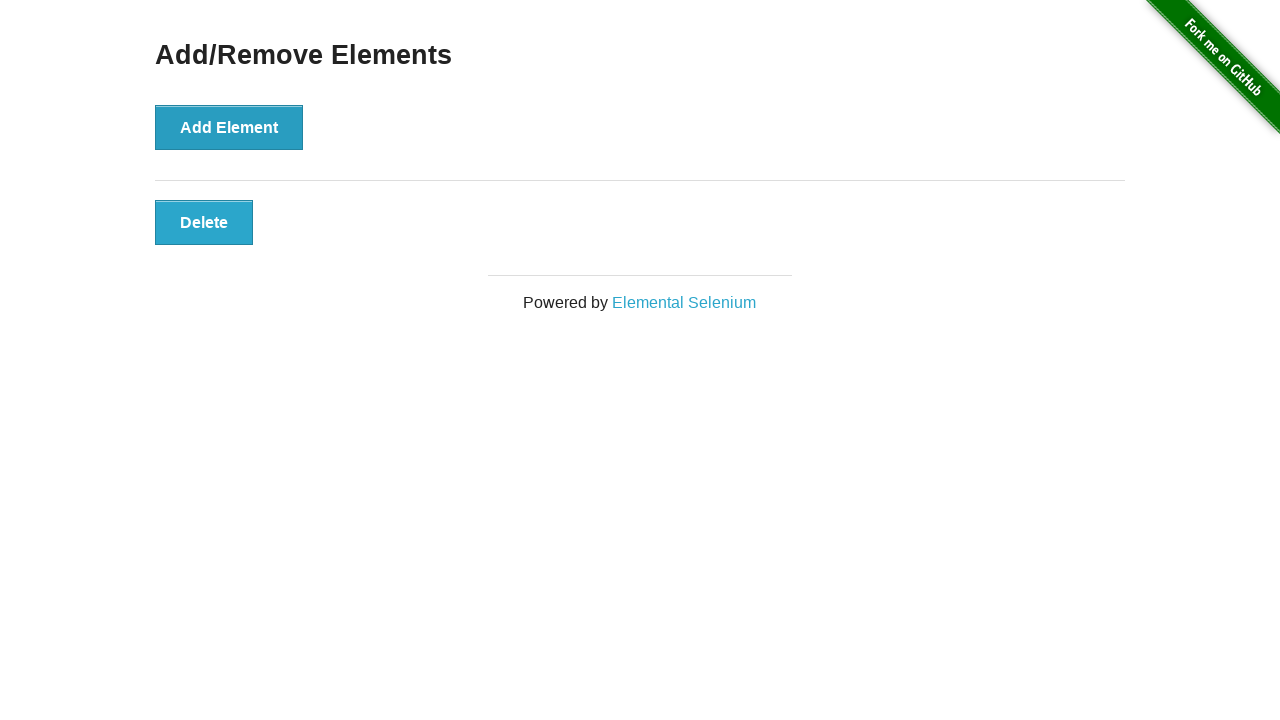

Clicked 'Add Element' button (iteration 2/100) at (229, 127) on button[onclick='addElement()']
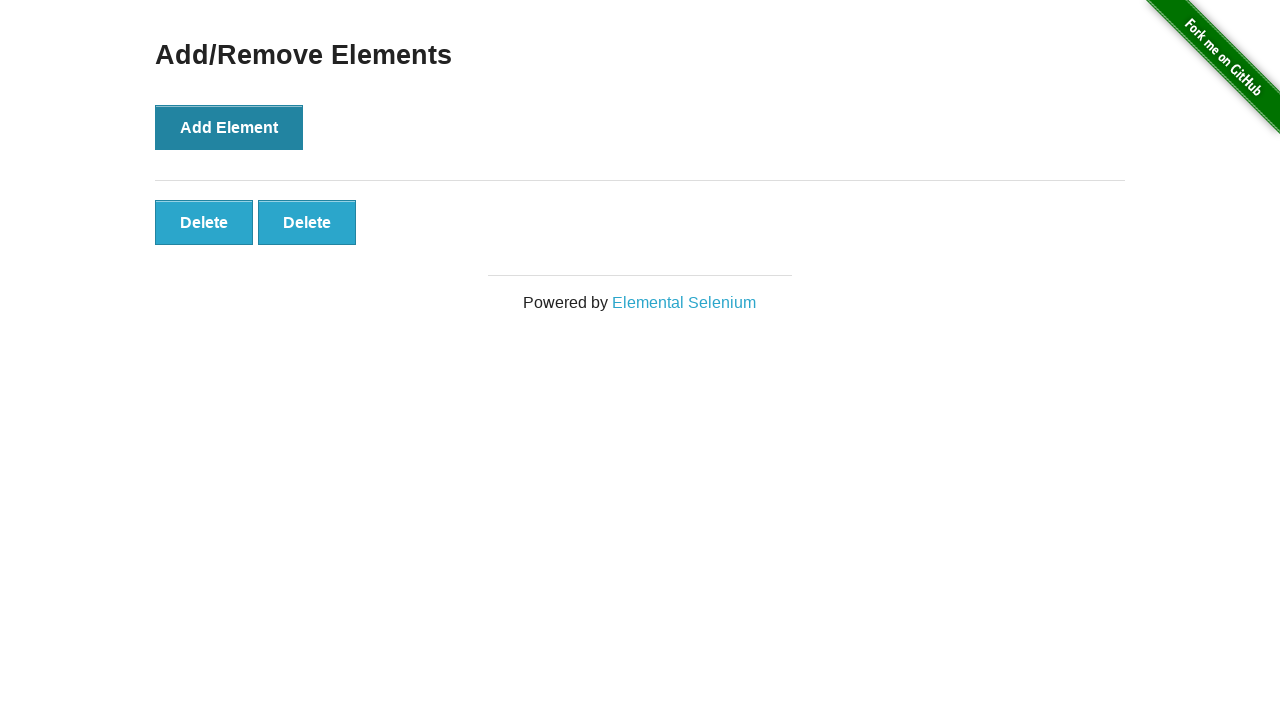

Clicked 'Add Element' button (iteration 3/100) at (229, 127) on button[onclick='addElement()']
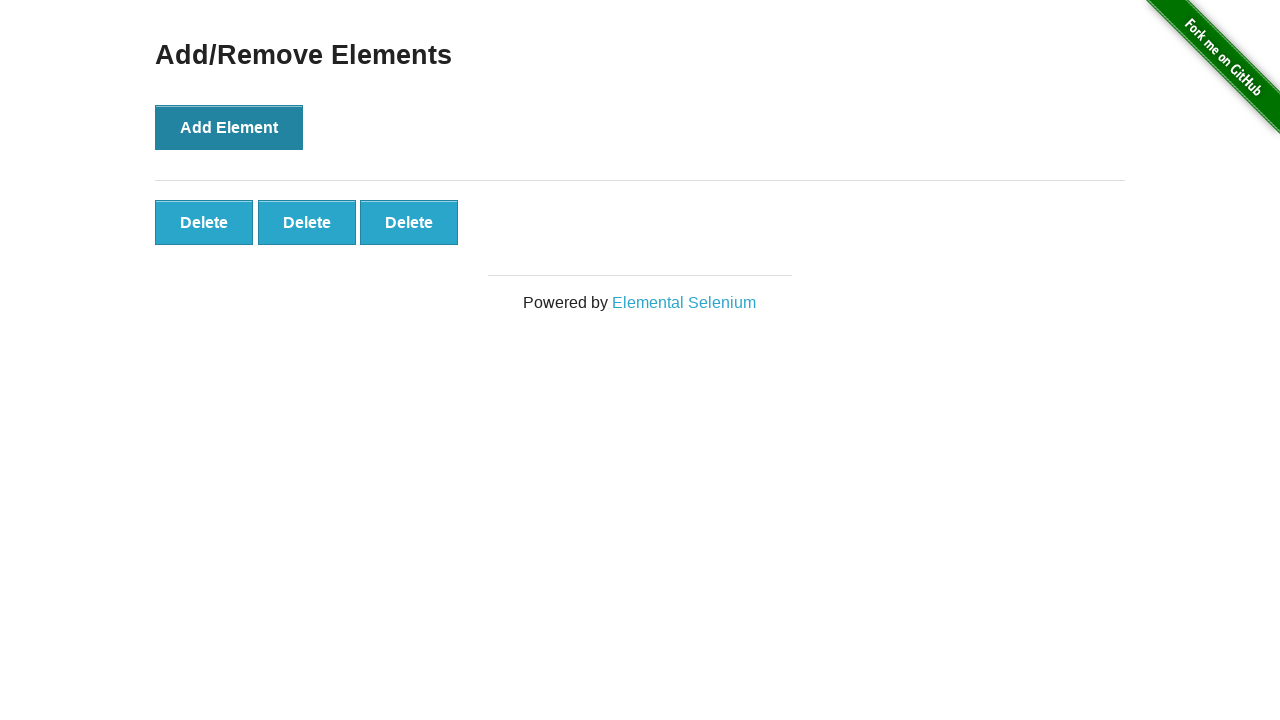

Clicked 'Add Element' button (iteration 4/100) at (229, 127) on button[onclick='addElement()']
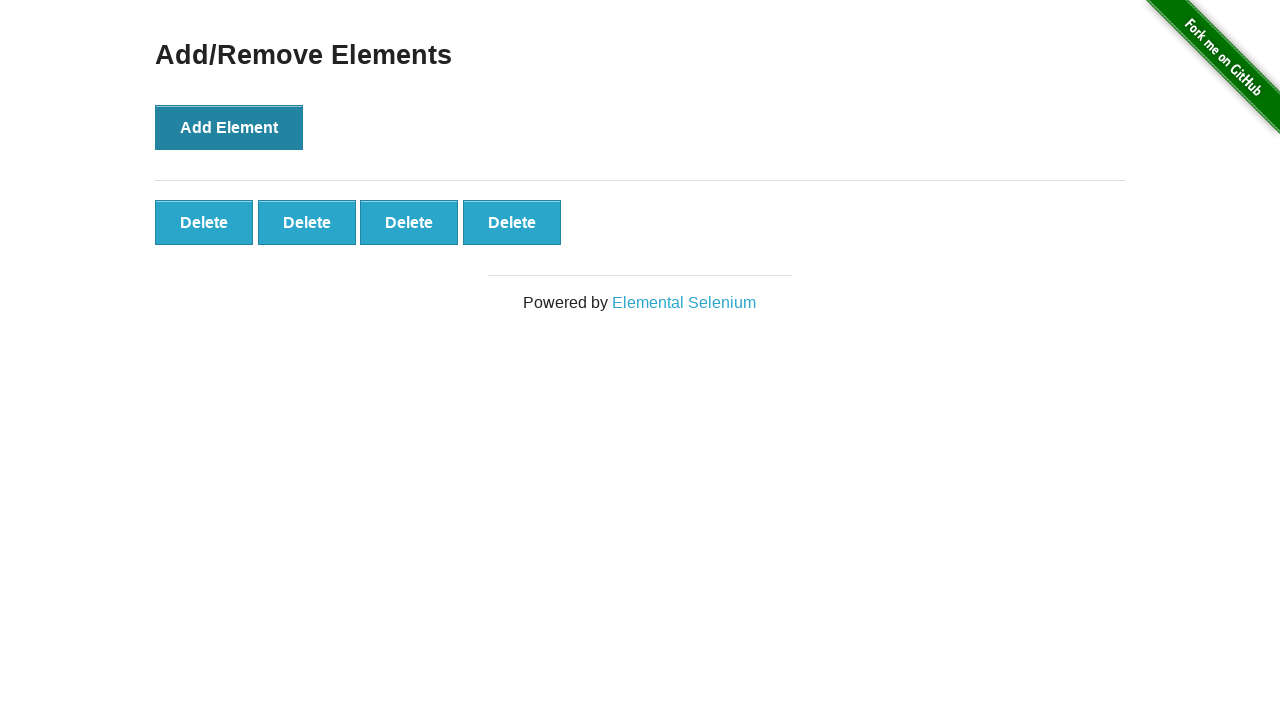

Clicked 'Add Element' button (iteration 5/100) at (229, 127) on button[onclick='addElement()']
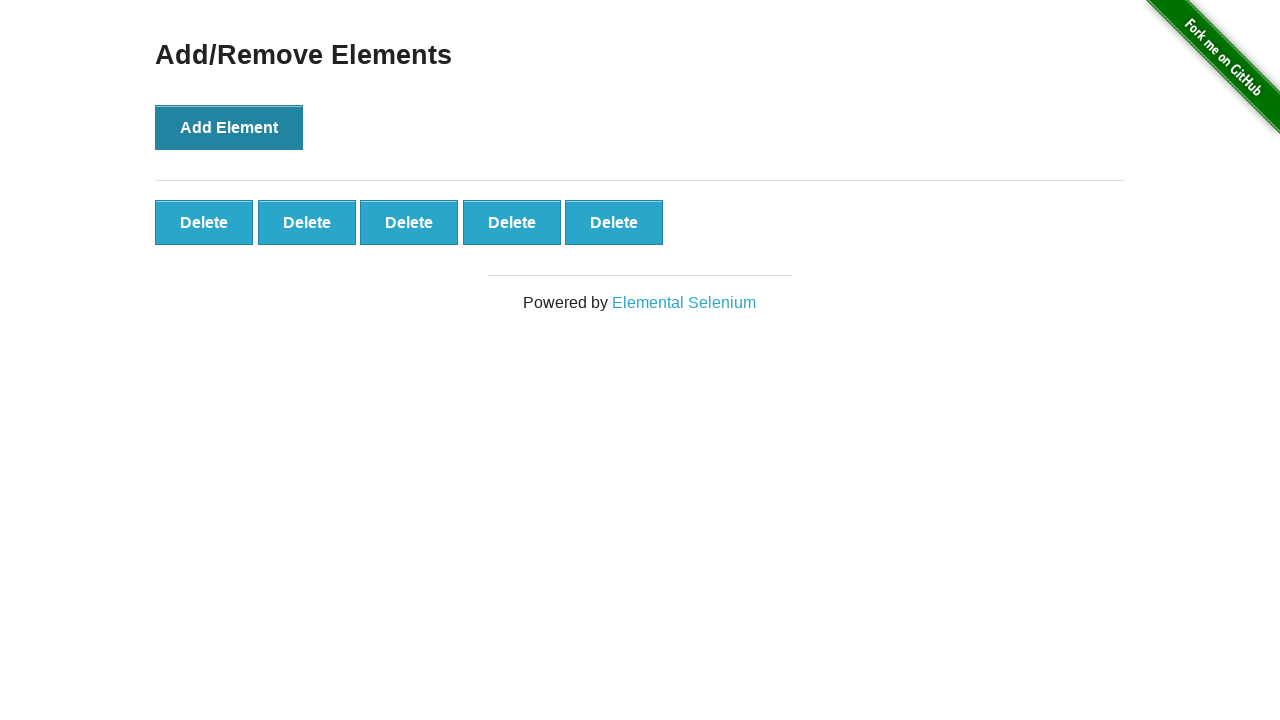

Clicked 'Add Element' button (iteration 6/100) at (229, 127) on button[onclick='addElement()']
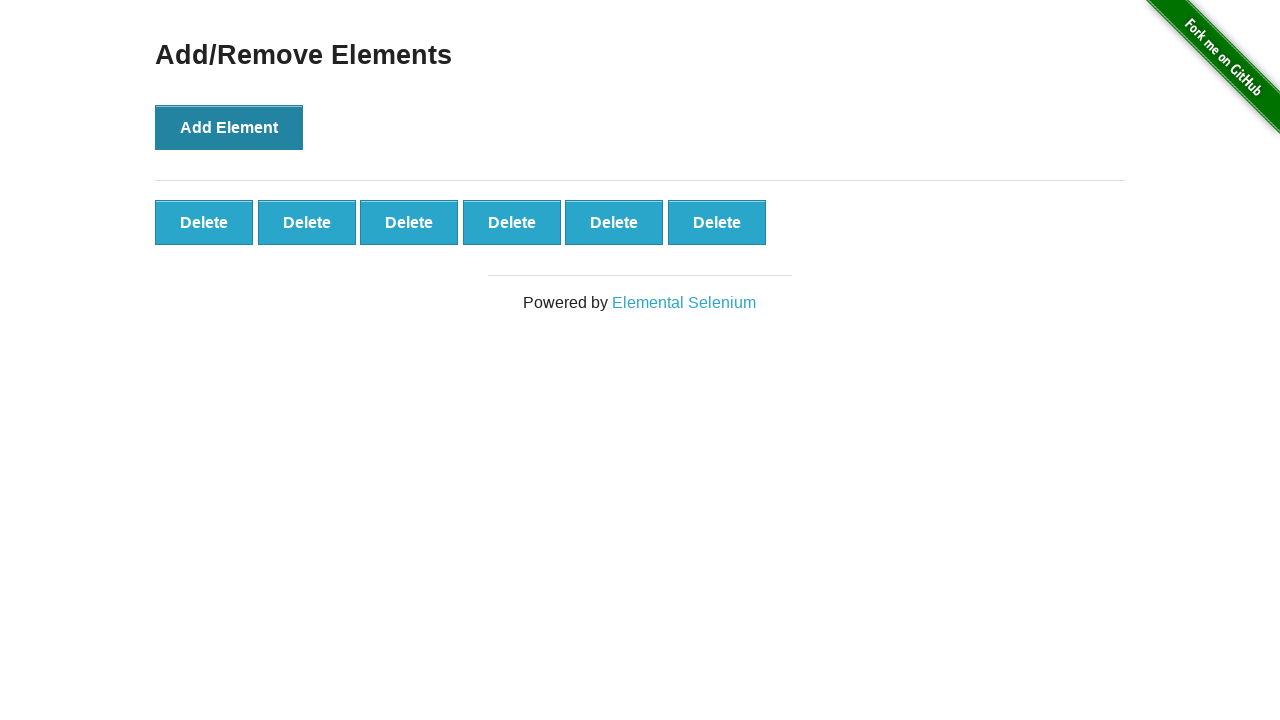

Clicked 'Add Element' button (iteration 7/100) at (229, 127) on button[onclick='addElement()']
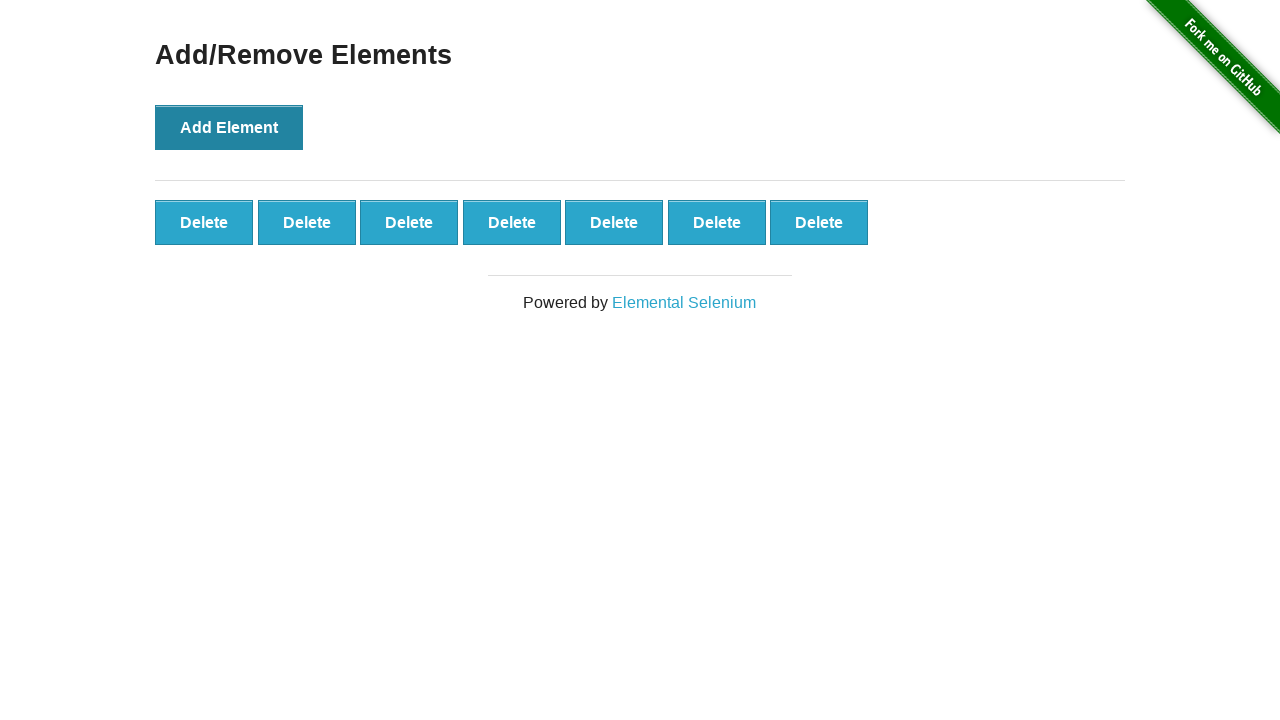

Clicked 'Add Element' button (iteration 8/100) at (229, 127) on button[onclick='addElement()']
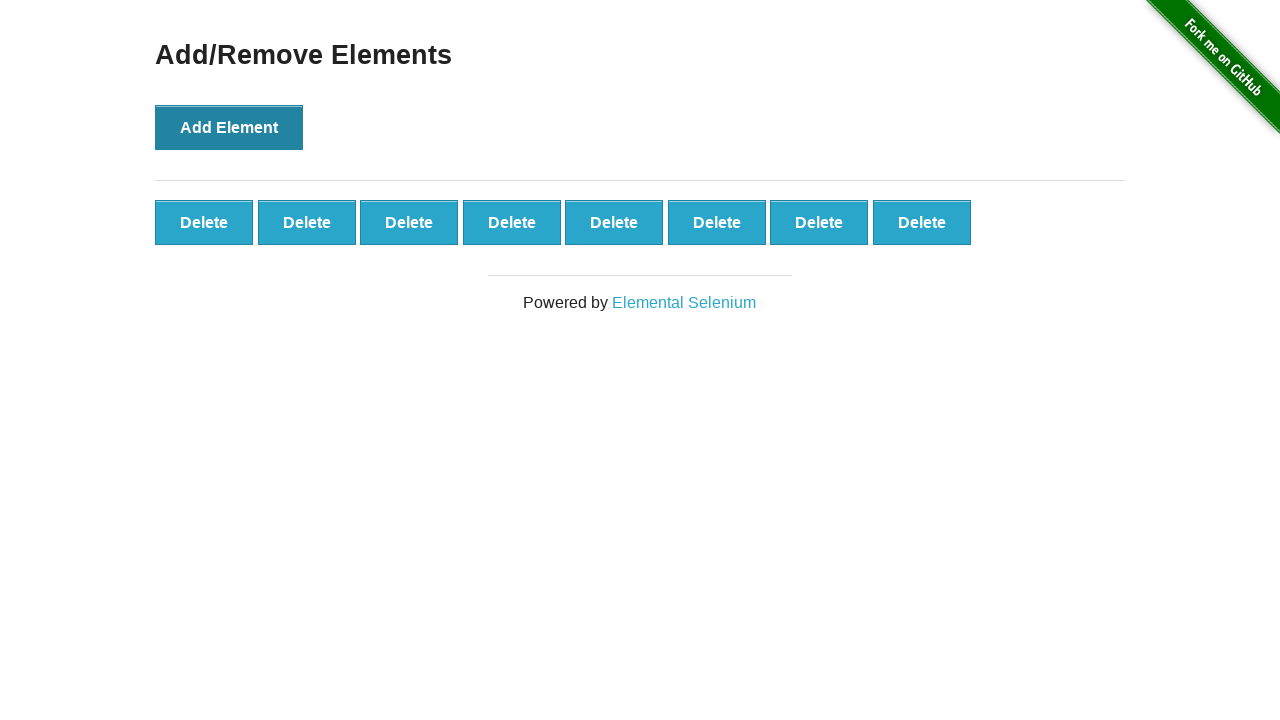

Clicked 'Add Element' button (iteration 9/100) at (229, 127) on button[onclick='addElement()']
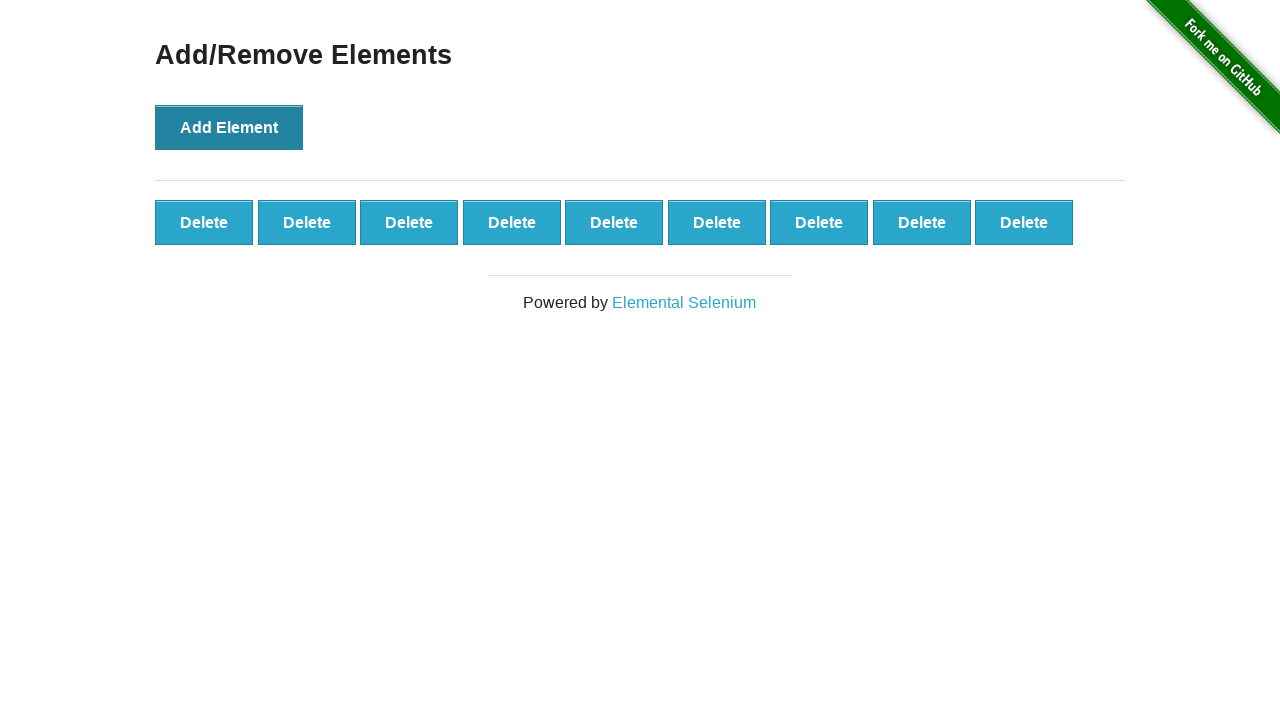

Clicked 'Add Element' button (iteration 10/100) at (229, 127) on button[onclick='addElement()']
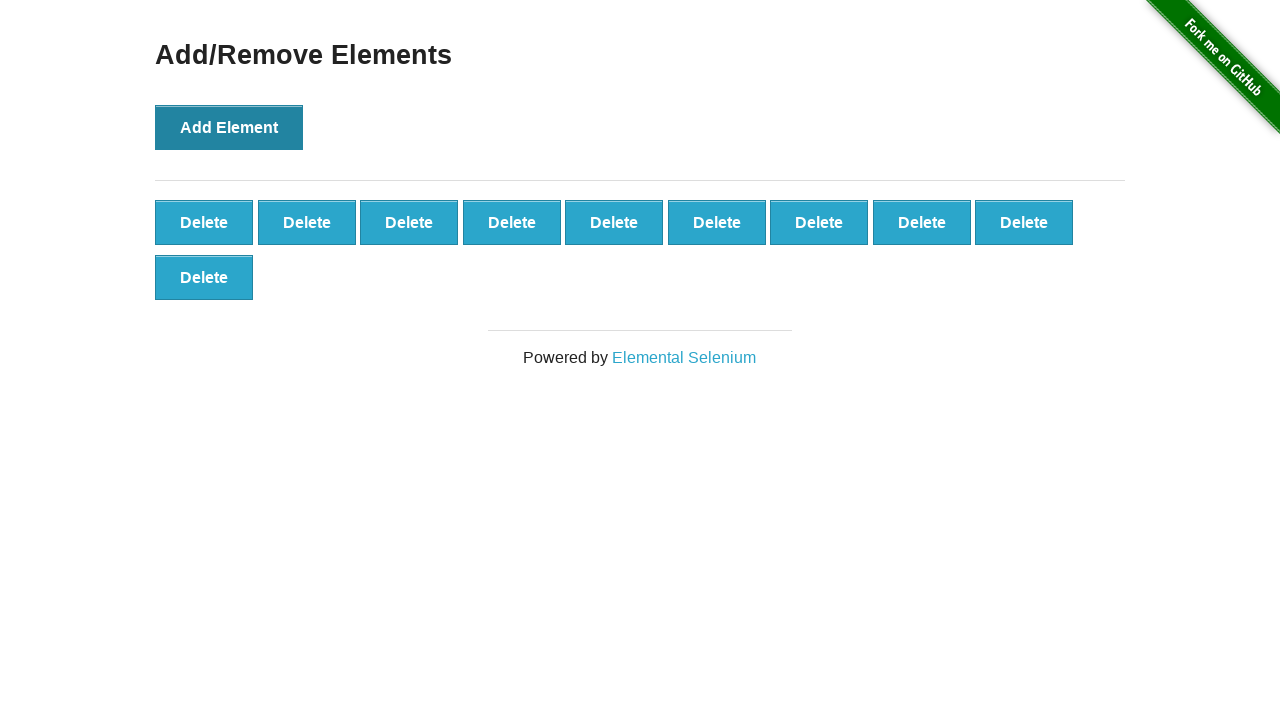

Clicked 'Add Element' button (iteration 11/100) at (229, 127) on button[onclick='addElement()']
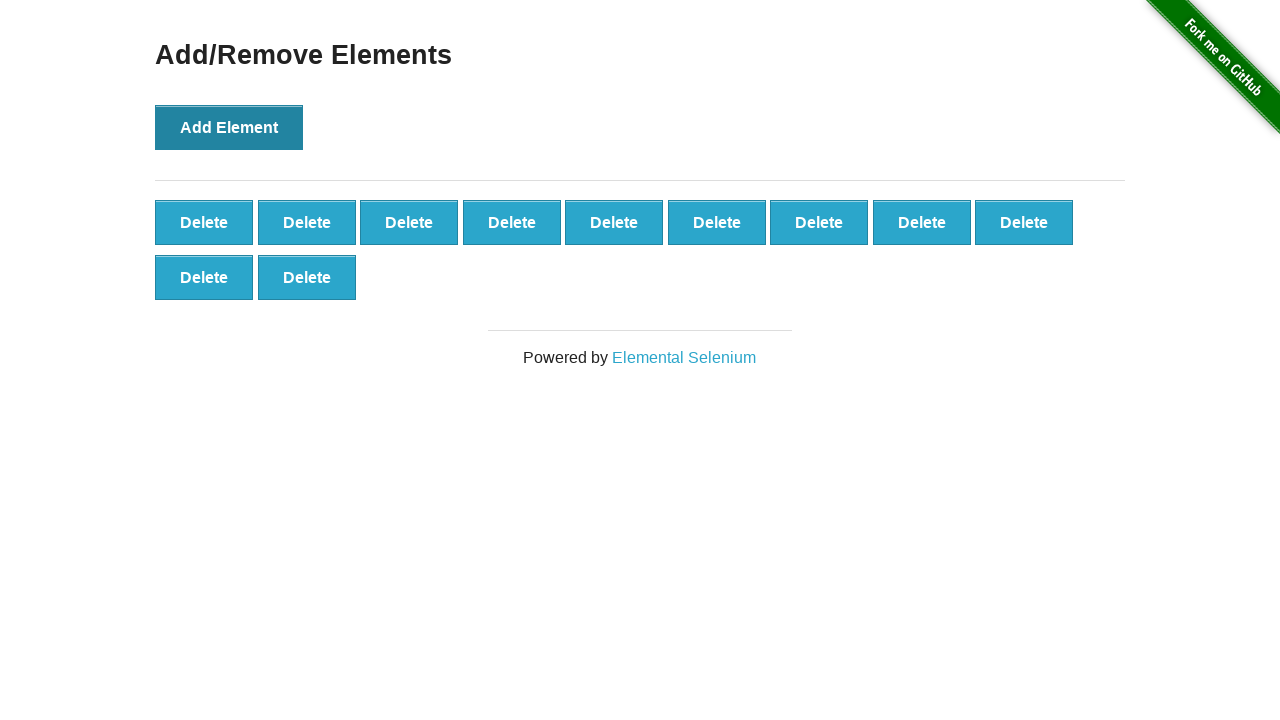

Clicked 'Add Element' button (iteration 12/100) at (229, 127) on button[onclick='addElement()']
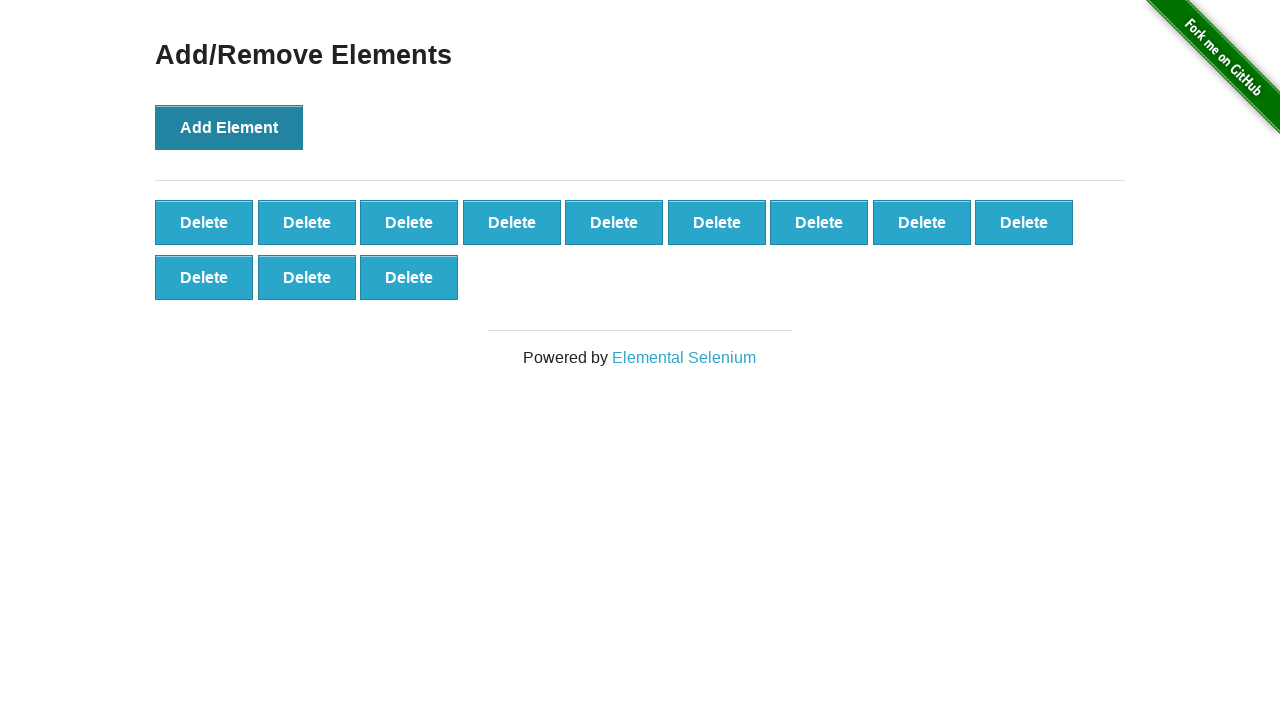

Clicked 'Add Element' button (iteration 13/100) at (229, 127) on button[onclick='addElement()']
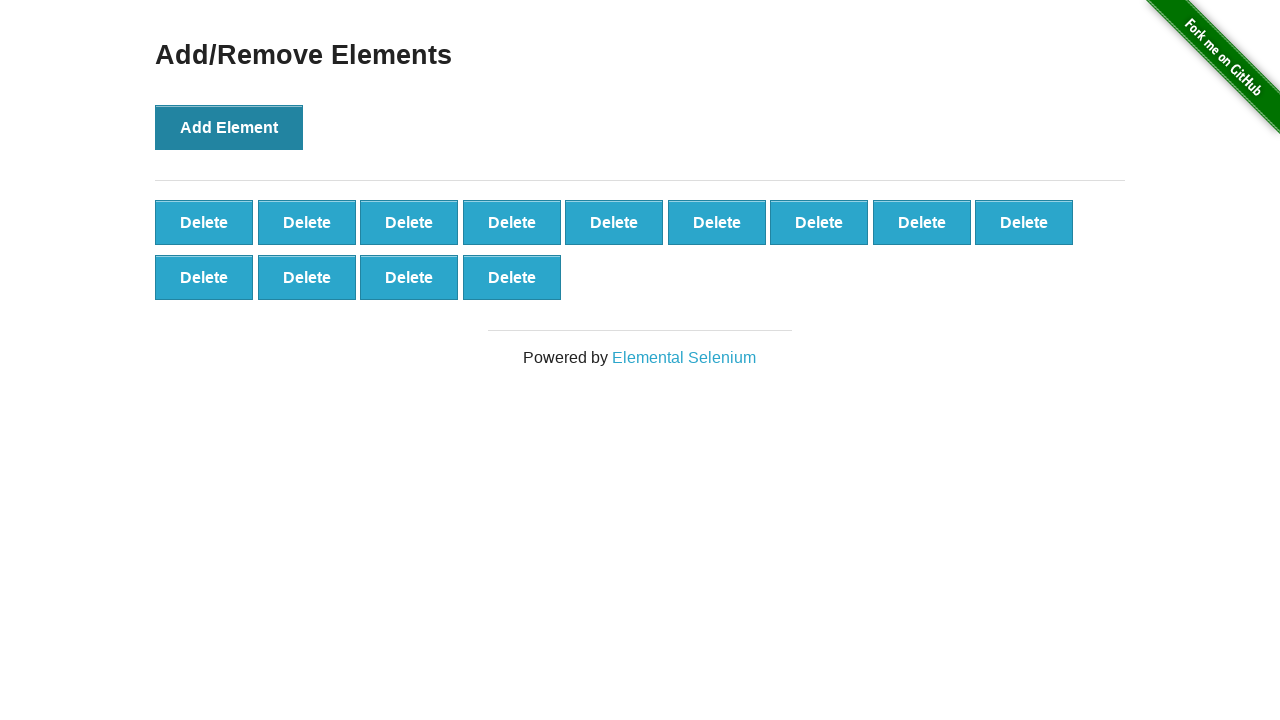

Clicked 'Add Element' button (iteration 14/100) at (229, 127) on button[onclick='addElement()']
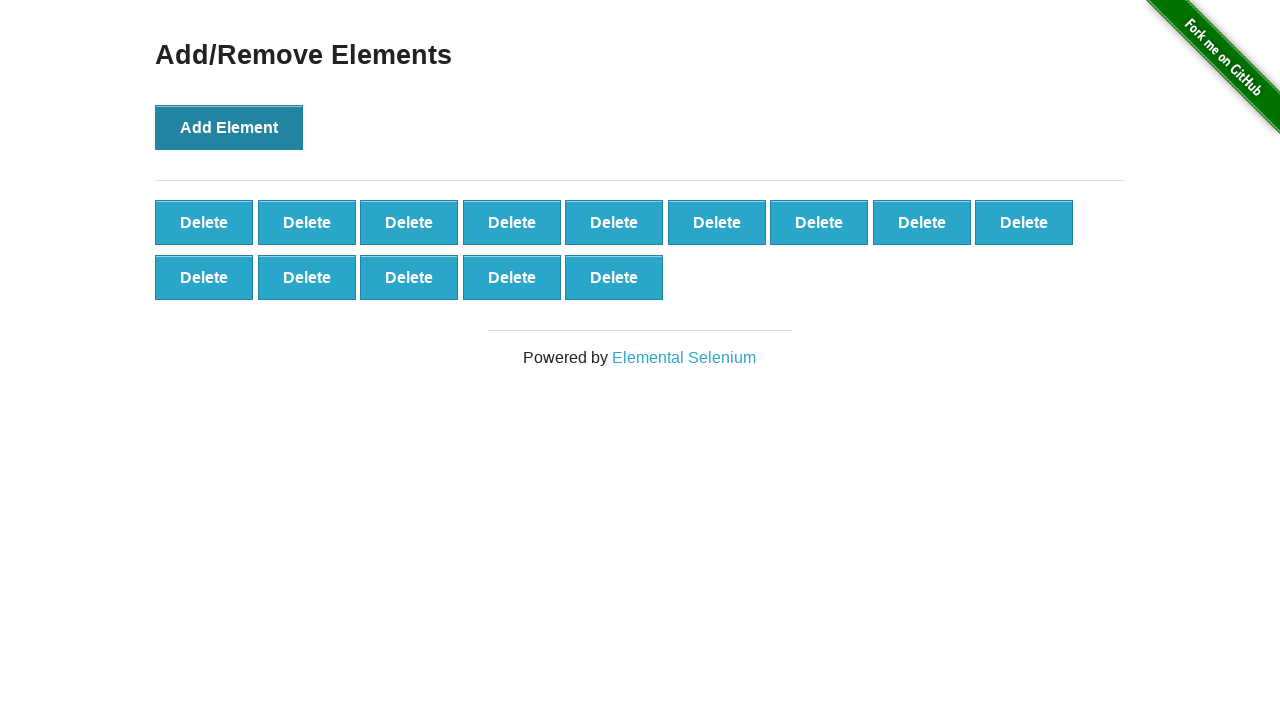

Clicked 'Add Element' button (iteration 15/100) at (229, 127) on button[onclick='addElement()']
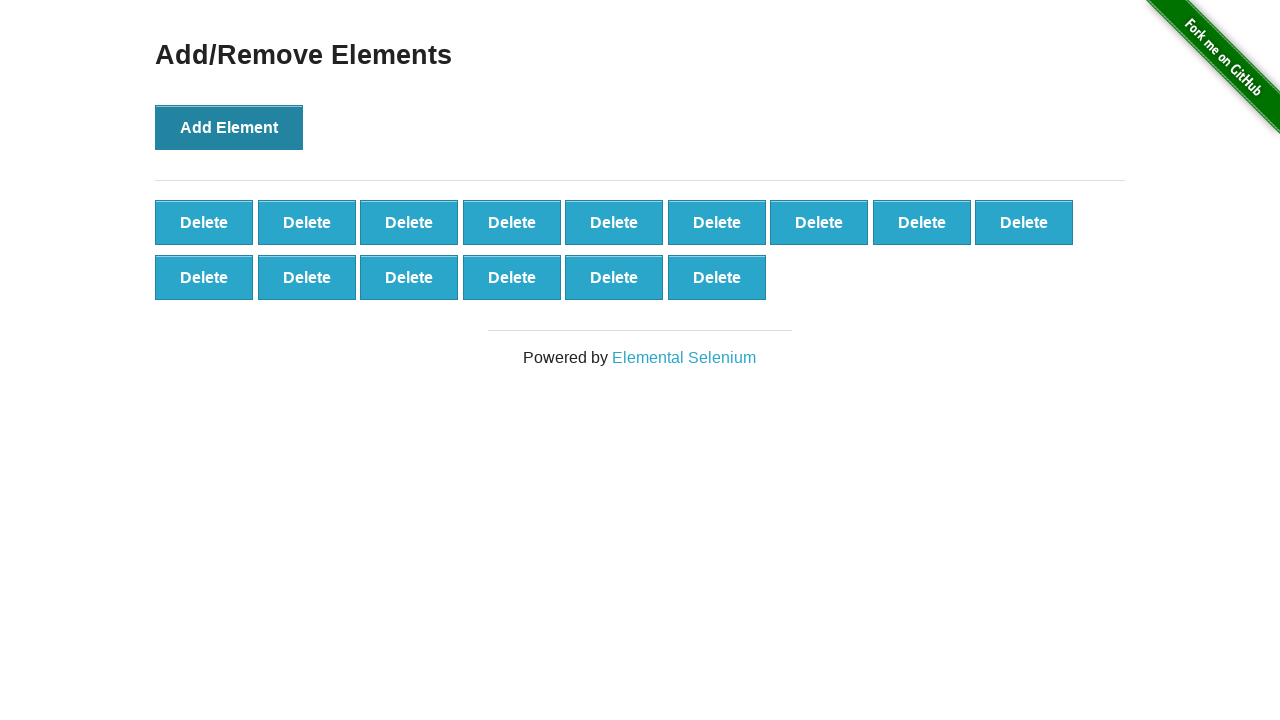

Clicked 'Add Element' button (iteration 16/100) at (229, 127) on button[onclick='addElement()']
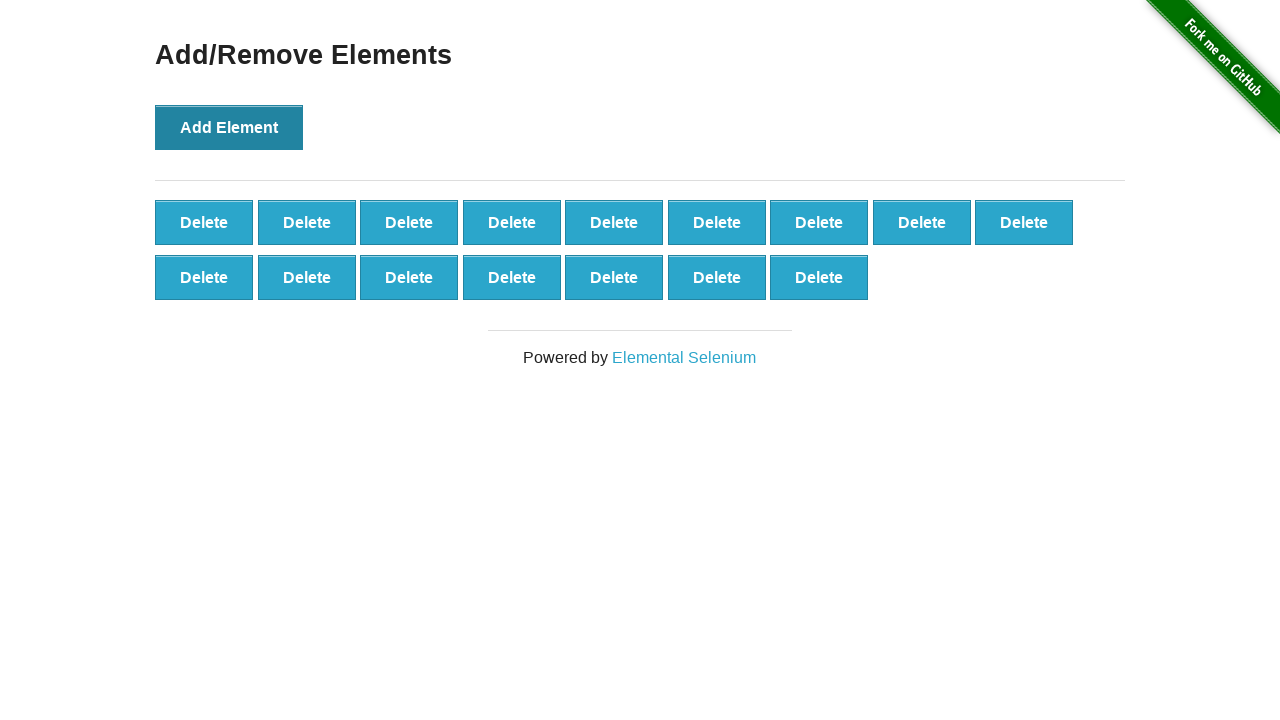

Clicked 'Add Element' button (iteration 17/100) at (229, 127) on button[onclick='addElement()']
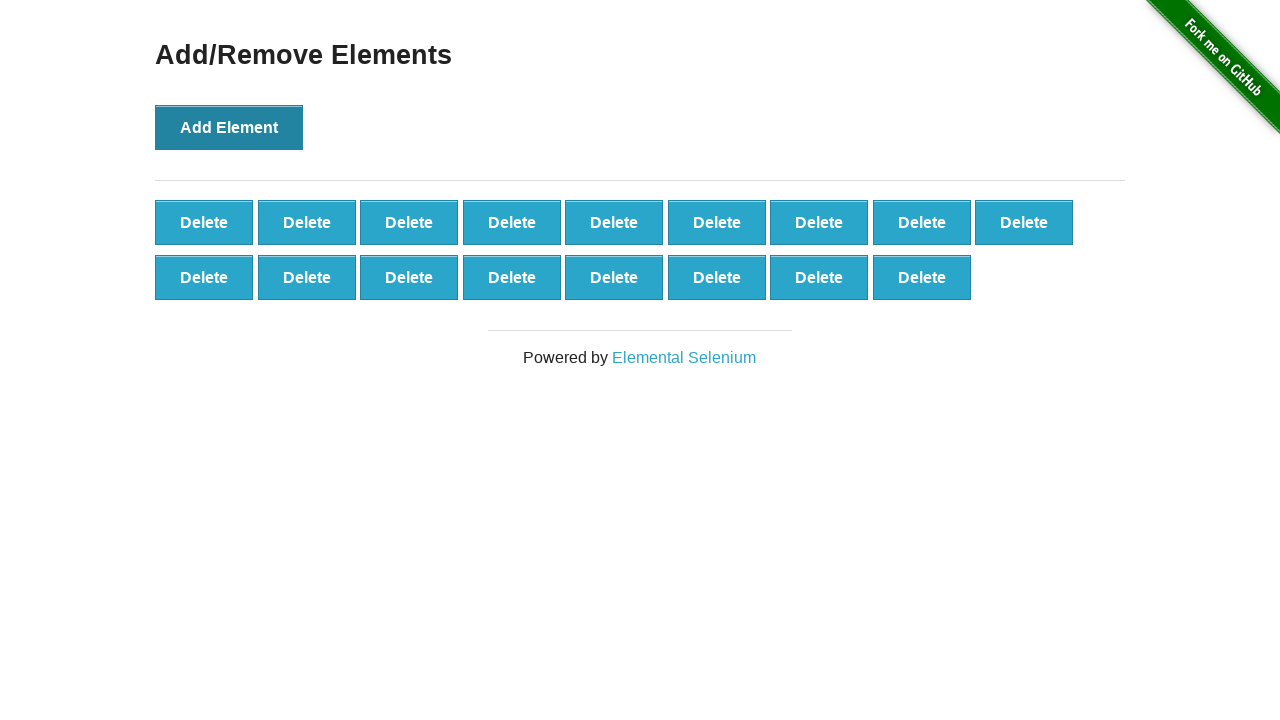

Clicked 'Add Element' button (iteration 18/100) at (229, 127) on button[onclick='addElement()']
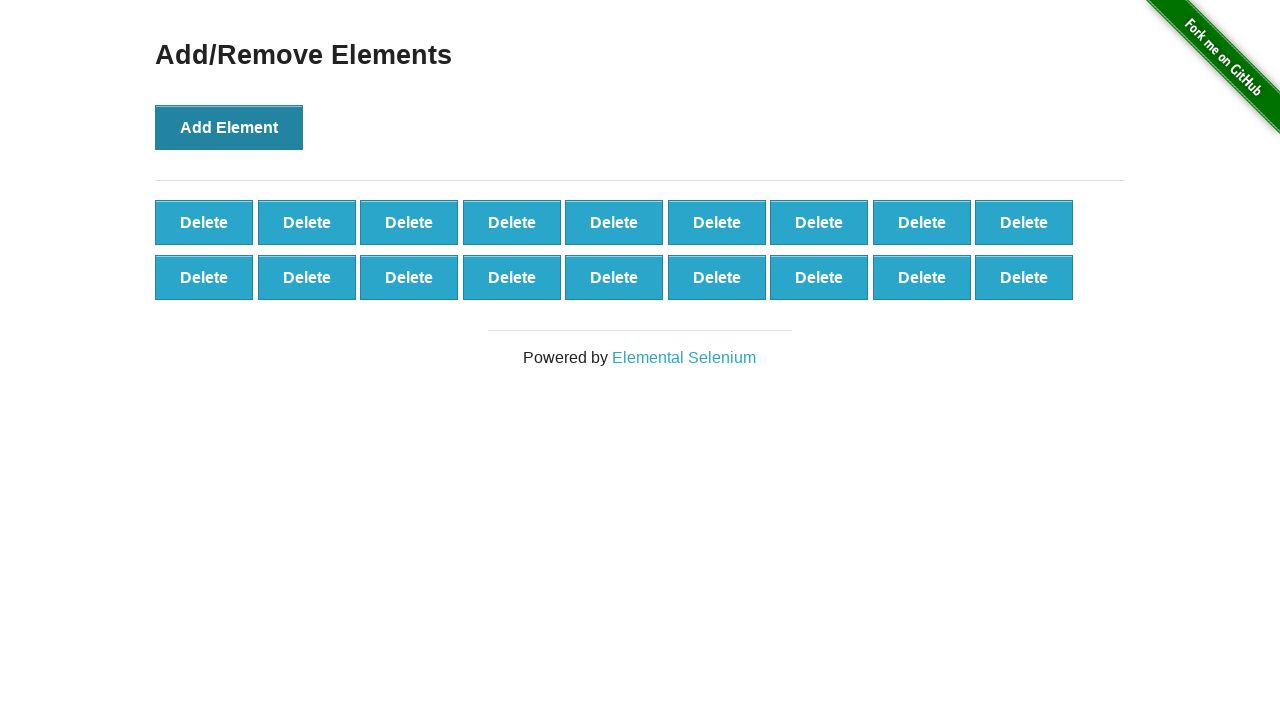

Clicked 'Add Element' button (iteration 19/100) at (229, 127) on button[onclick='addElement()']
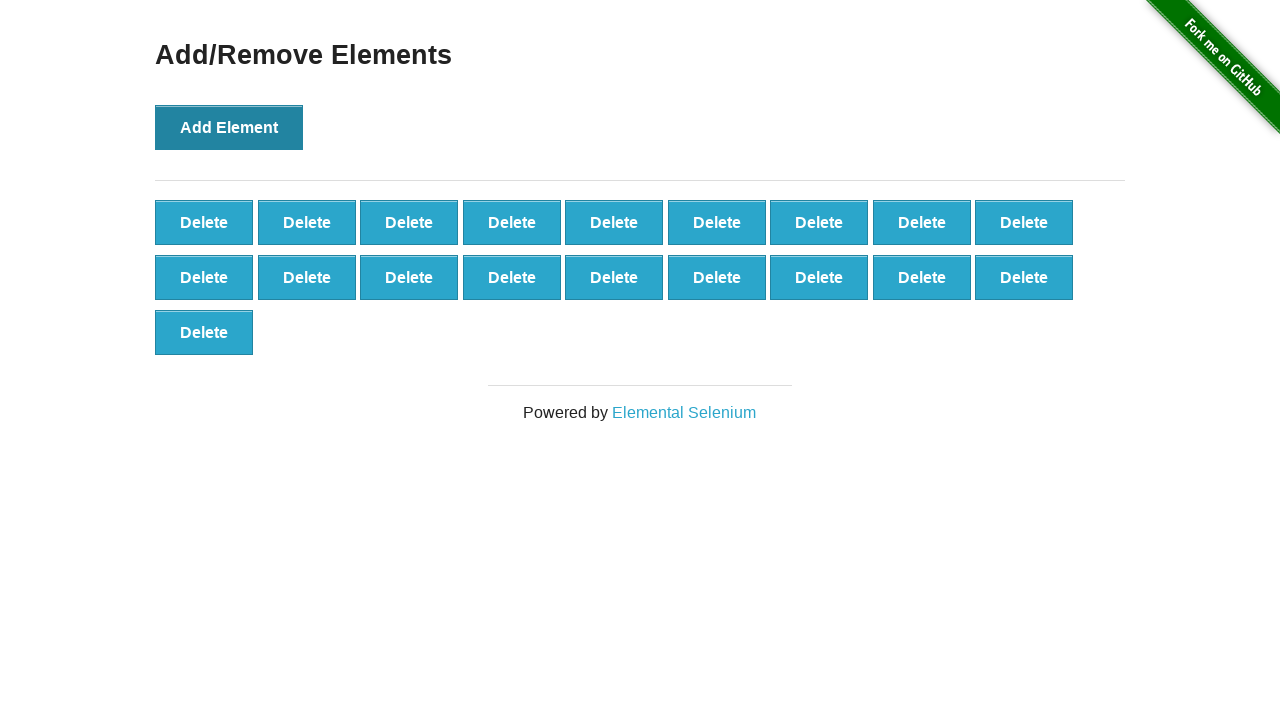

Clicked 'Add Element' button (iteration 20/100) at (229, 127) on button[onclick='addElement()']
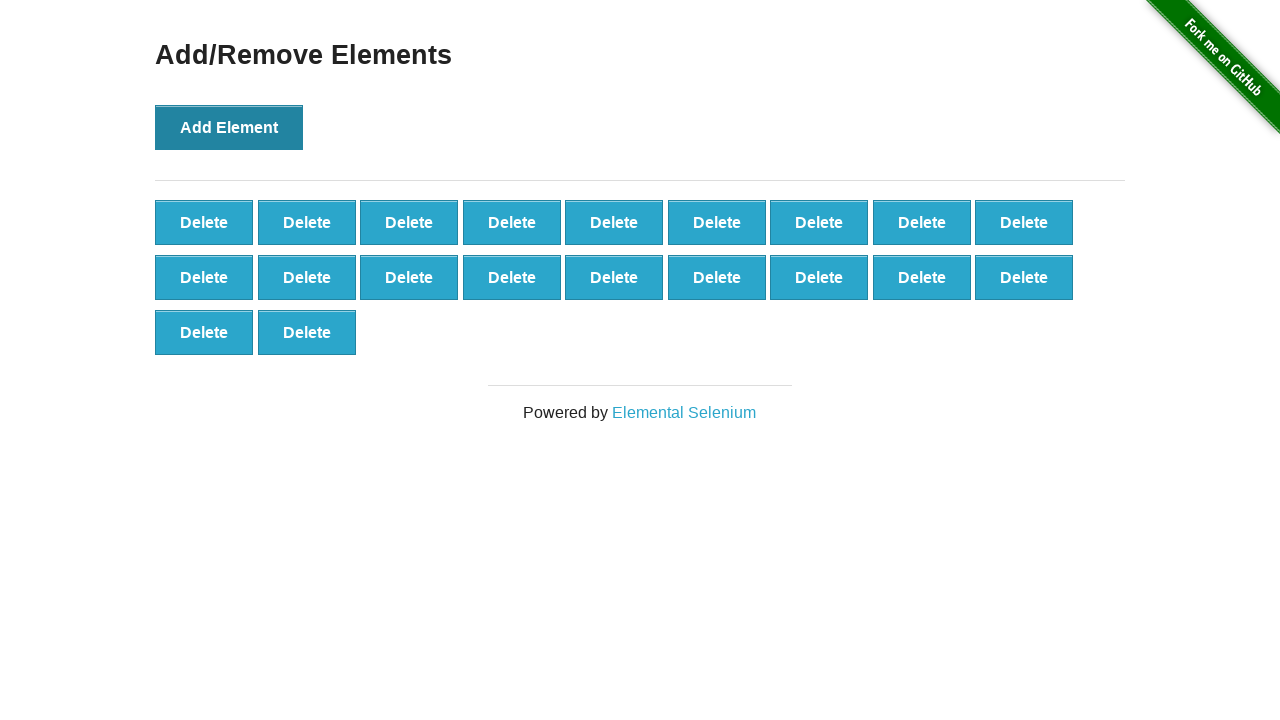

Clicked 'Add Element' button (iteration 21/100) at (229, 127) on button[onclick='addElement()']
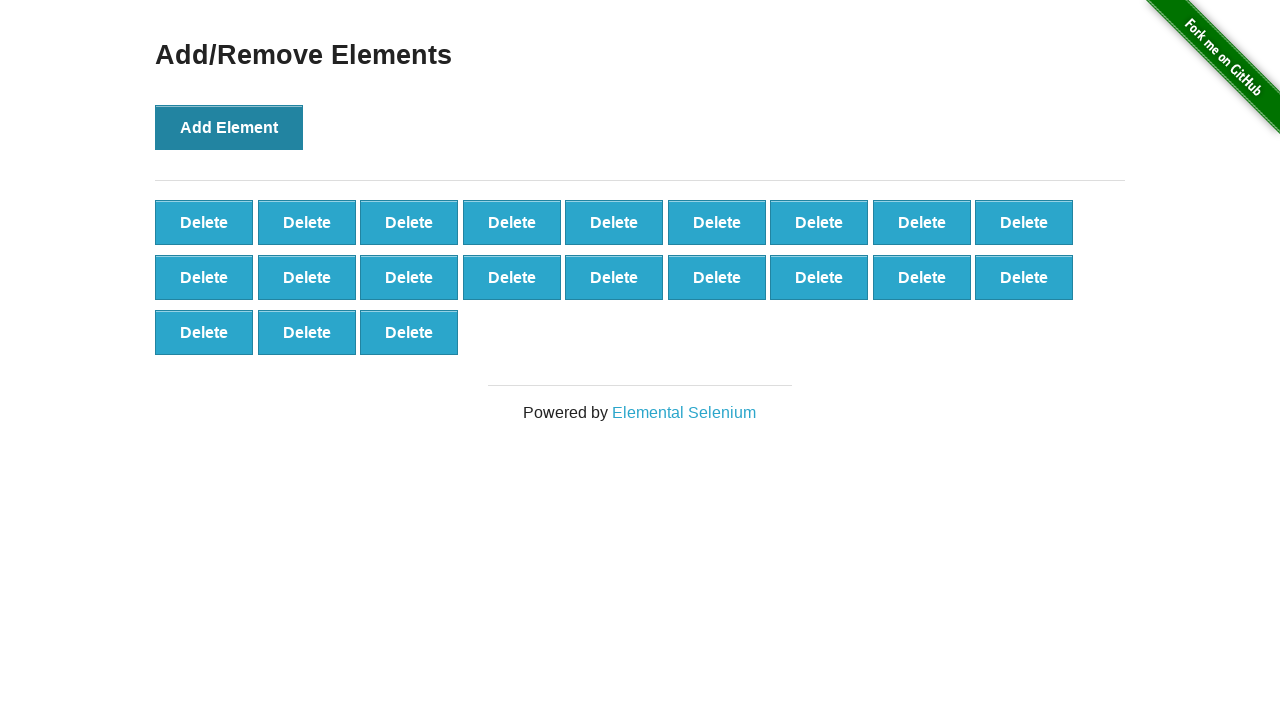

Clicked 'Add Element' button (iteration 22/100) at (229, 127) on button[onclick='addElement()']
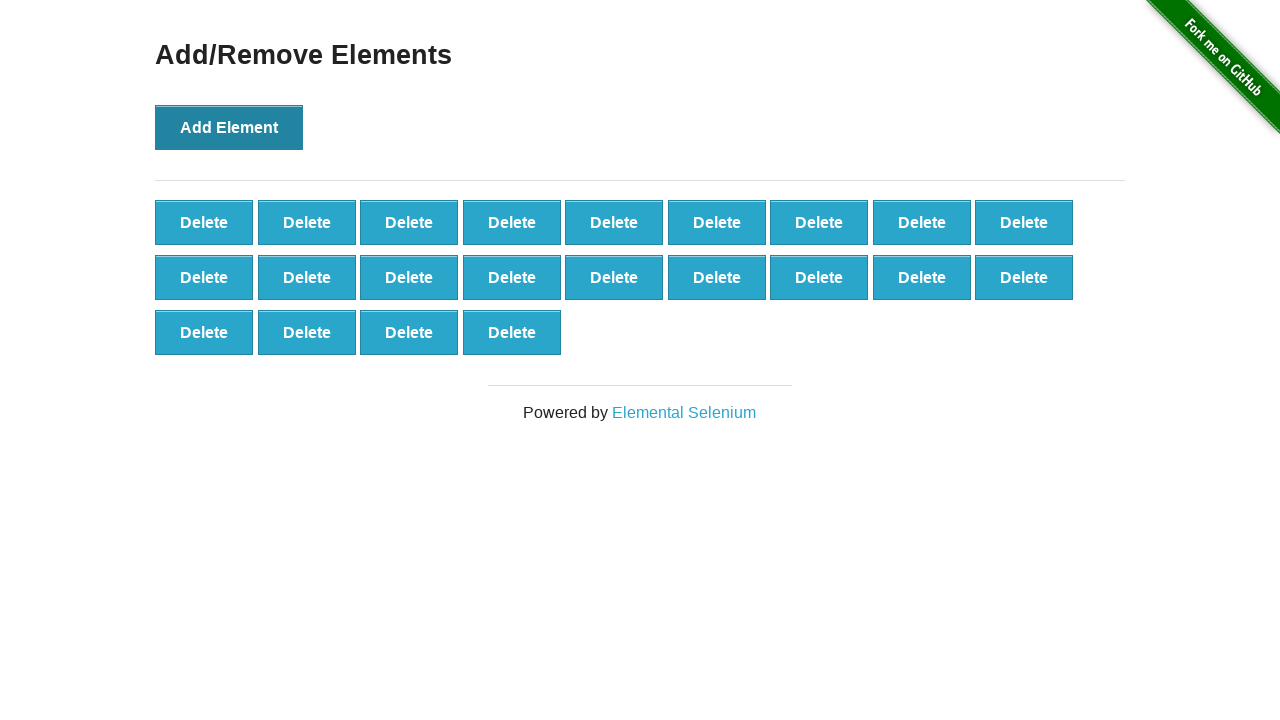

Clicked 'Add Element' button (iteration 23/100) at (229, 127) on button[onclick='addElement()']
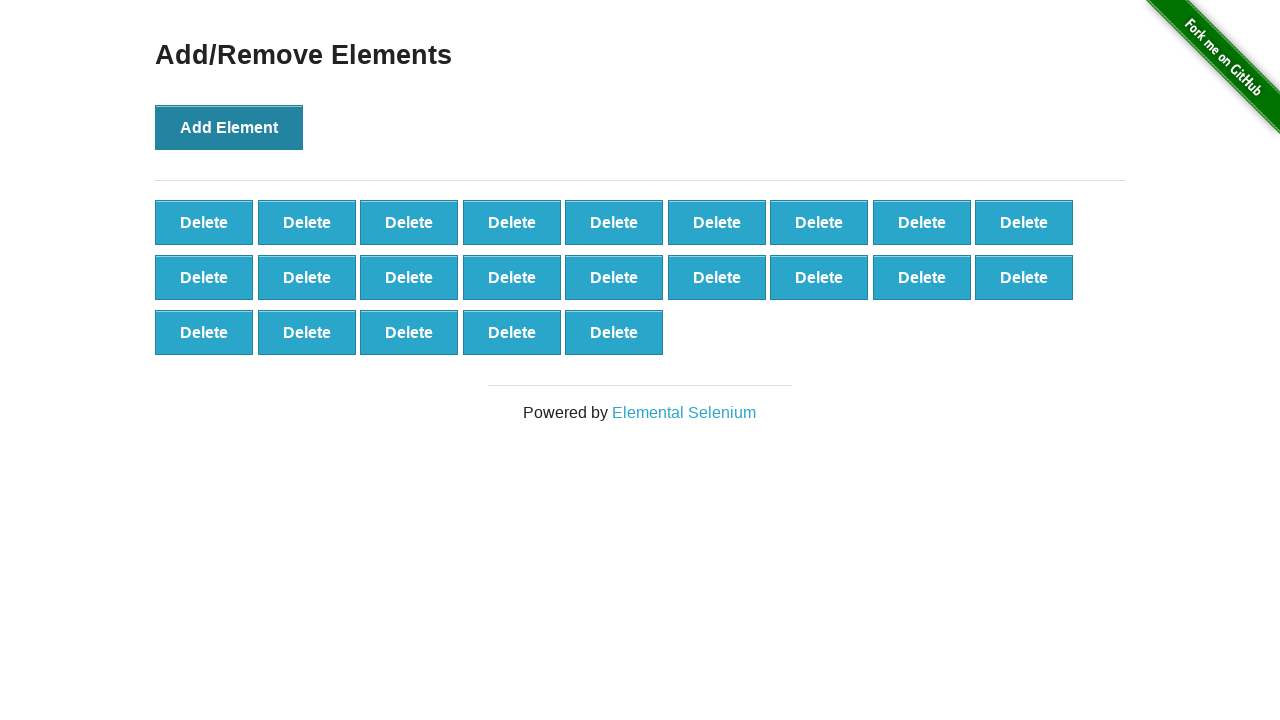

Clicked 'Add Element' button (iteration 24/100) at (229, 127) on button[onclick='addElement()']
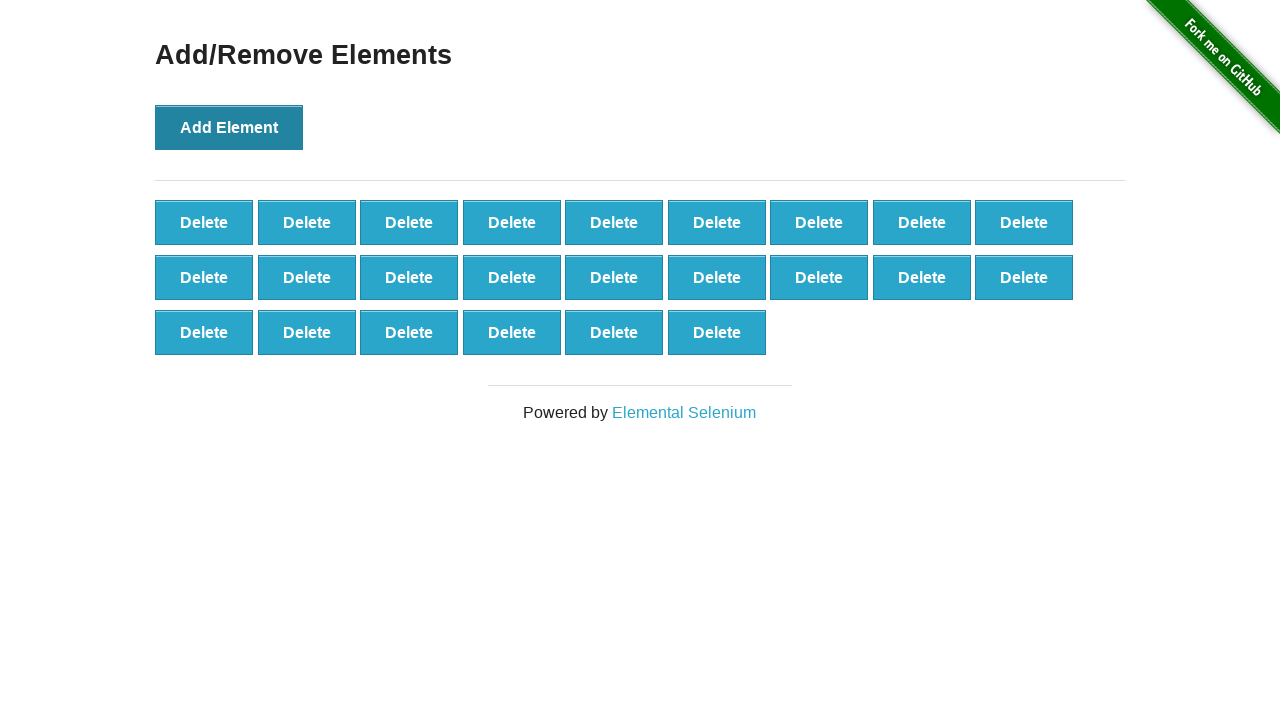

Clicked 'Add Element' button (iteration 25/100) at (229, 127) on button[onclick='addElement()']
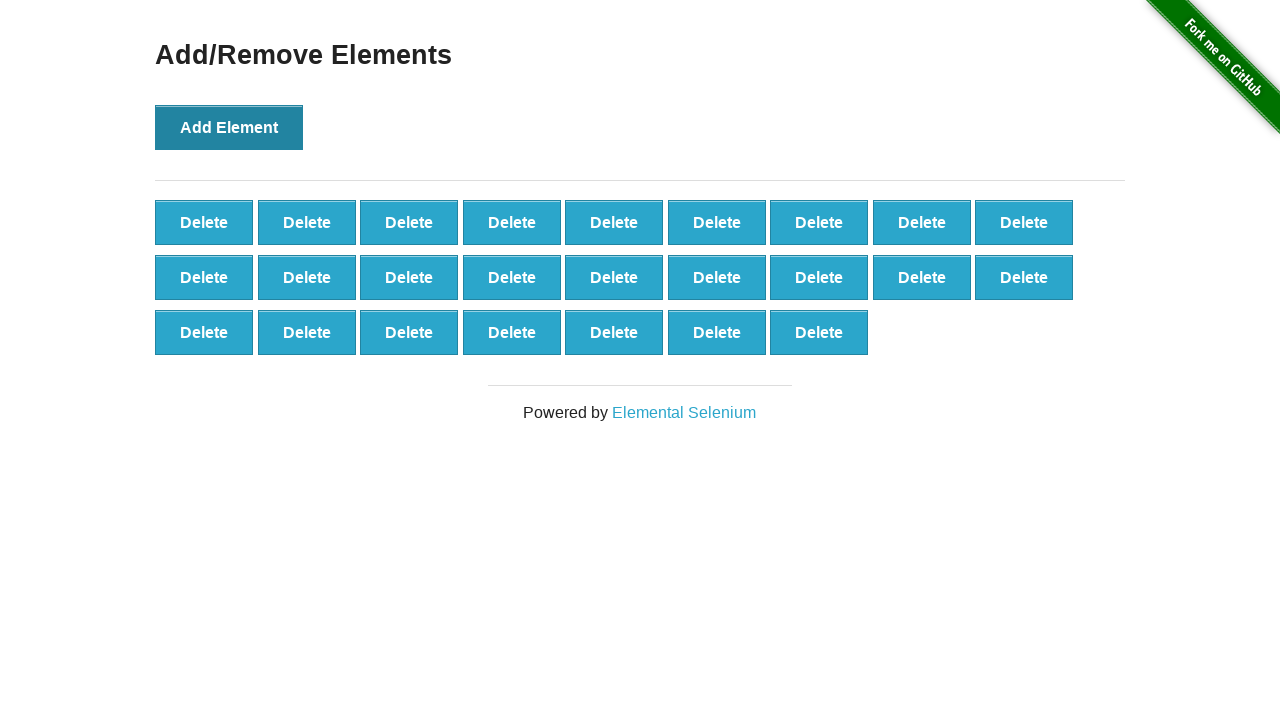

Clicked 'Add Element' button (iteration 26/100) at (229, 127) on button[onclick='addElement()']
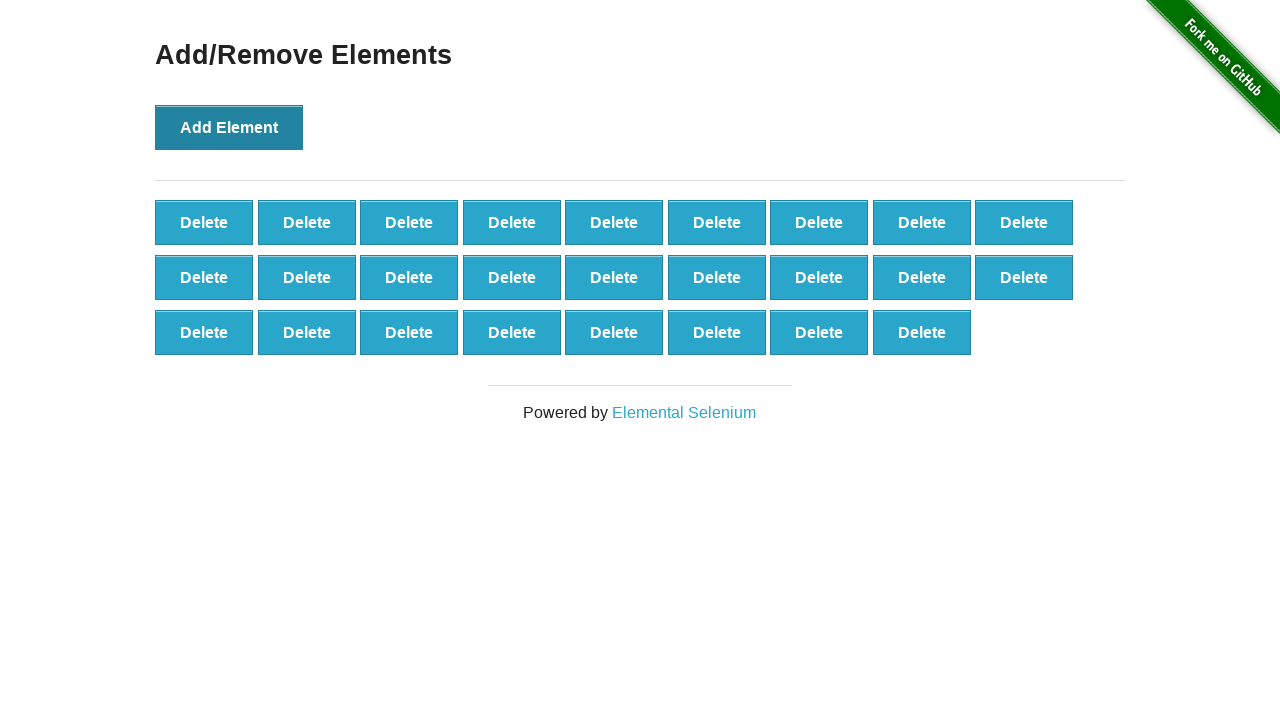

Clicked 'Add Element' button (iteration 27/100) at (229, 127) on button[onclick='addElement()']
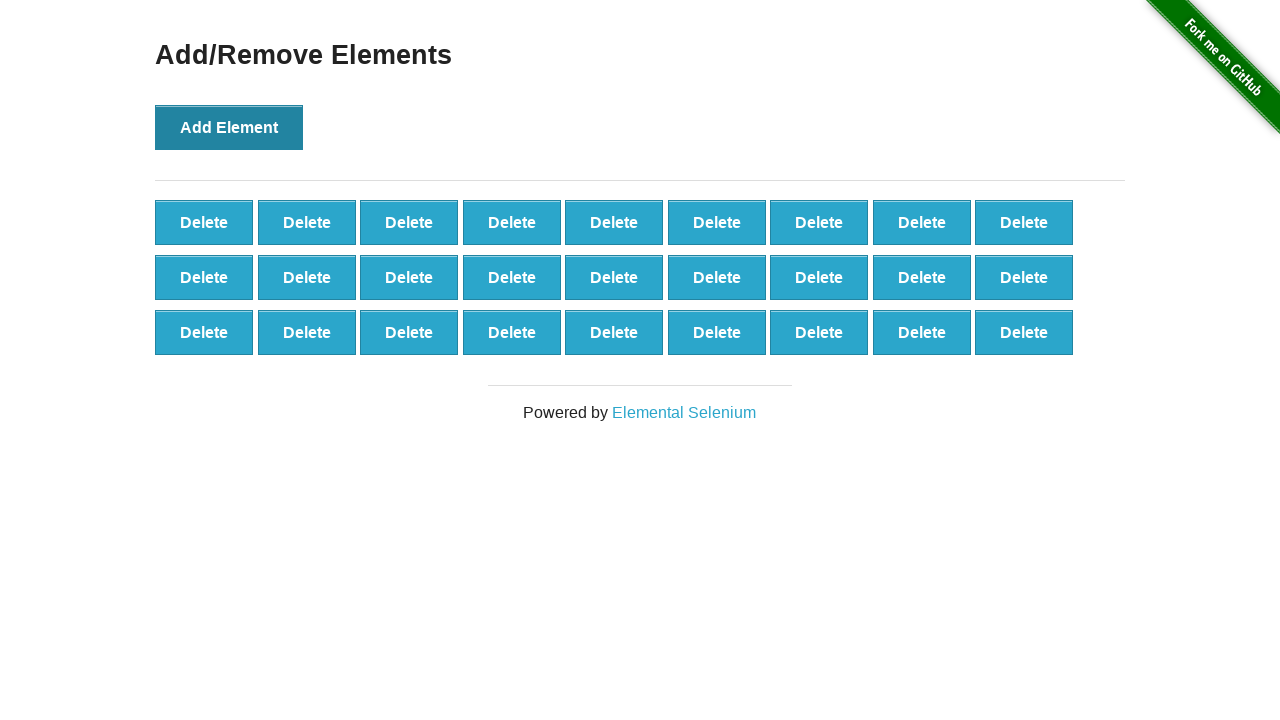

Clicked 'Add Element' button (iteration 28/100) at (229, 127) on button[onclick='addElement()']
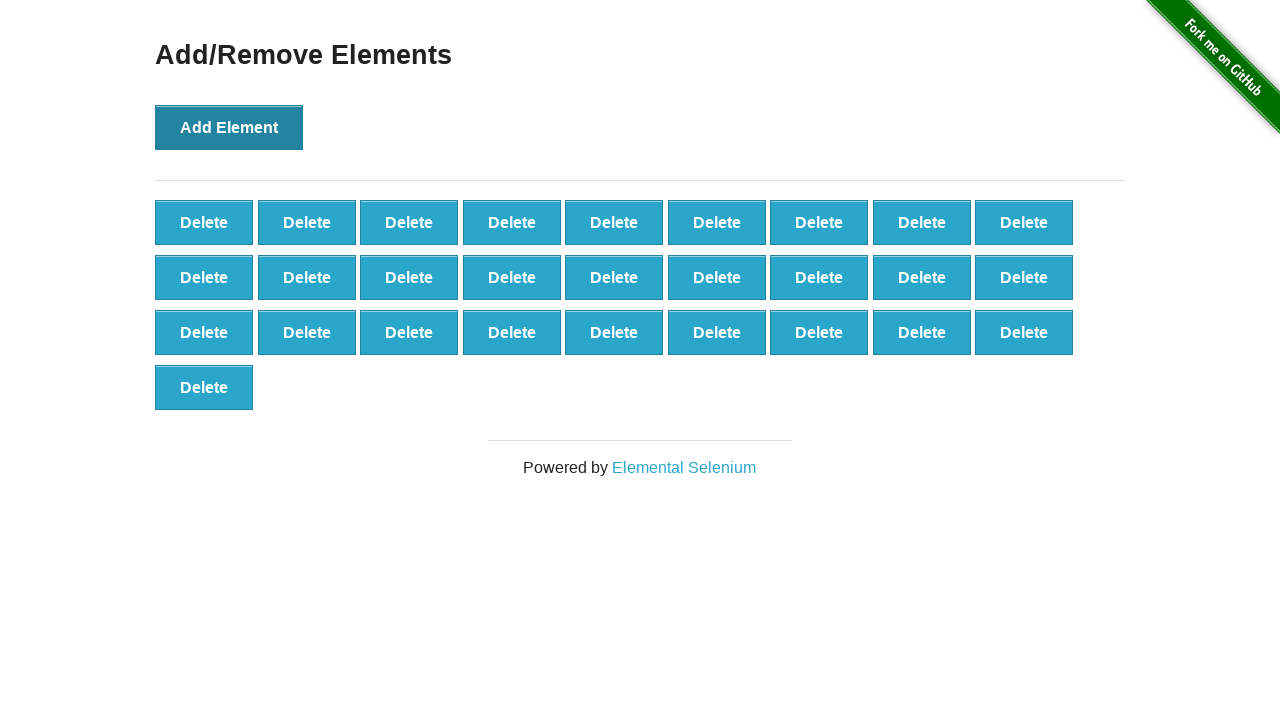

Clicked 'Add Element' button (iteration 29/100) at (229, 127) on button[onclick='addElement()']
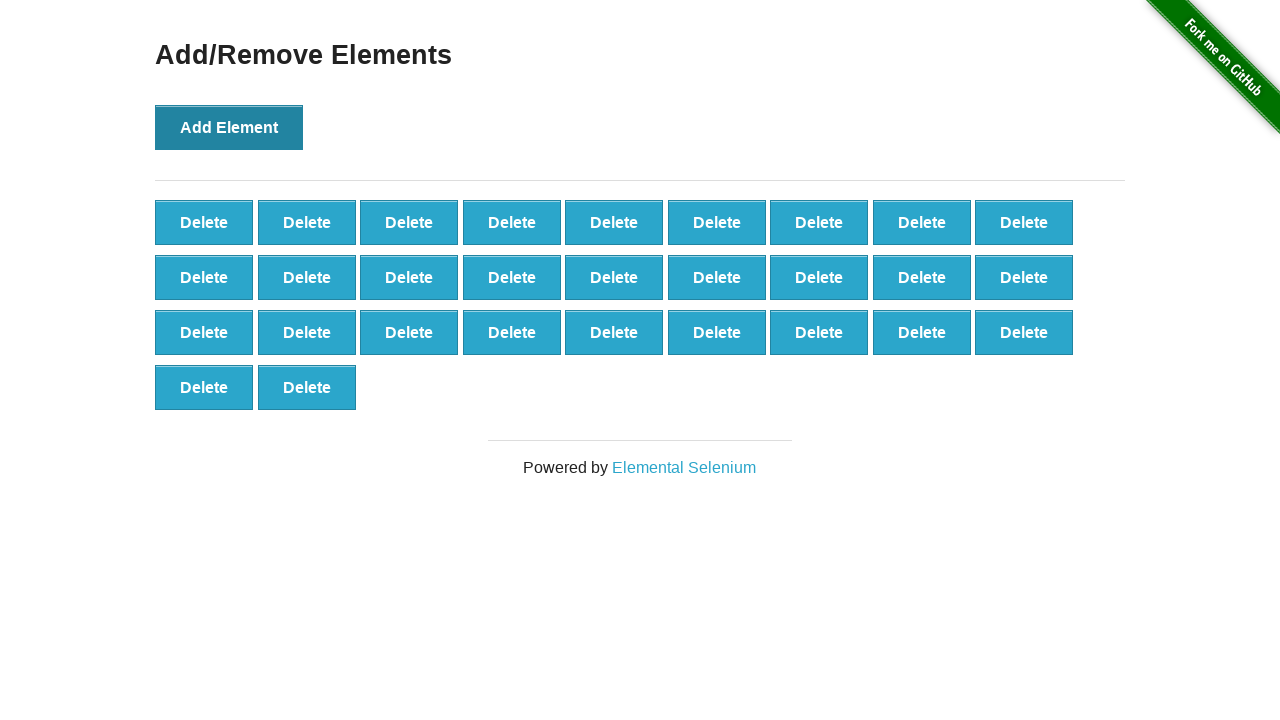

Clicked 'Add Element' button (iteration 30/100) at (229, 127) on button[onclick='addElement()']
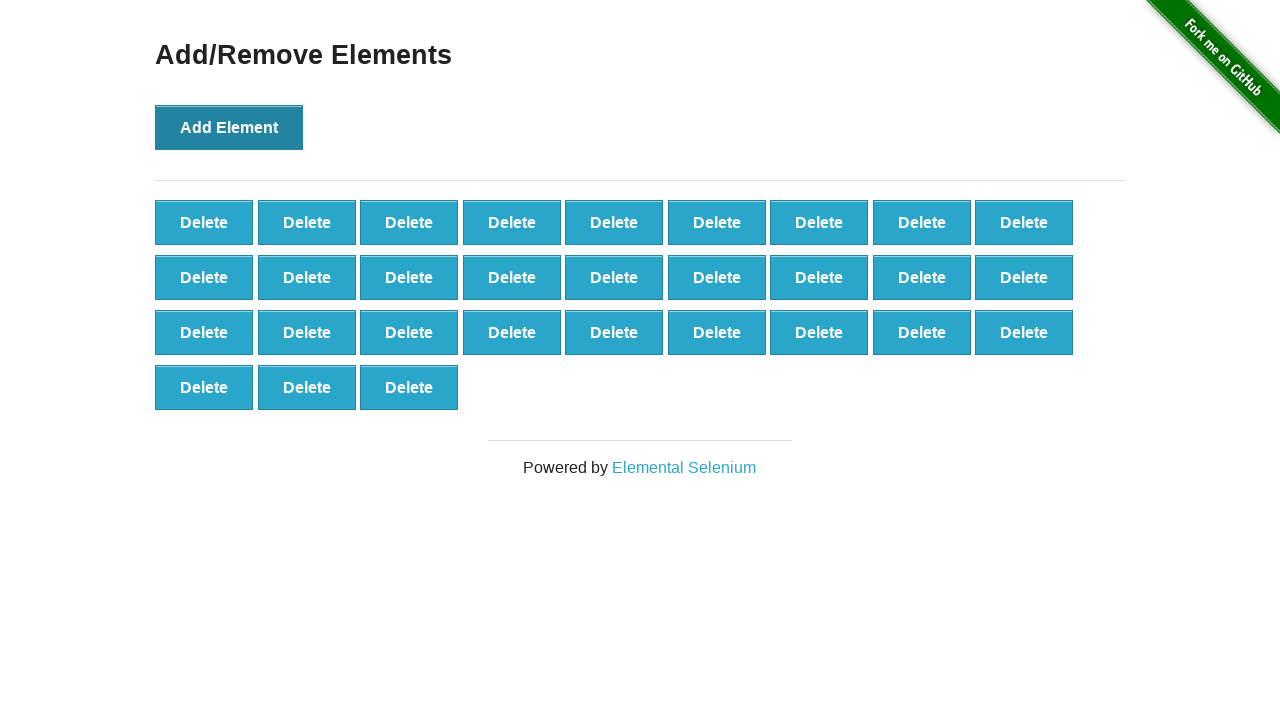

Clicked 'Add Element' button (iteration 31/100) at (229, 127) on button[onclick='addElement()']
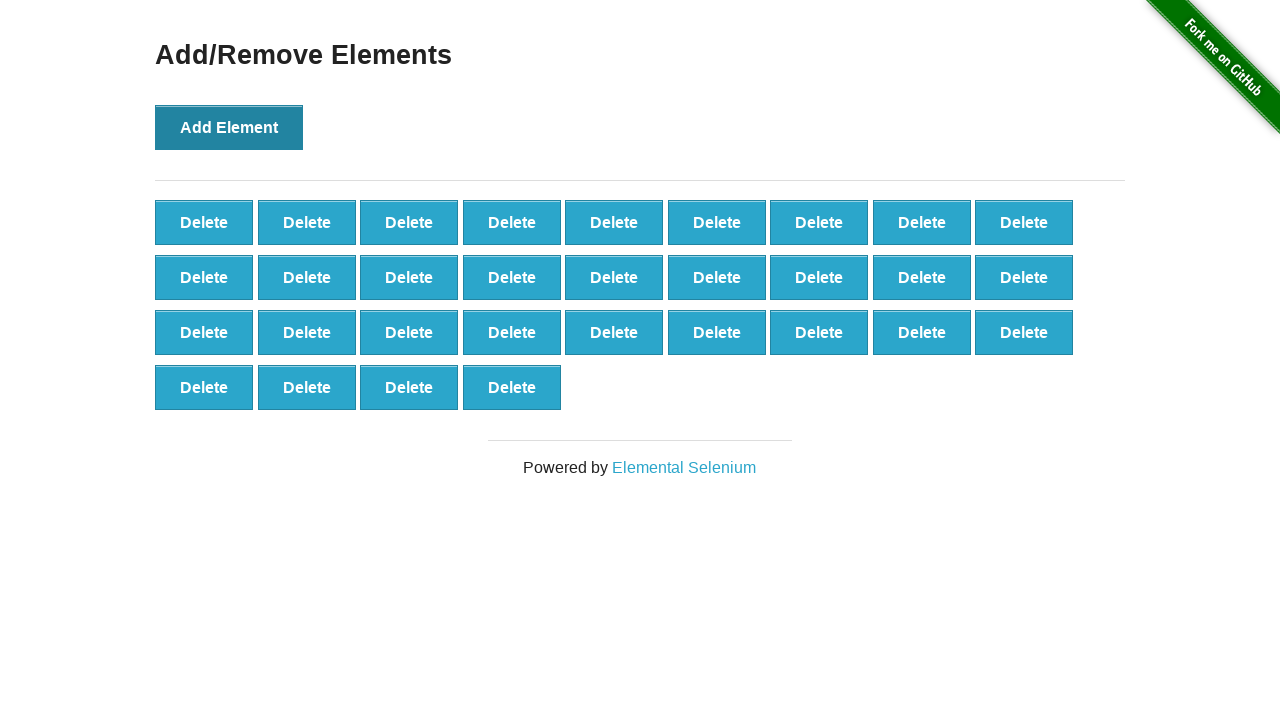

Clicked 'Add Element' button (iteration 32/100) at (229, 127) on button[onclick='addElement()']
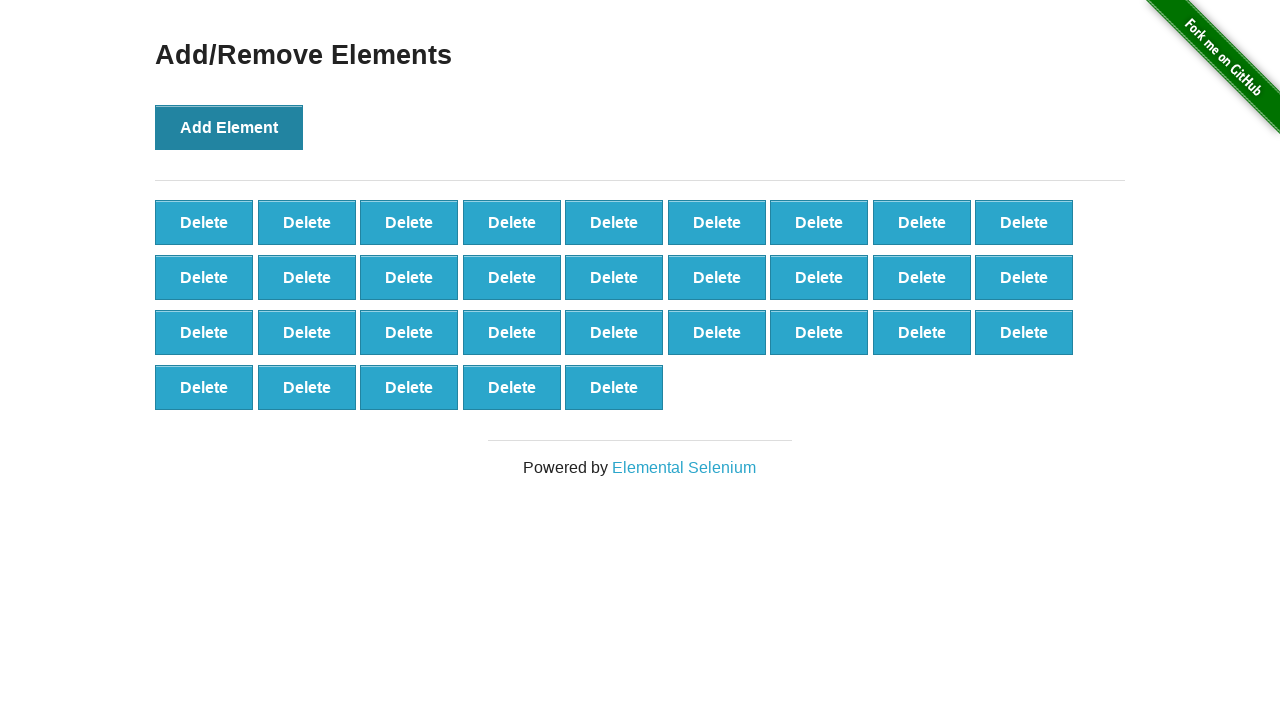

Clicked 'Add Element' button (iteration 33/100) at (229, 127) on button[onclick='addElement()']
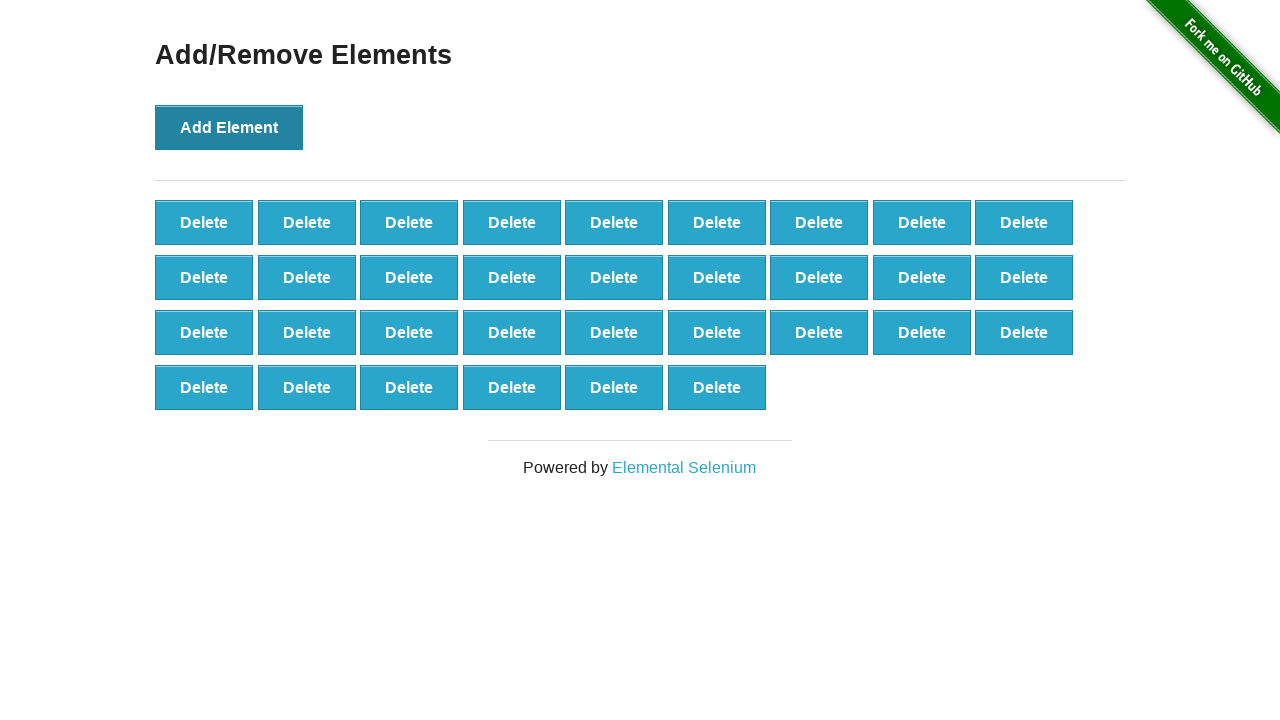

Clicked 'Add Element' button (iteration 34/100) at (229, 127) on button[onclick='addElement()']
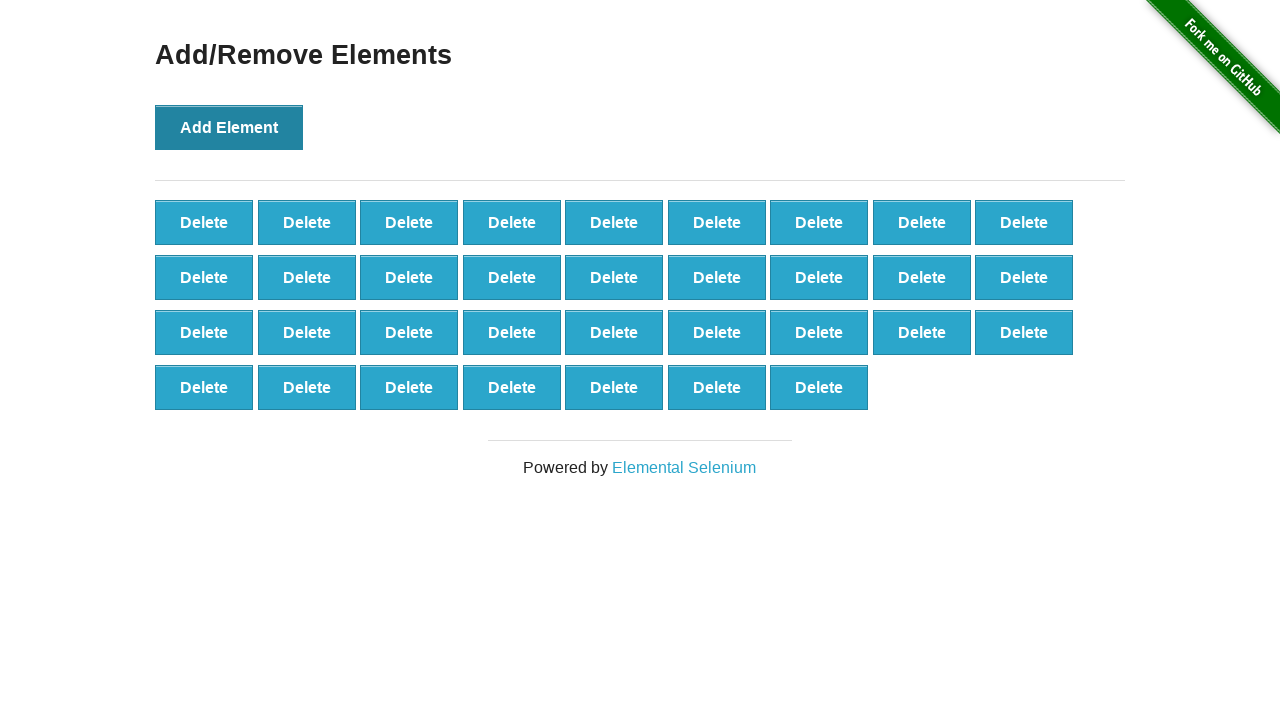

Clicked 'Add Element' button (iteration 35/100) at (229, 127) on button[onclick='addElement()']
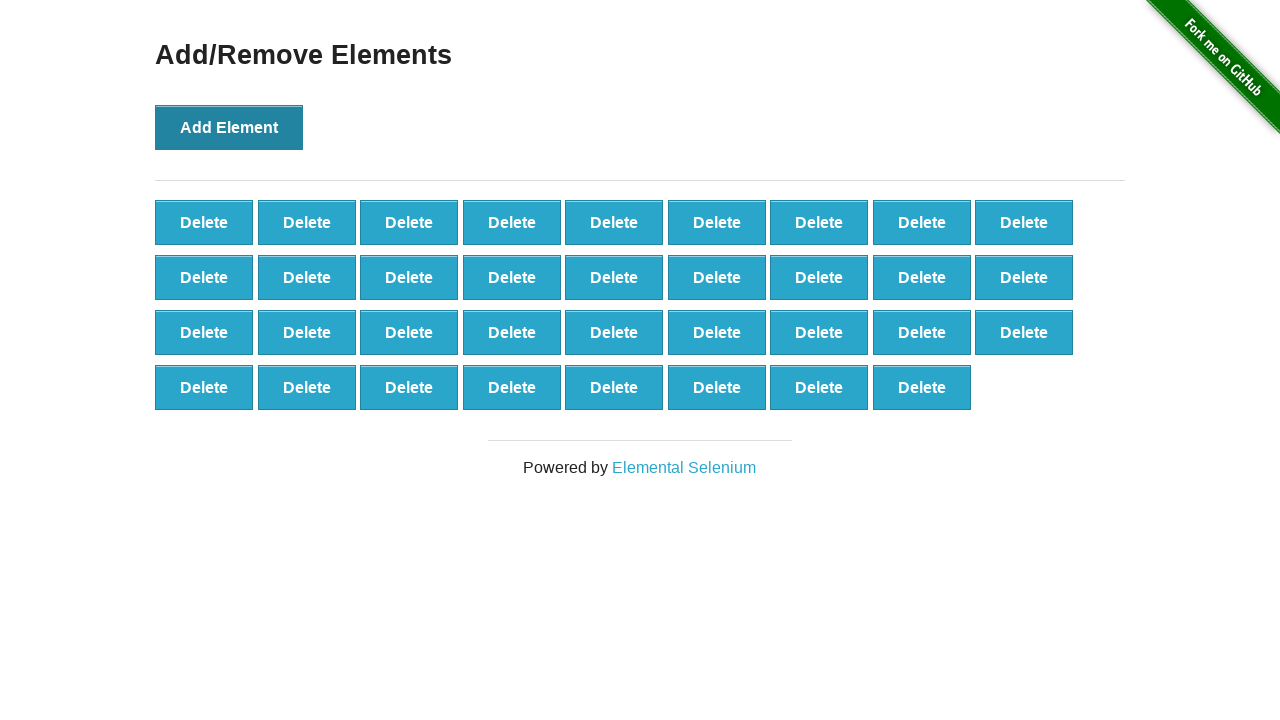

Clicked 'Add Element' button (iteration 36/100) at (229, 127) on button[onclick='addElement()']
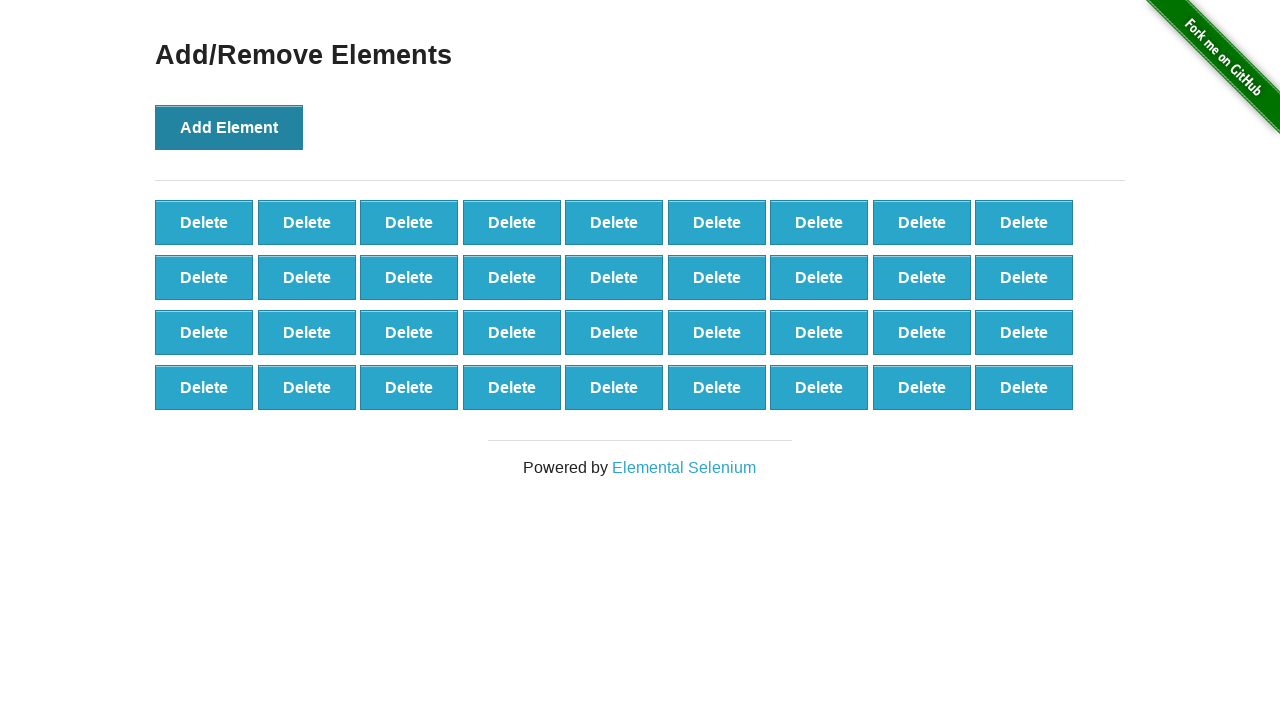

Clicked 'Add Element' button (iteration 37/100) at (229, 127) on button[onclick='addElement()']
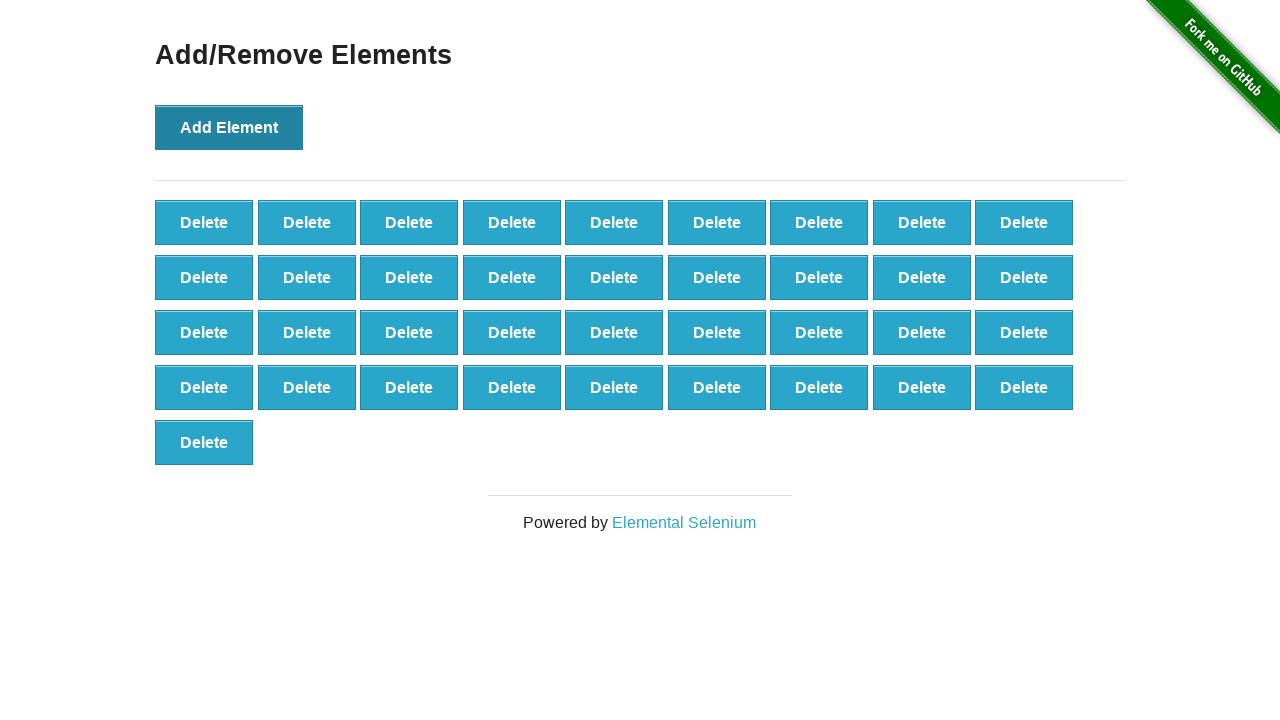

Clicked 'Add Element' button (iteration 38/100) at (229, 127) on button[onclick='addElement()']
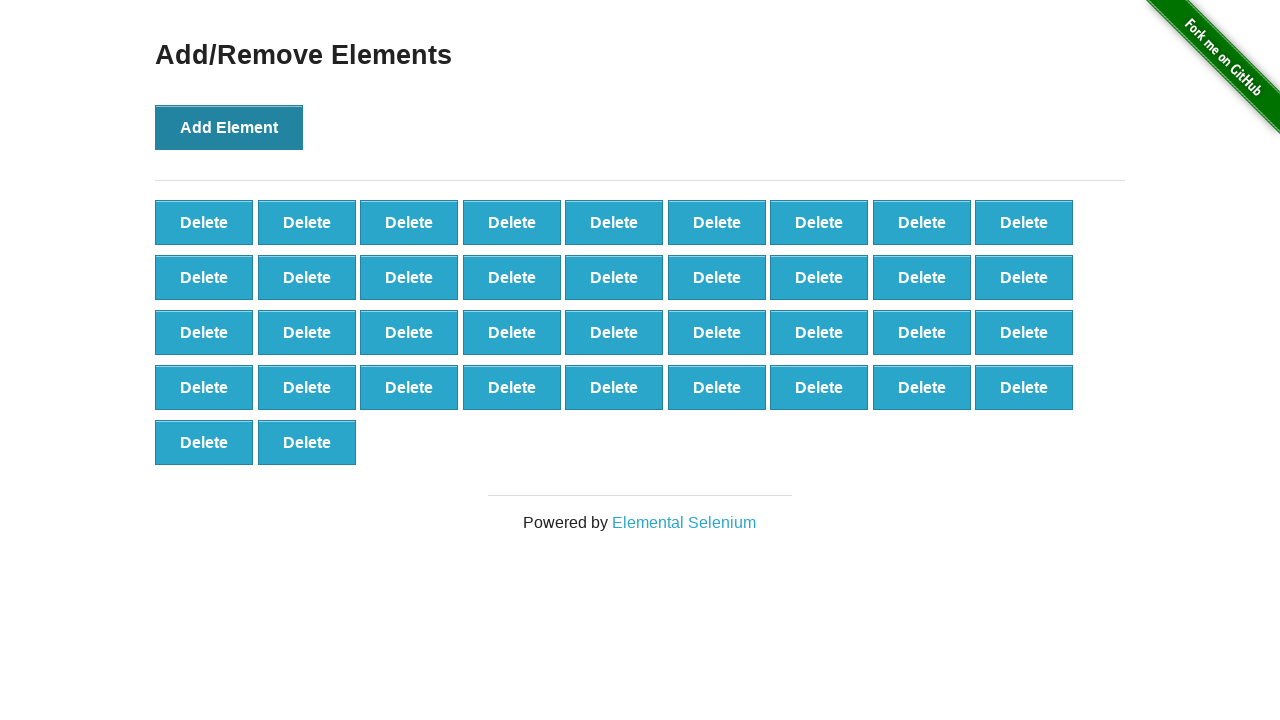

Clicked 'Add Element' button (iteration 39/100) at (229, 127) on button[onclick='addElement()']
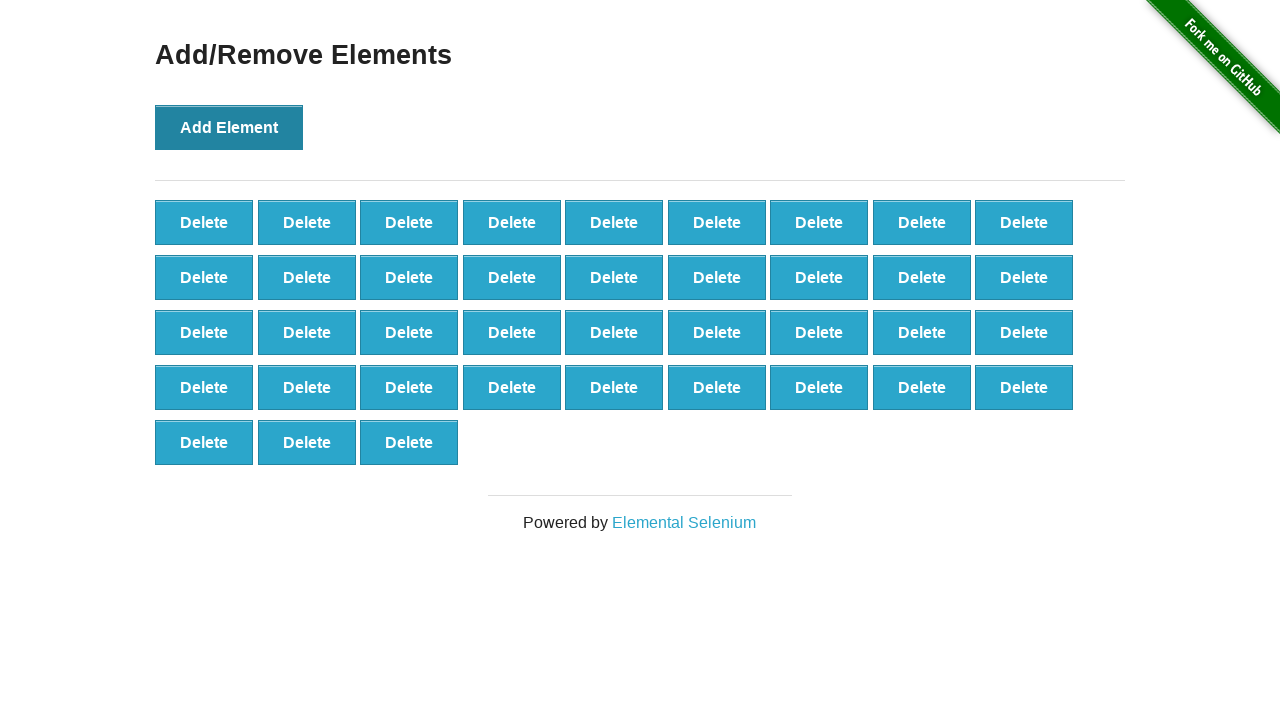

Clicked 'Add Element' button (iteration 40/100) at (229, 127) on button[onclick='addElement()']
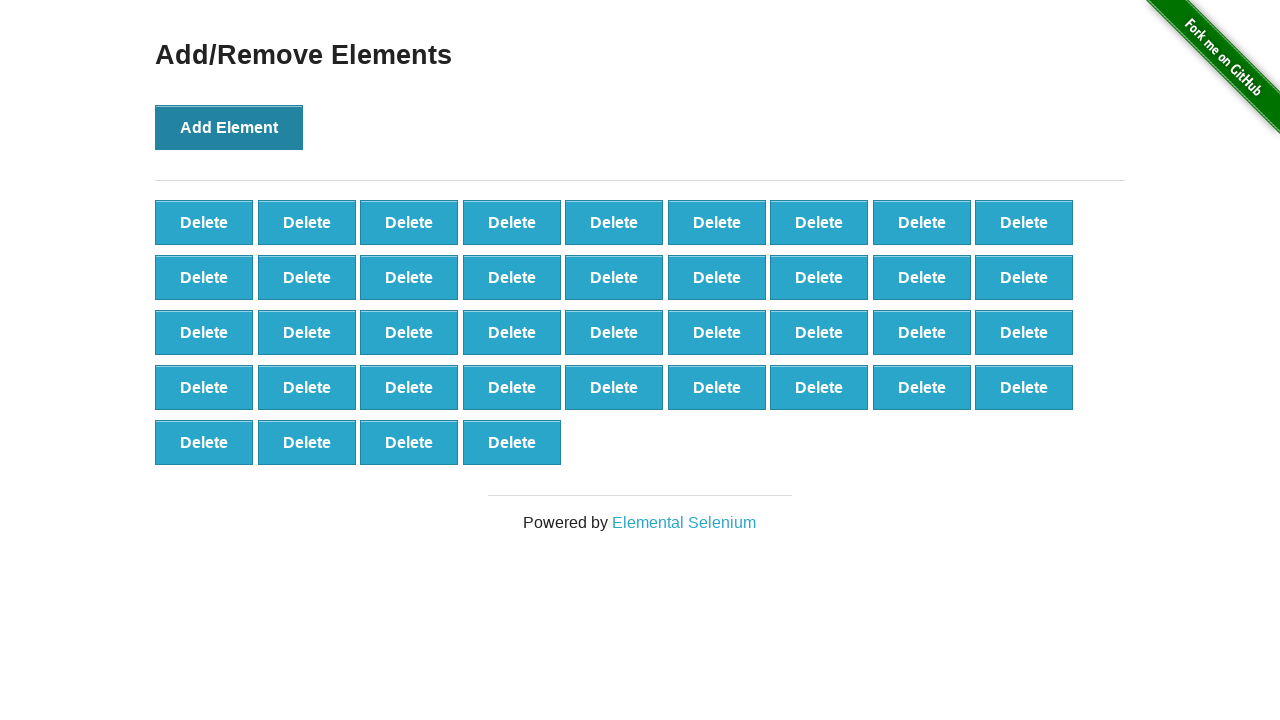

Clicked 'Add Element' button (iteration 41/100) at (229, 127) on button[onclick='addElement()']
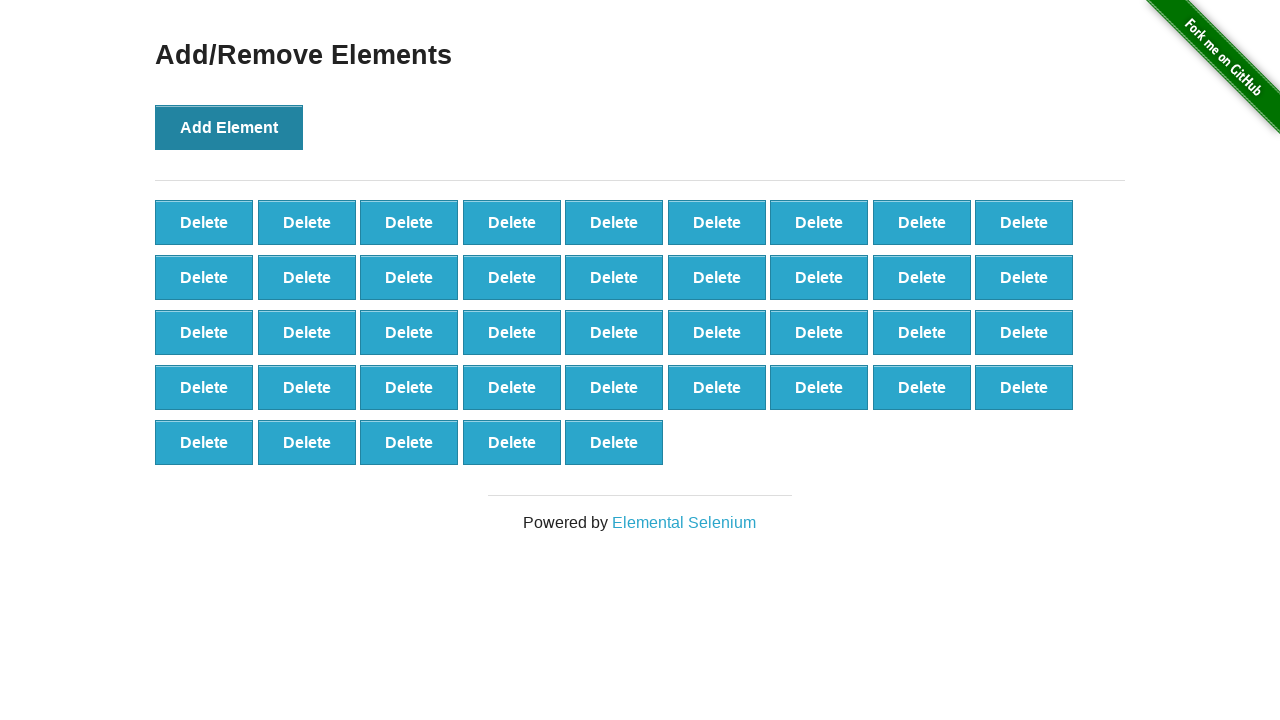

Clicked 'Add Element' button (iteration 42/100) at (229, 127) on button[onclick='addElement()']
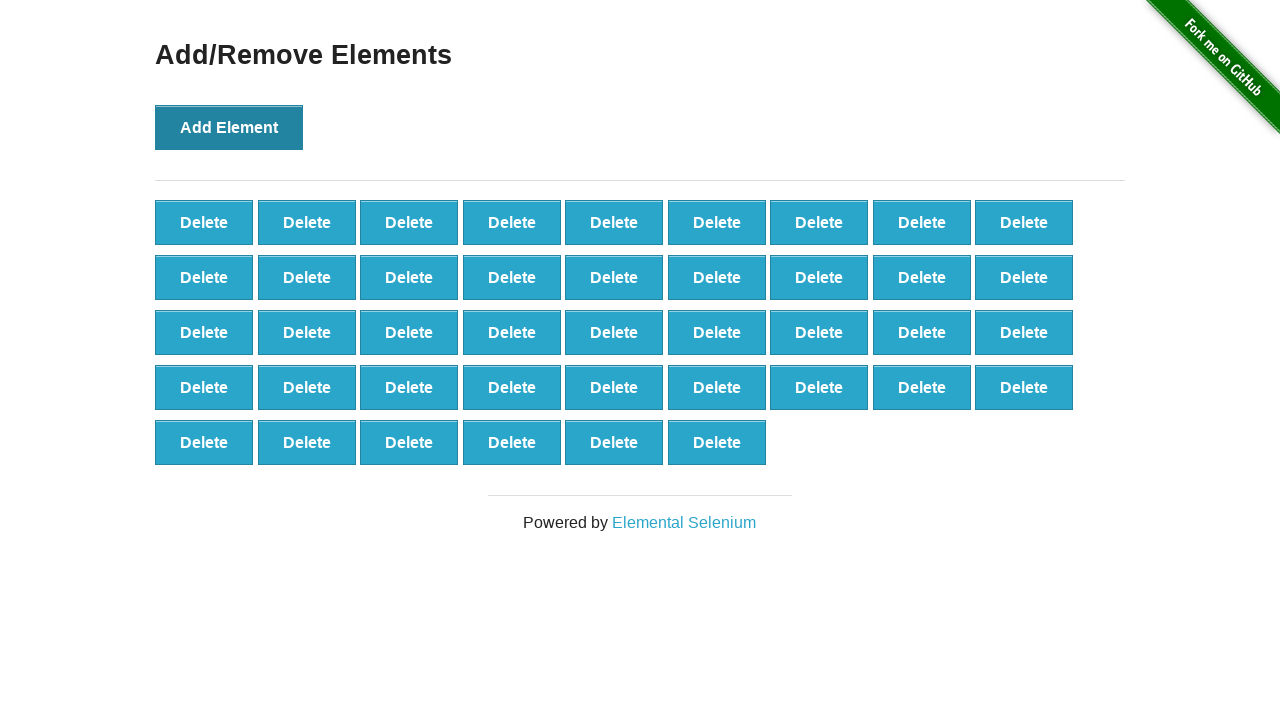

Clicked 'Add Element' button (iteration 43/100) at (229, 127) on button[onclick='addElement()']
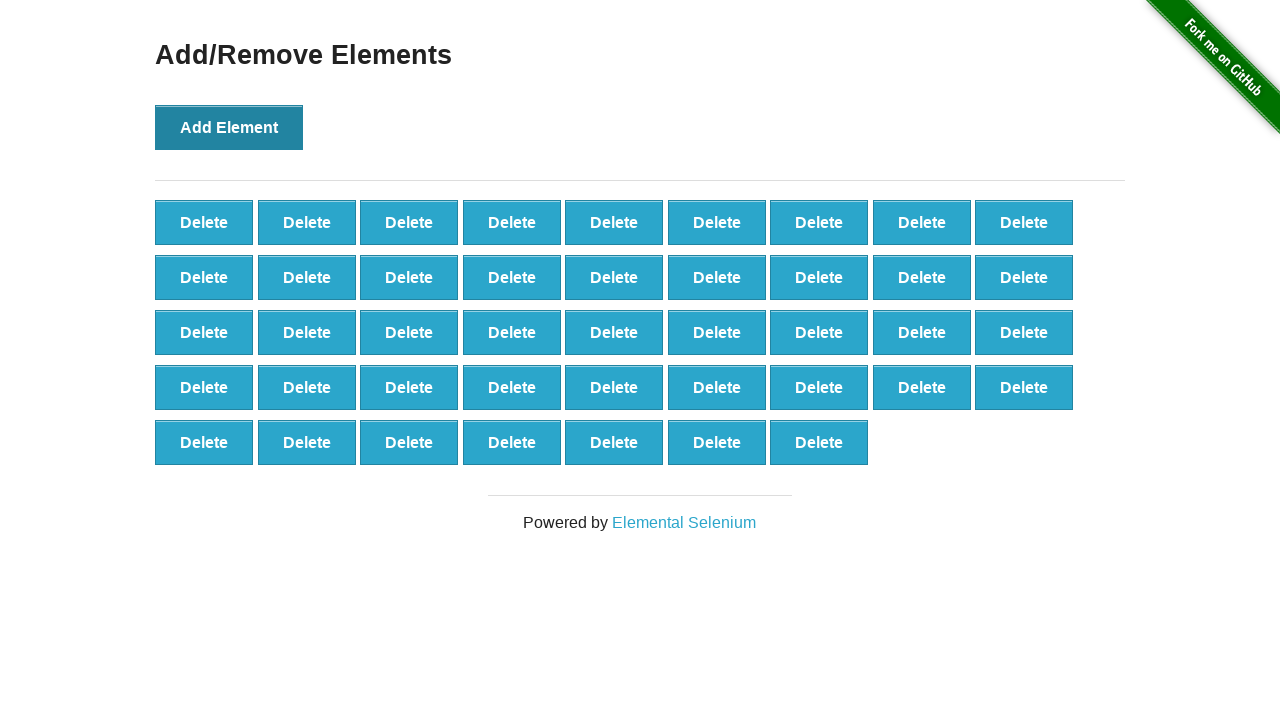

Clicked 'Add Element' button (iteration 44/100) at (229, 127) on button[onclick='addElement()']
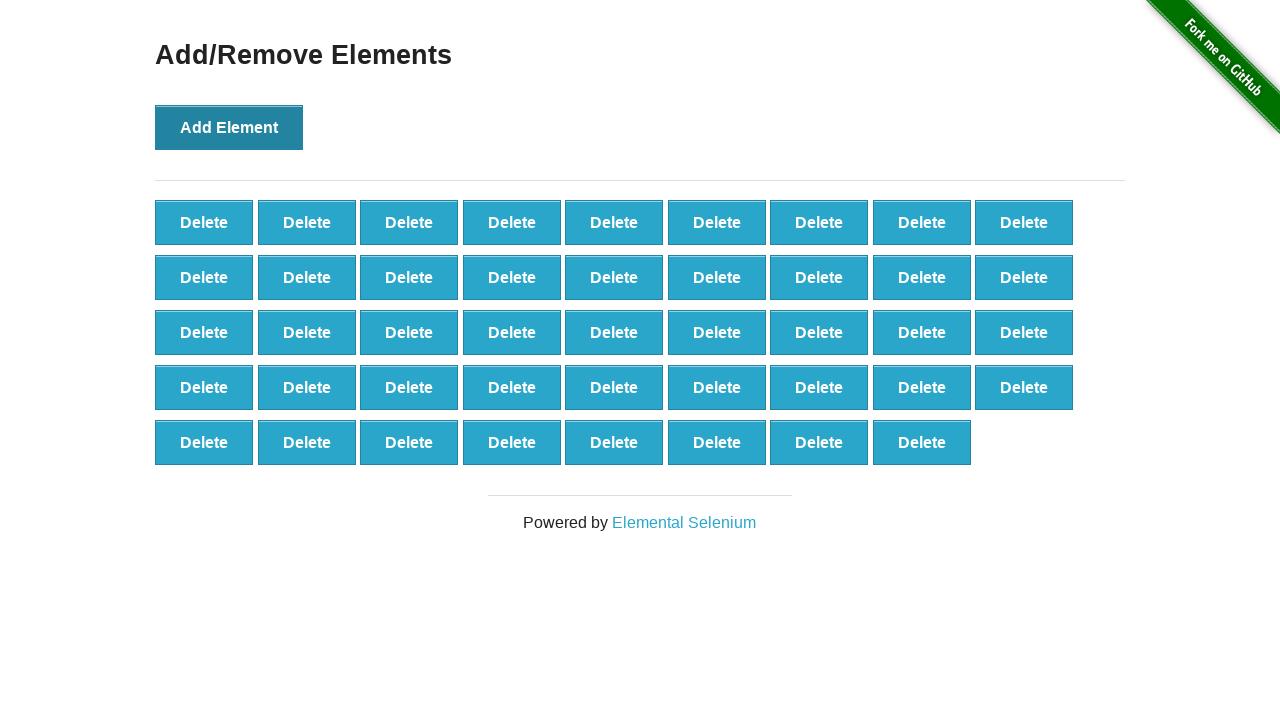

Clicked 'Add Element' button (iteration 45/100) at (229, 127) on button[onclick='addElement()']
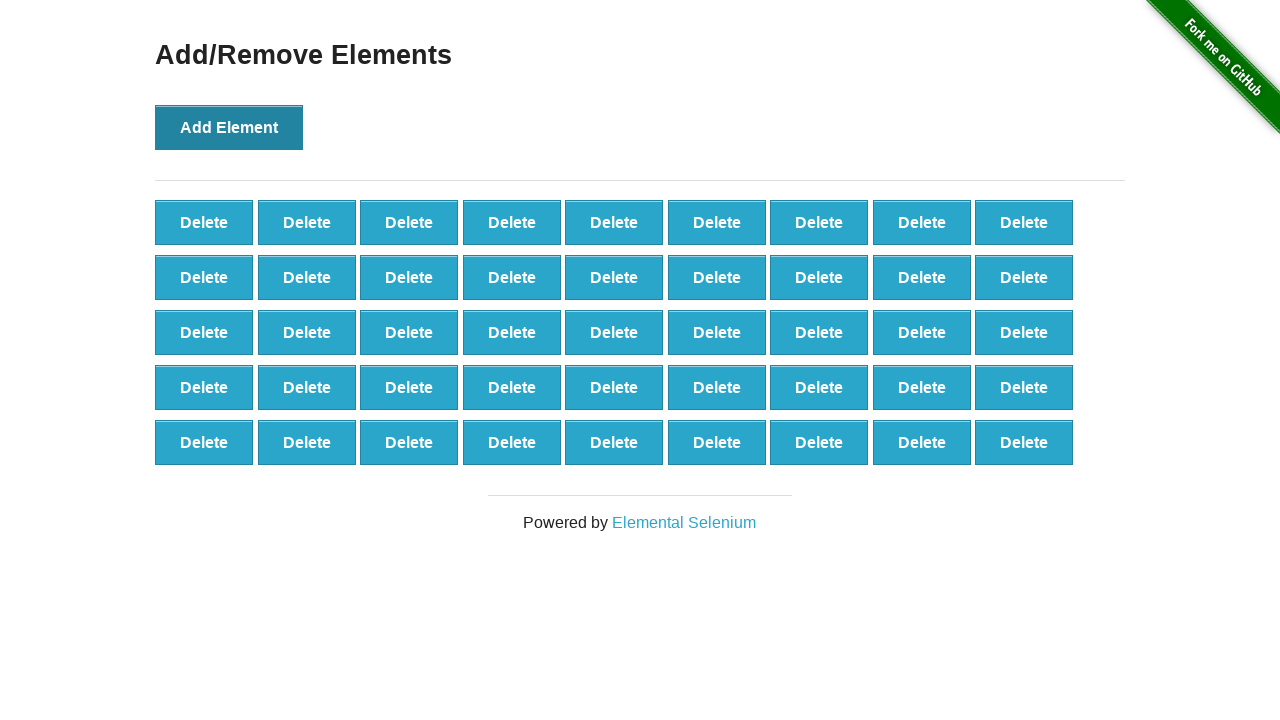

Clicked 'Add Element' button (iteration 46/100) at (229, 127) on button[onclick='addElement()']
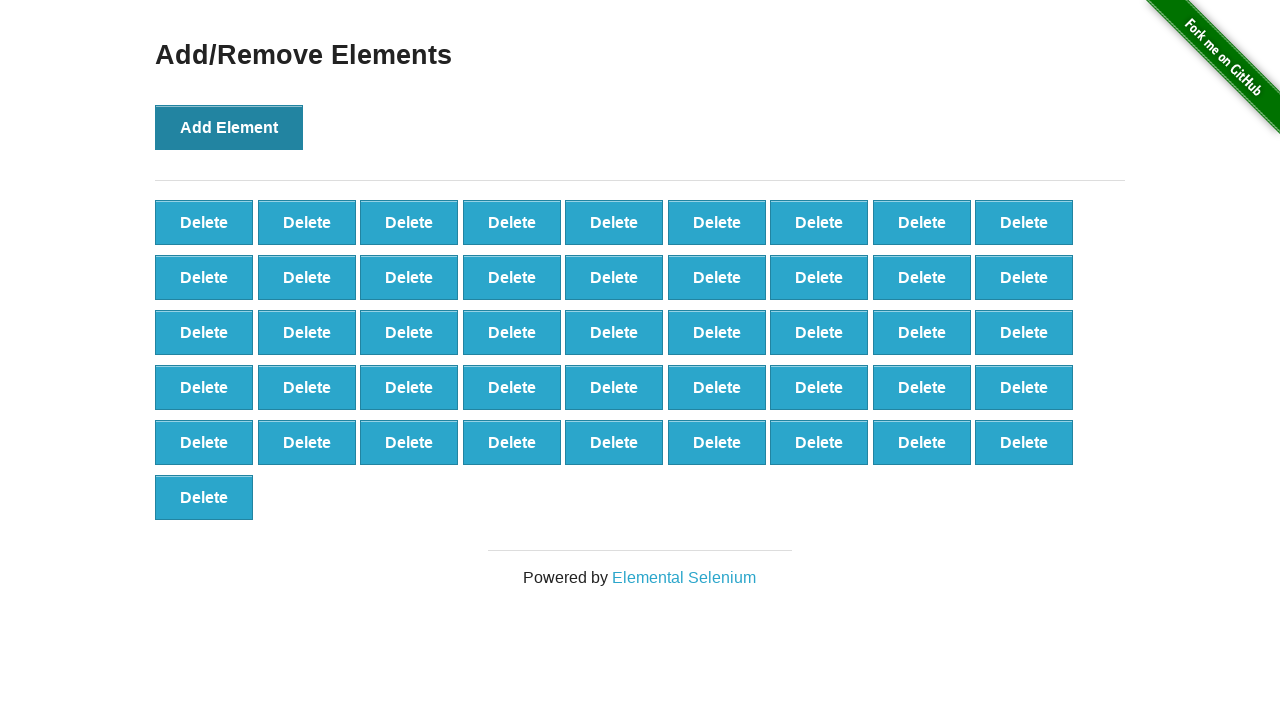

Clicked 'Add Element' button (iteration 47/100) at (229, 127) on button[onclick='addElement()']
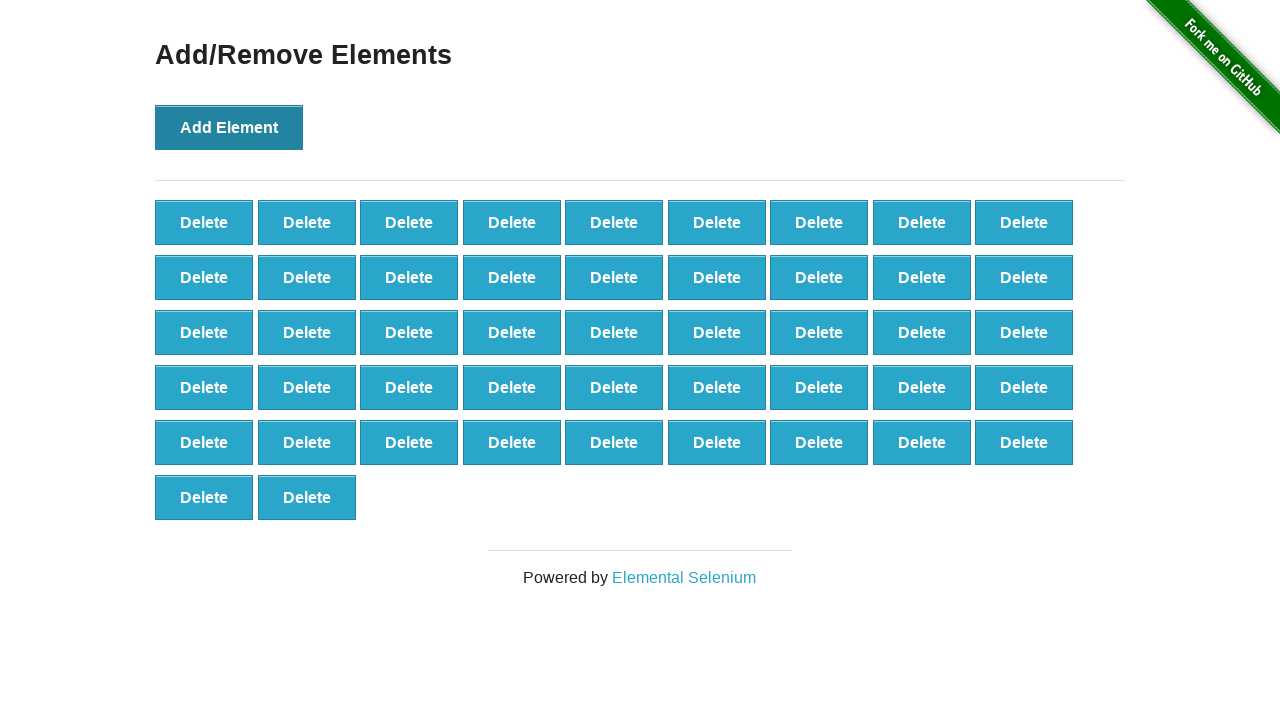

Clicked 'Add Element' button (iteration 48/100) at (229, 127) on button[onclick='addElement()']
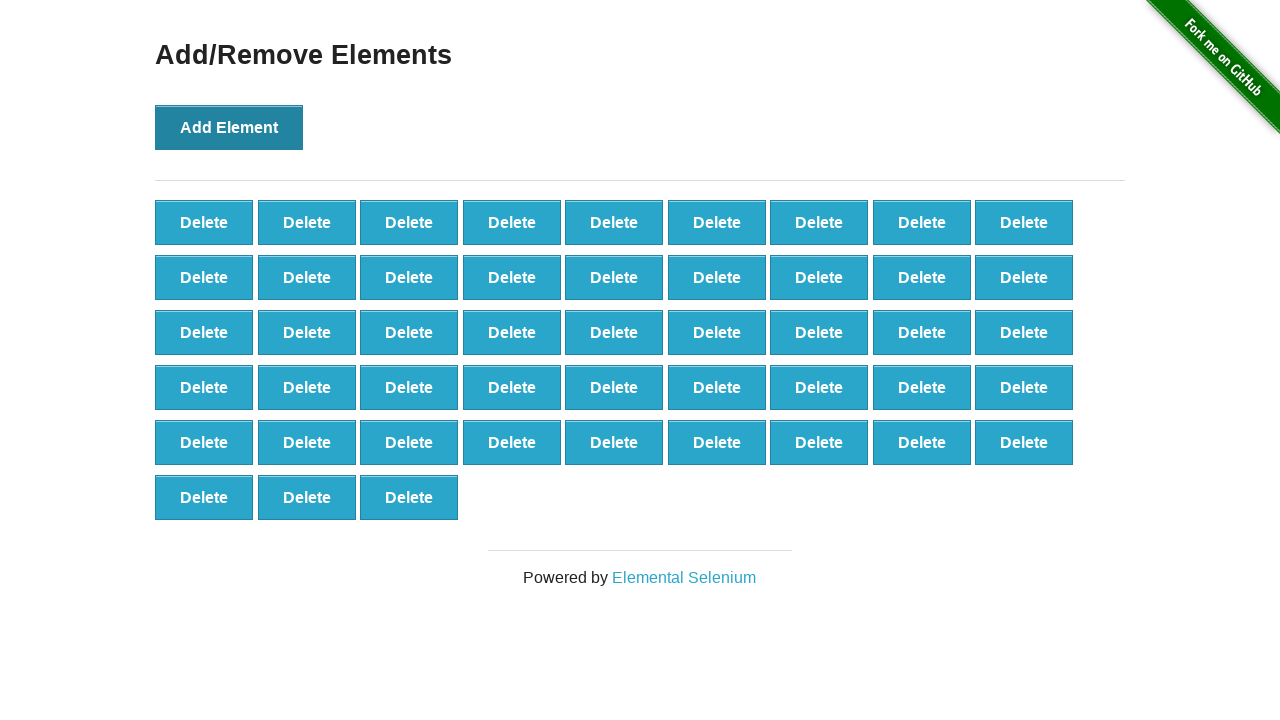

Clicked 'Add Element' button (iteration 49/100) at (229, 127) on button[onclick='addElement()']
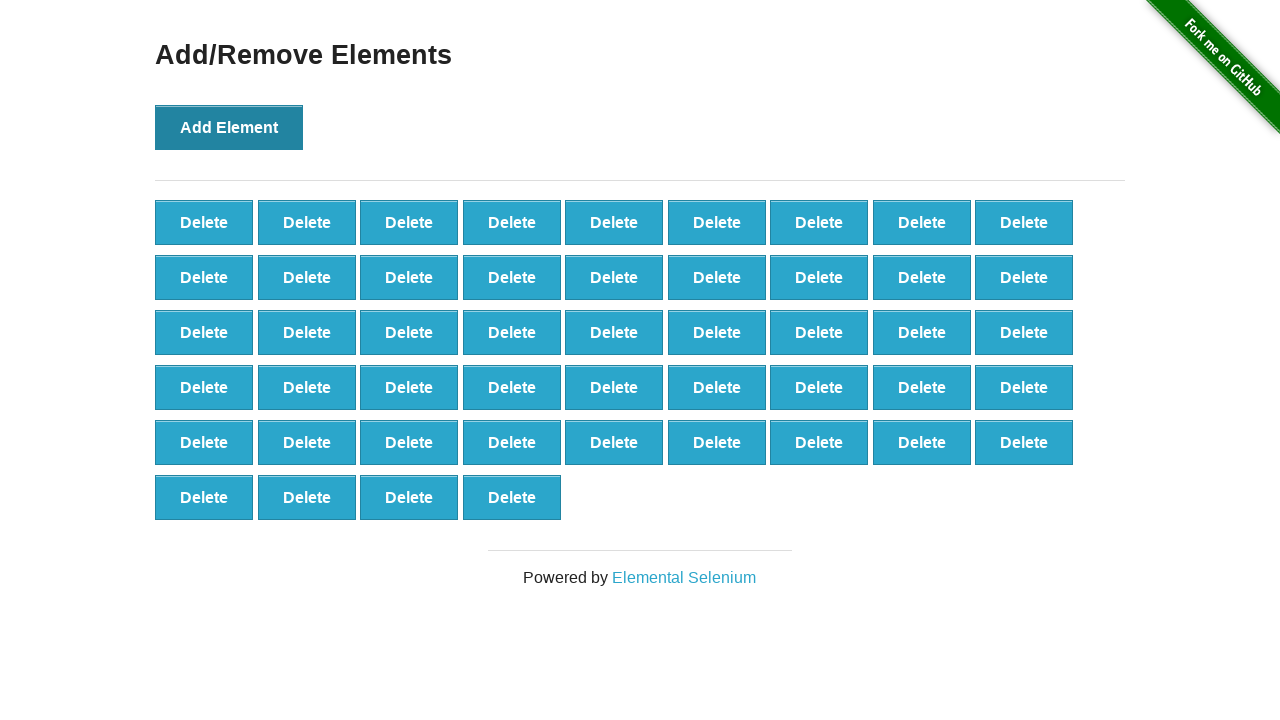

Clicked 'Add Element' button (iteration 50/100) at (229, 127) on button[onclick='addElement()']
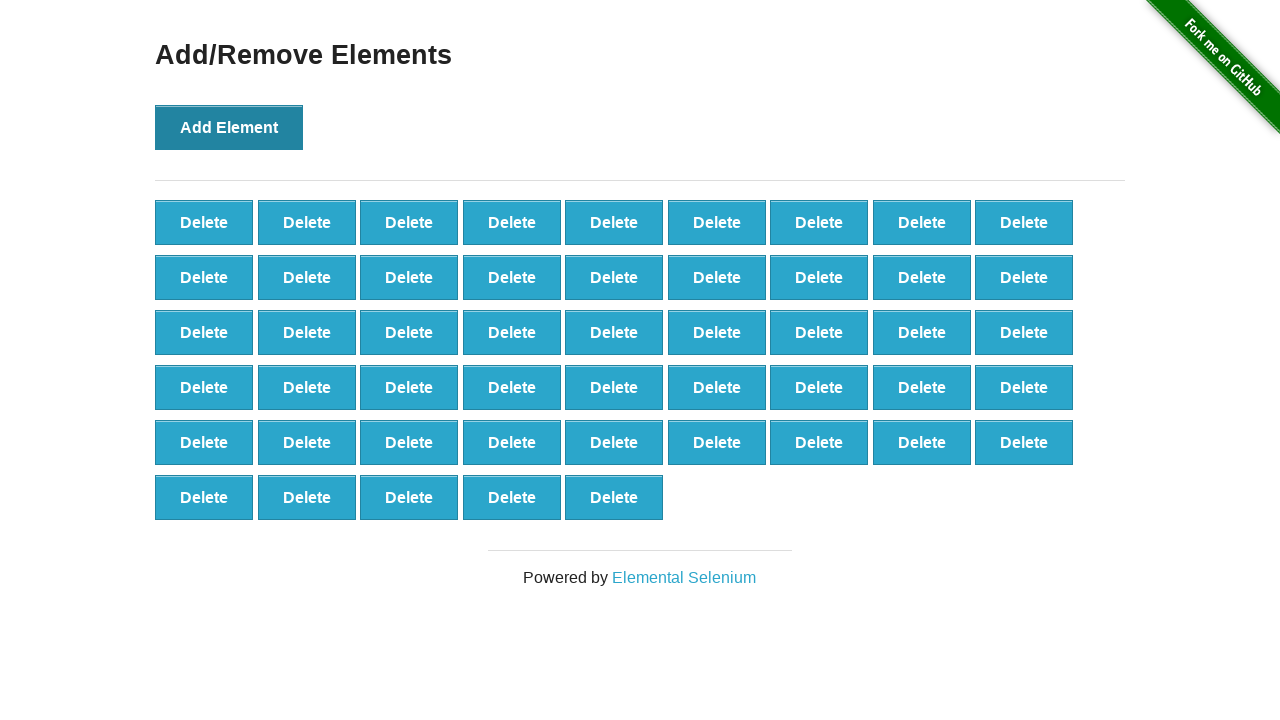

Clicked 'Add Element' button (iteration 51/100) at (229, 127) on button[onclick='addElement()']
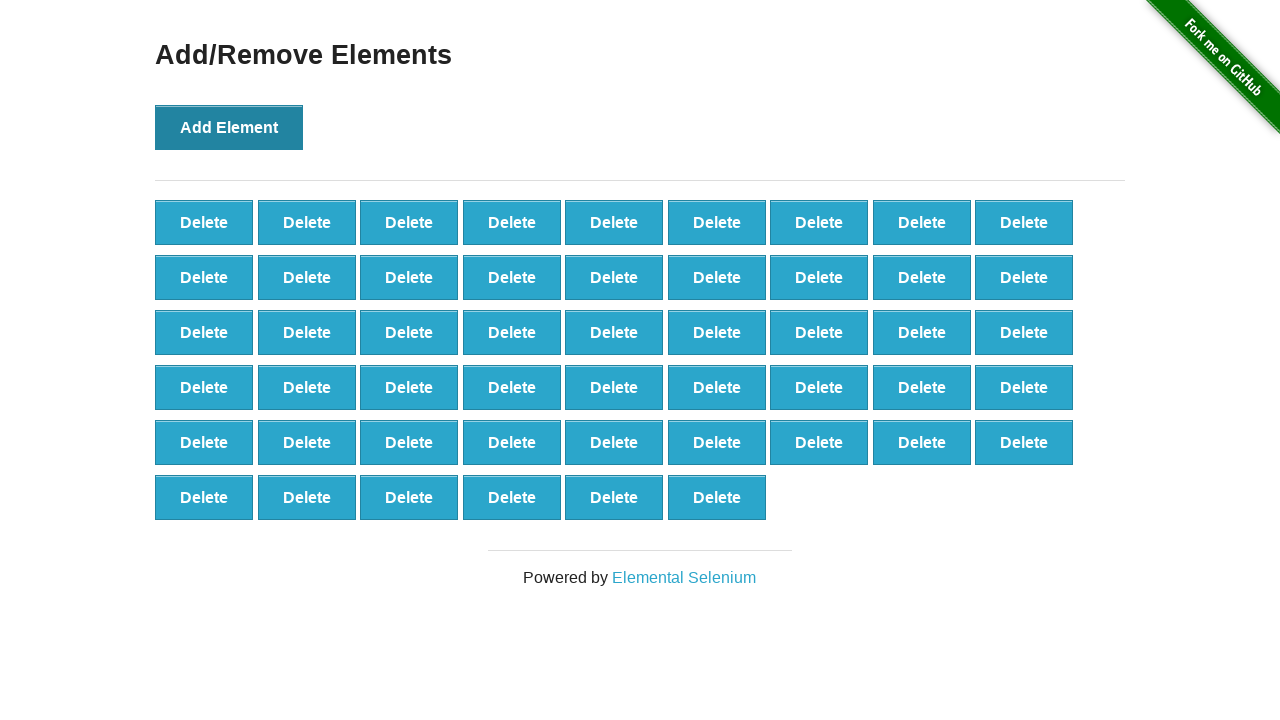

Clicked 'Add Element' button (iteration 52/100) at (229, 127) on button[onclick='addElement()']
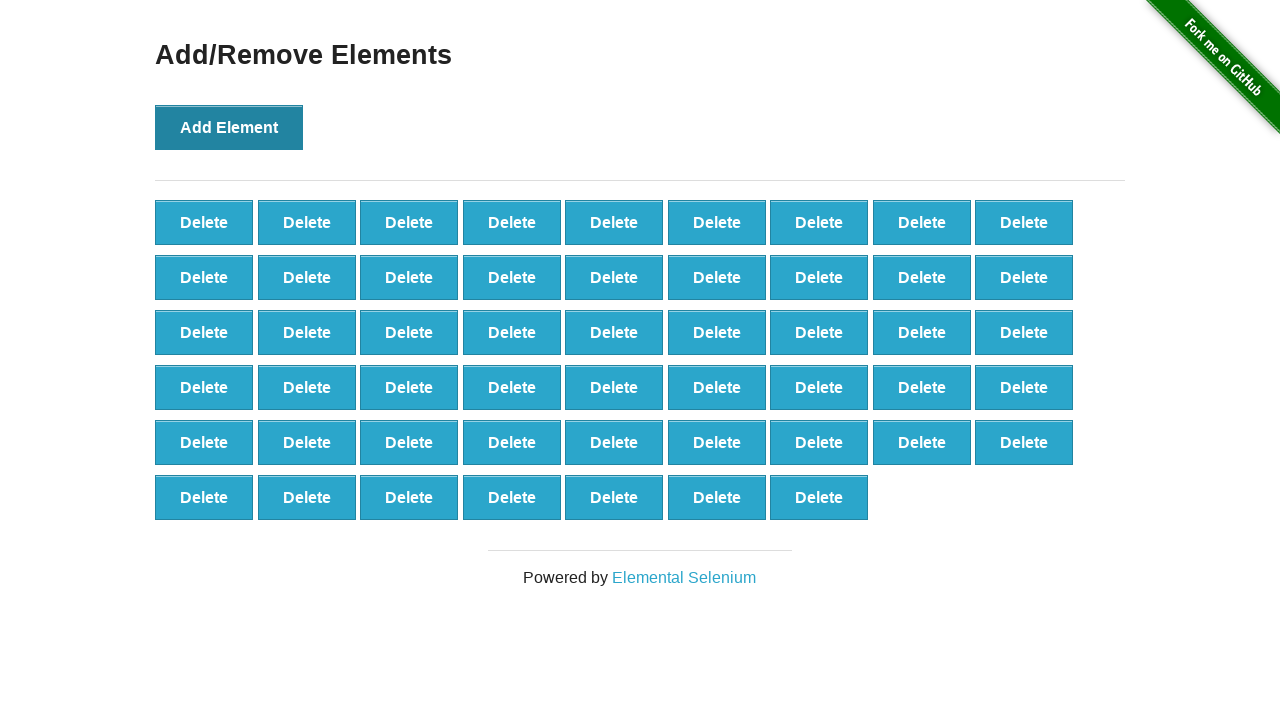

Clicked 'Add Element' button (iteration 53/100) at (229, 127) on button[onclick='addElement()']
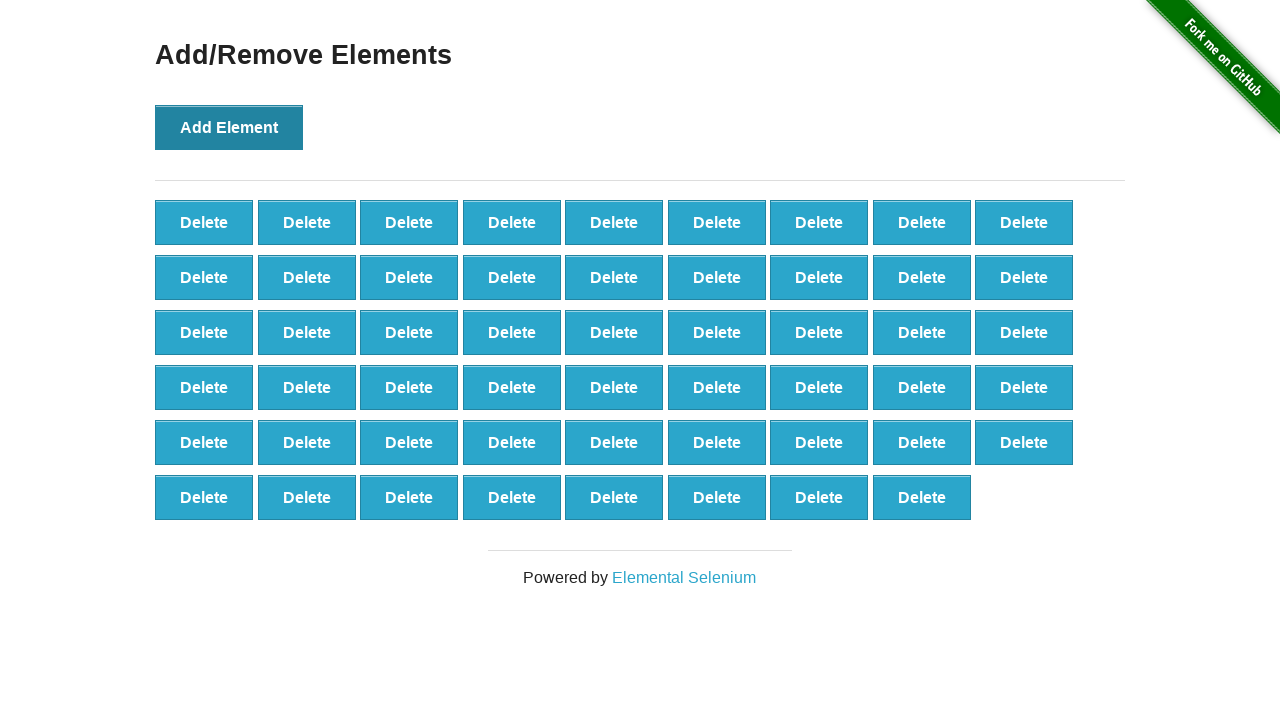

Clicked 'Add Element' button (iteration 54/100) at (229, 127) on button[onclick='addElement()']
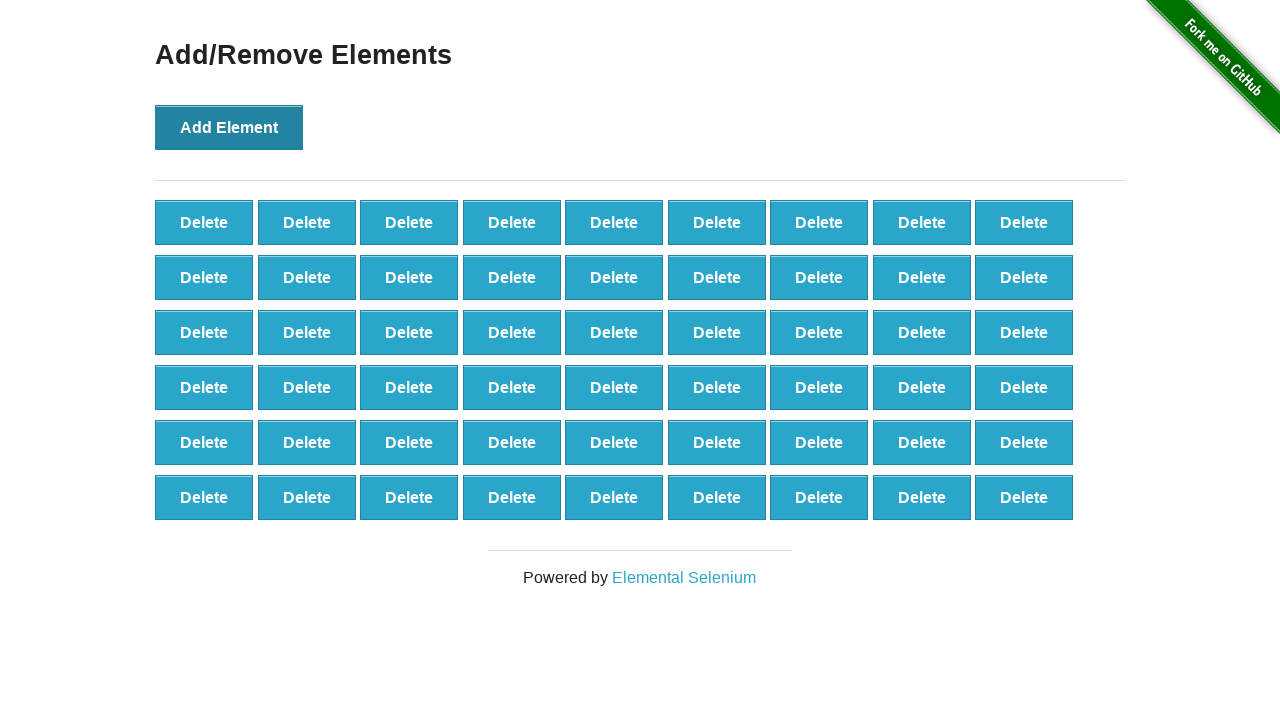

Clicked 'Add Element' button (iteration 55/100) at (229, 127) on button[onclick='addElement()']
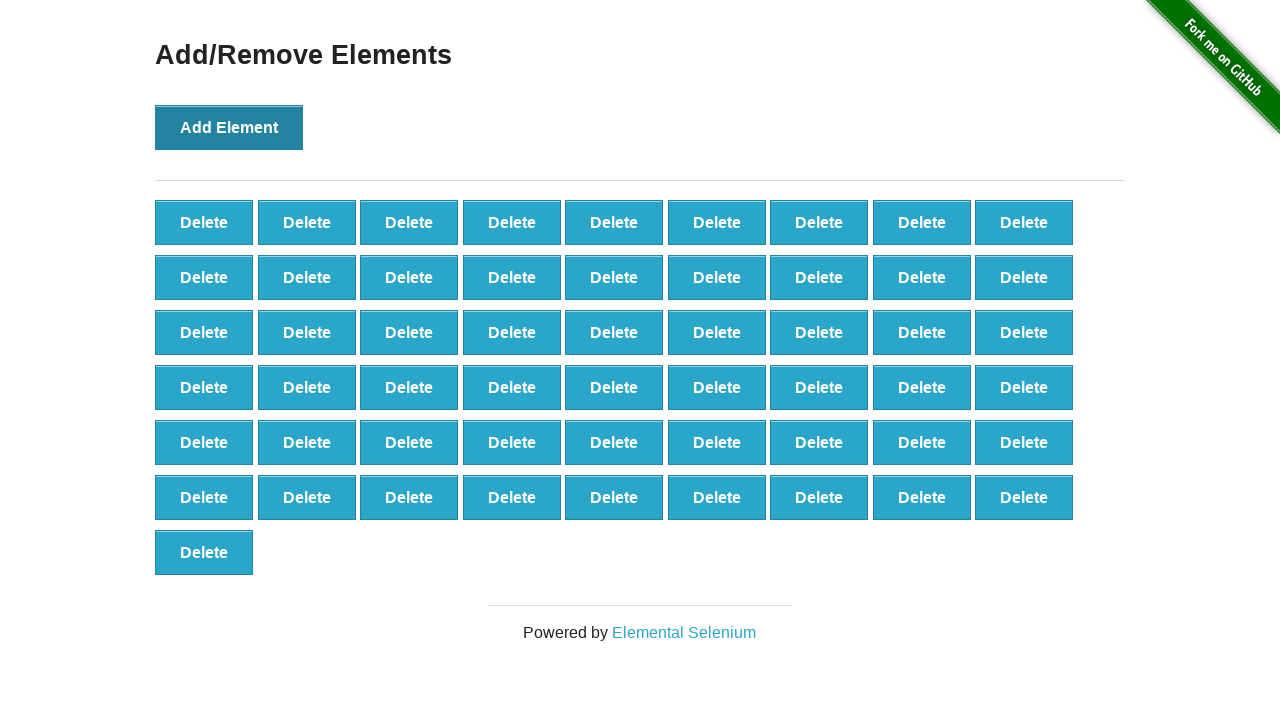

Clicked 'Add Element' button (iteration 56/100) at (229, 127) on button[onclick='addElement()']
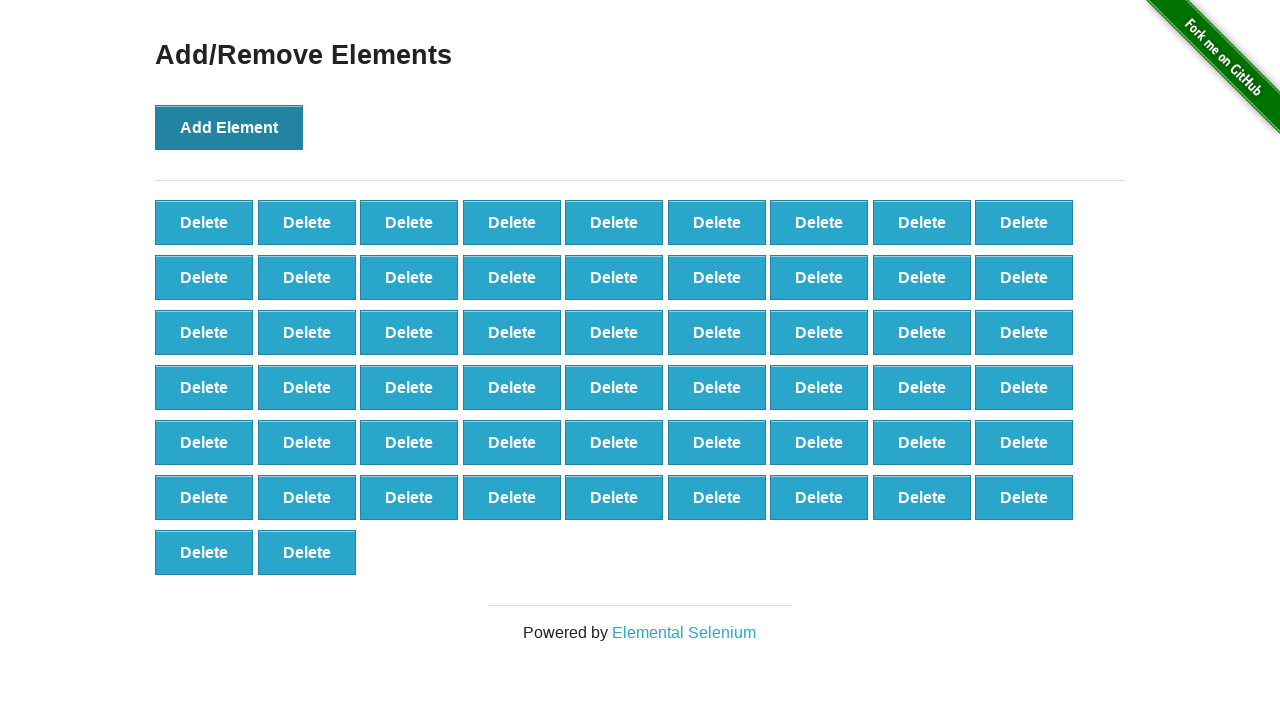

Clicked 'Add Element' button (iteration 57/100) at (229, 127) on button[onclick='addElement()']
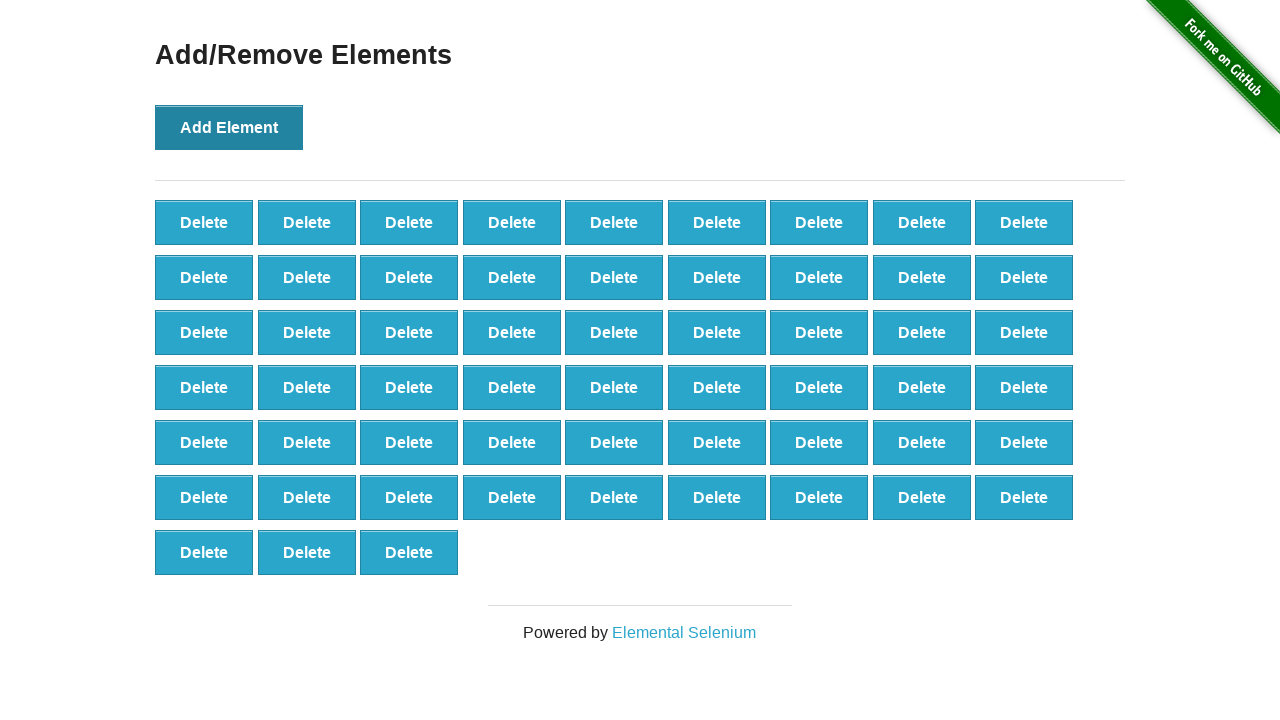

Clicked 'Add Element' button (iteration 58/100) at (229, 127) on button[onclick='addElement()']
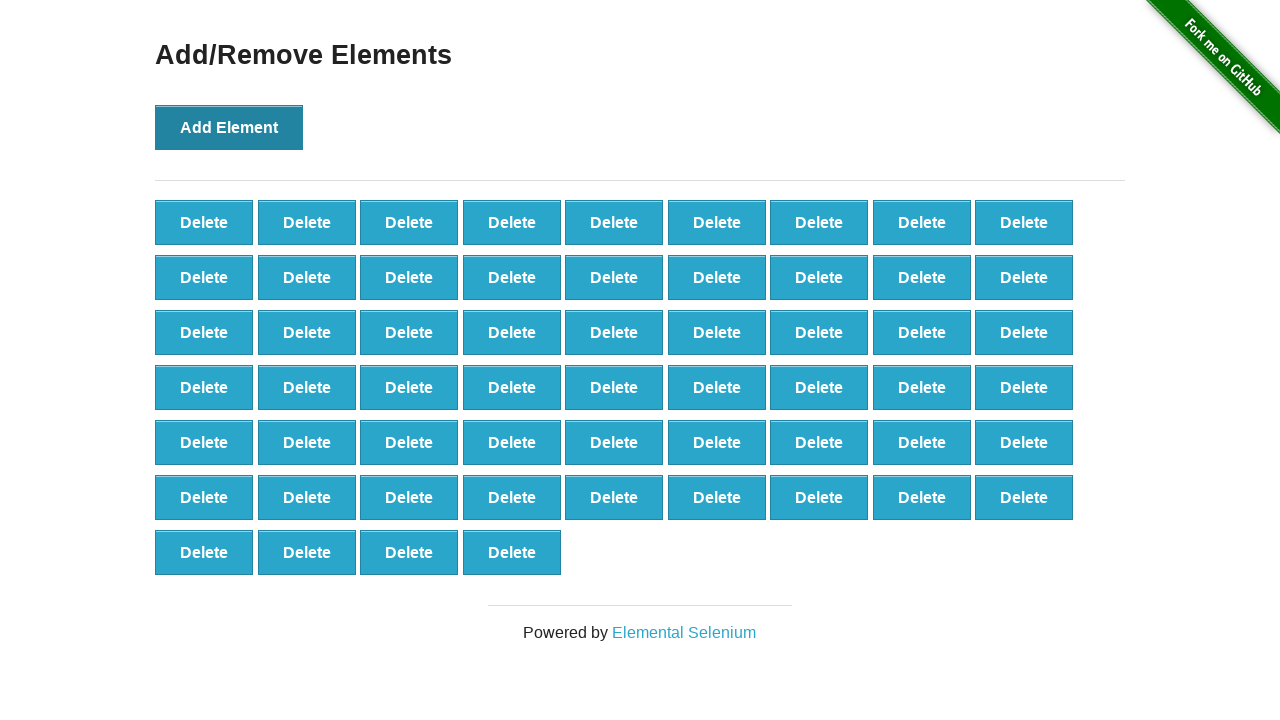

Clicked 'Add Element' button (iteration 59/100) at (229, 127) on button[onclick='addElement()']
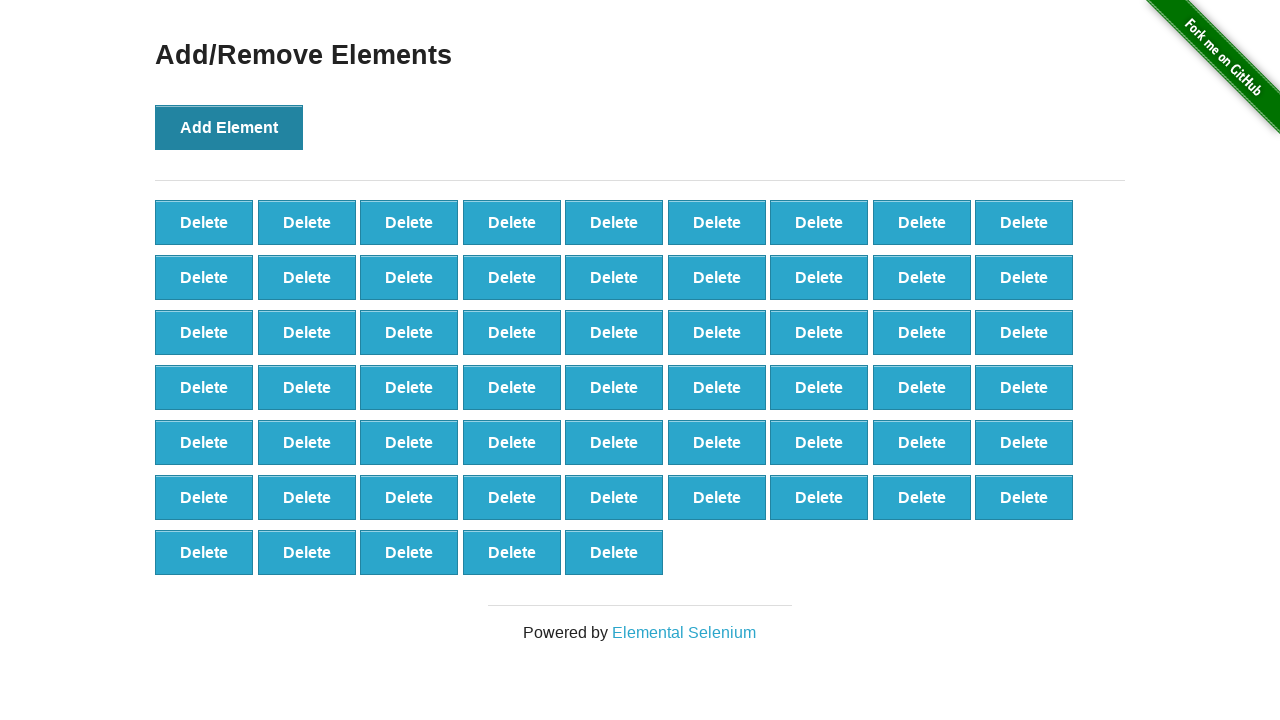

Clicked 'Add Element' button (iteration 60/100) at (229, 127) on button[onclick='addElement()']
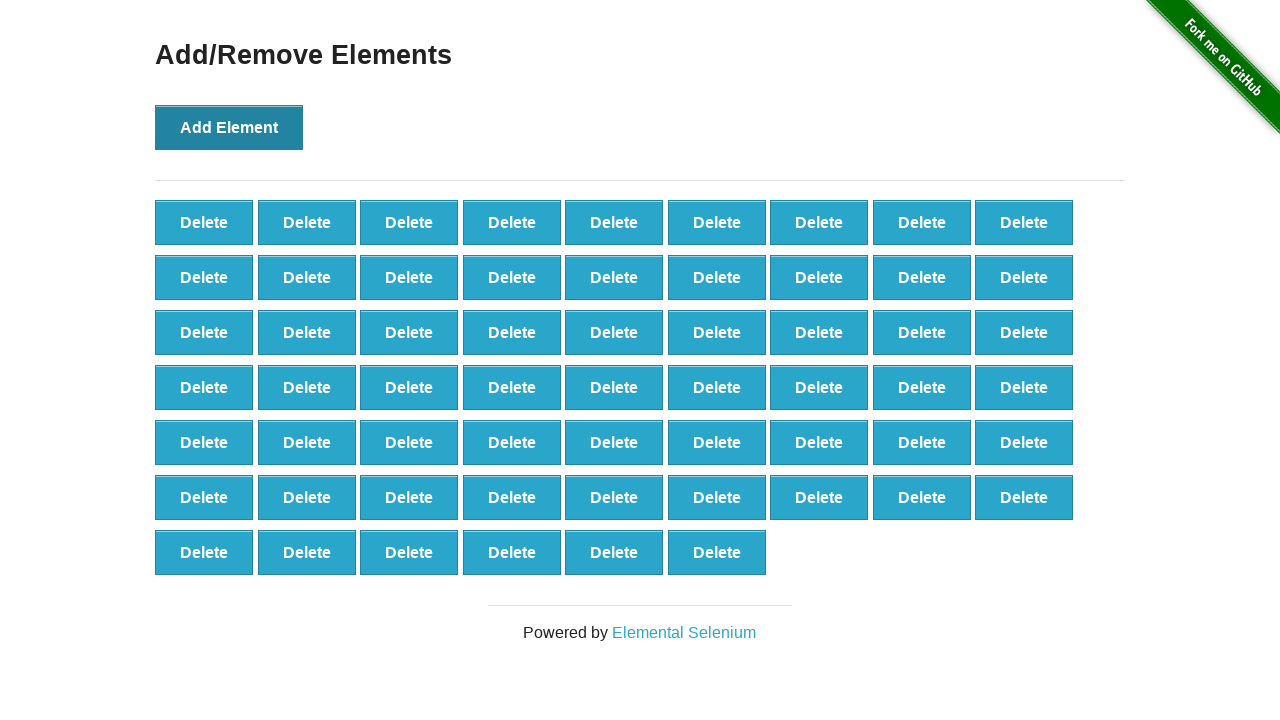

Clicked 'Add Element' button (iteration 61/100) at (229, 127) on button[onclick='addElement()']
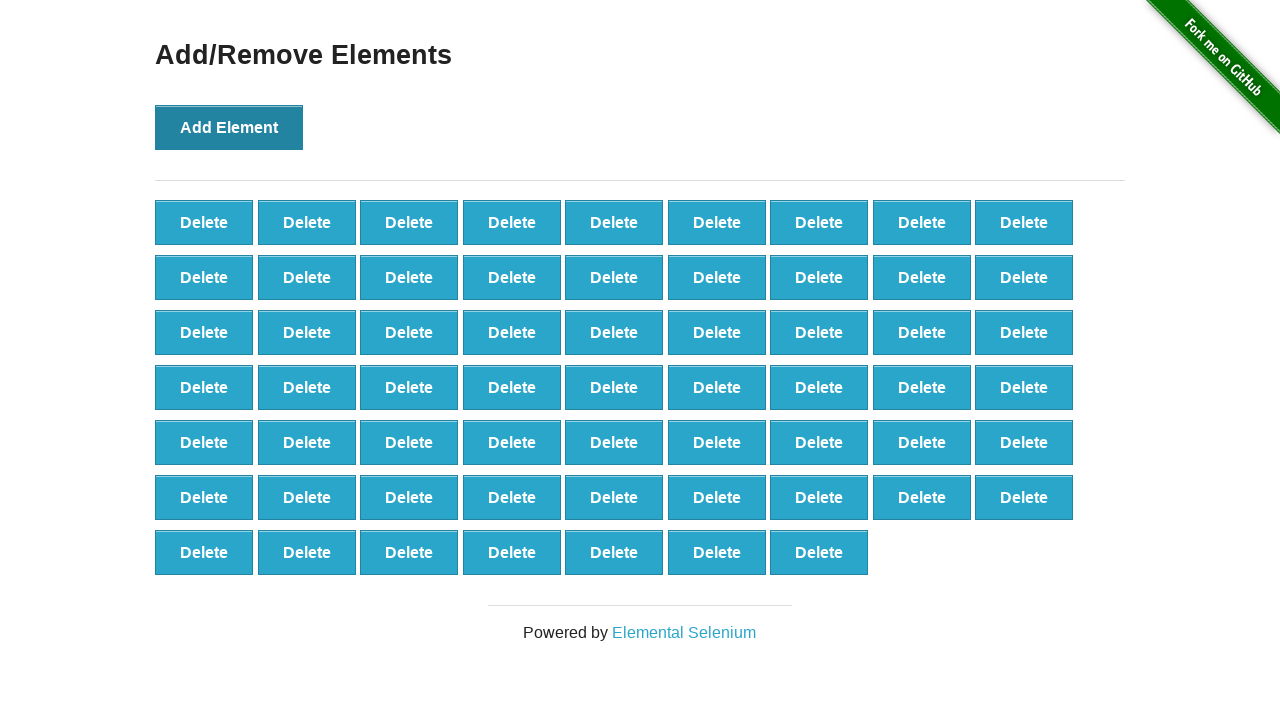

Clicked 'Add Element' button (iteration 62/100) at (229, 127) on button[onclick='addElement()']
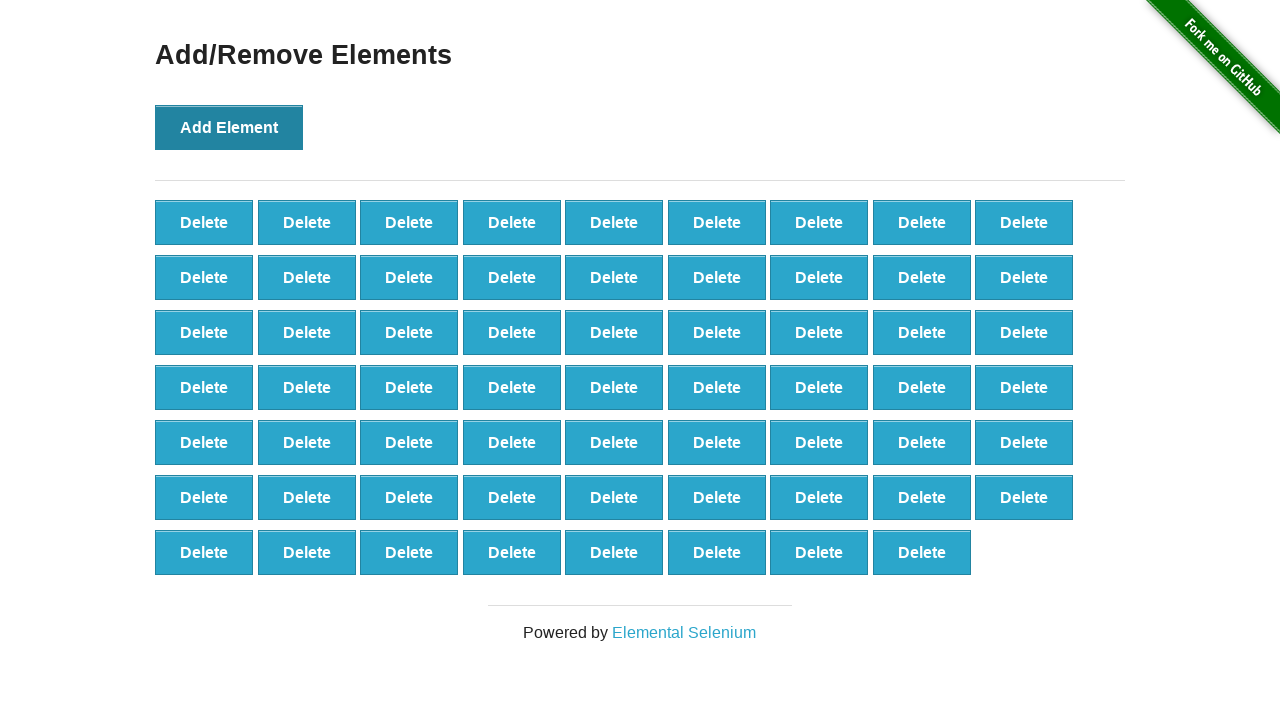

Clicked 'Add Element' button (iteration 63/100) at (229, 127) on button[onclick='addElement()']
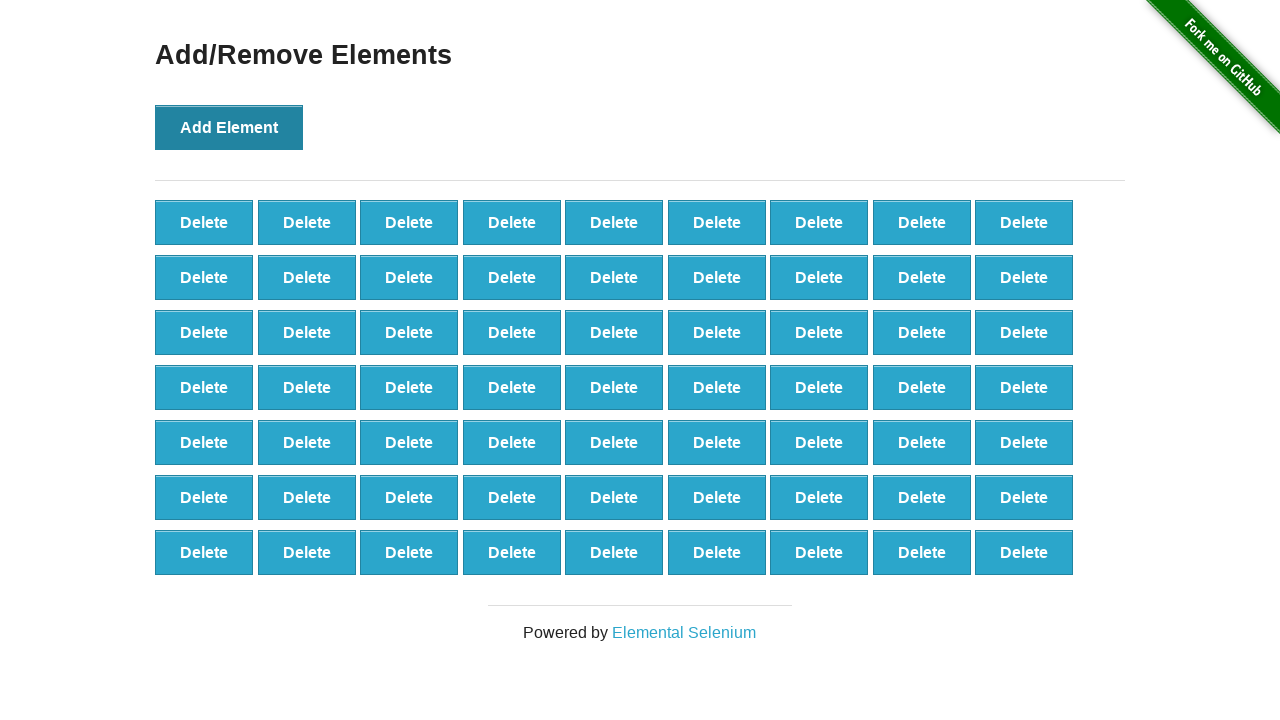

Clicked 'Add Element' button (iteration 64/100) at (229, 127) on button[onclick='addElement()']
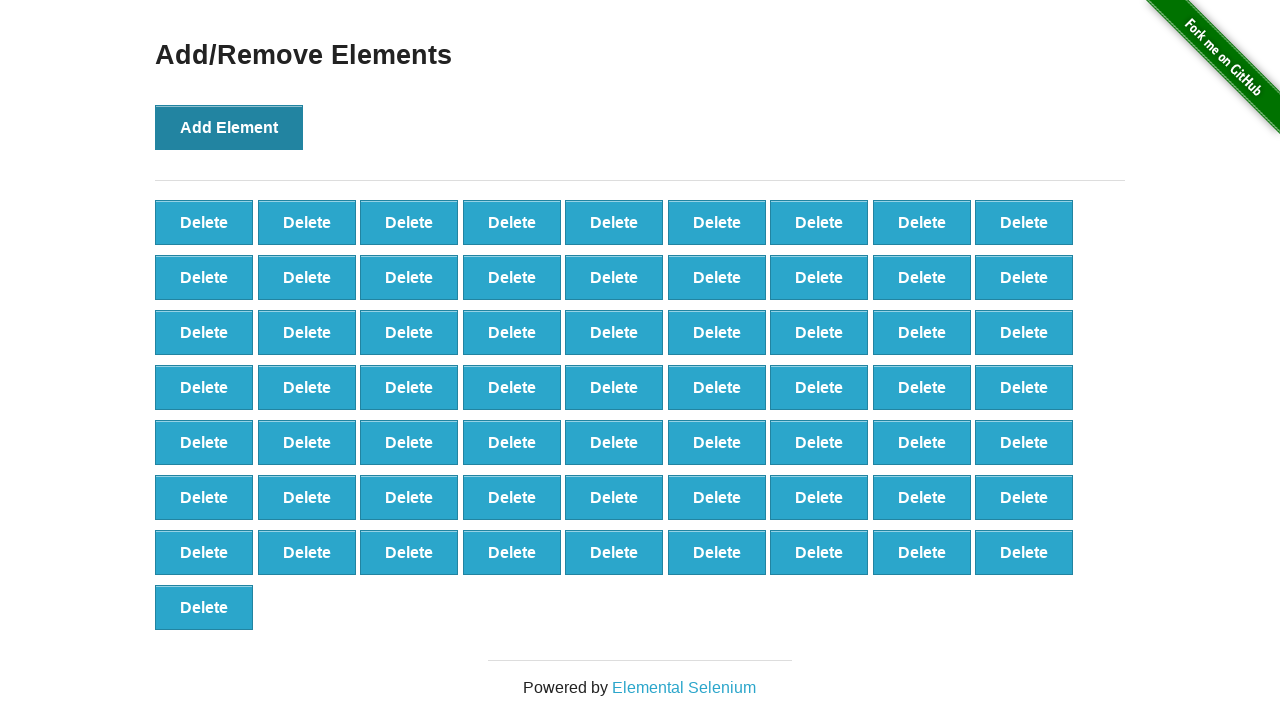

Clicked 'Add Element' button (iteration 65/100) at (229, 127) on button[onclick='addElement()']
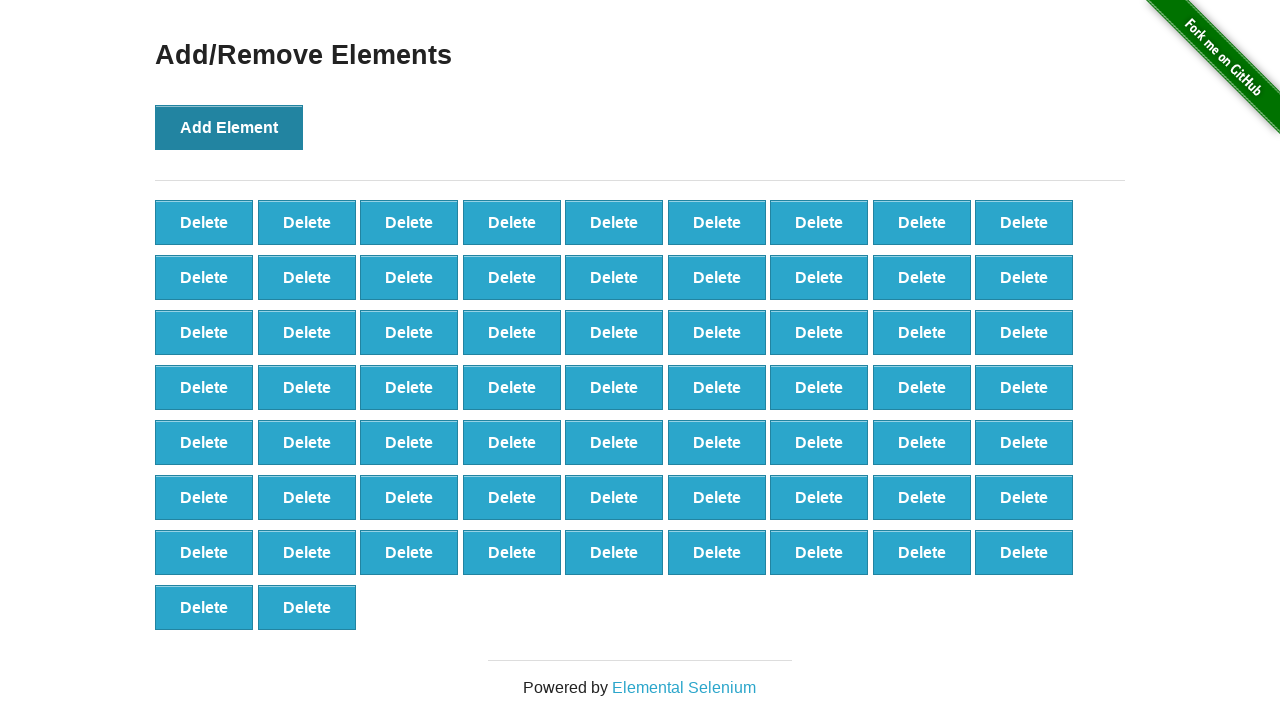

Clicked 'Add Element' button (iteration 66/100) at (229, 127) on button[onclick='addElement()']
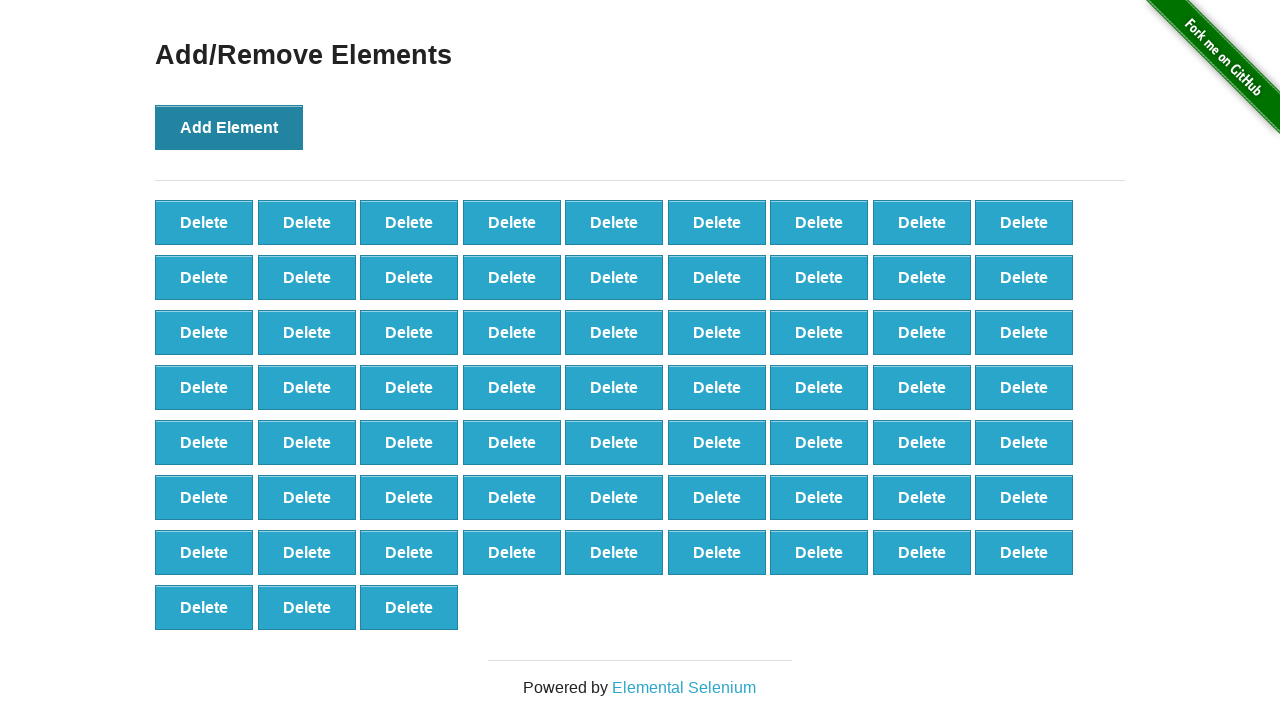

Clicked 'Add Element' button (iteration 67/100) at (229, 127) on button[onclick='addElement()']
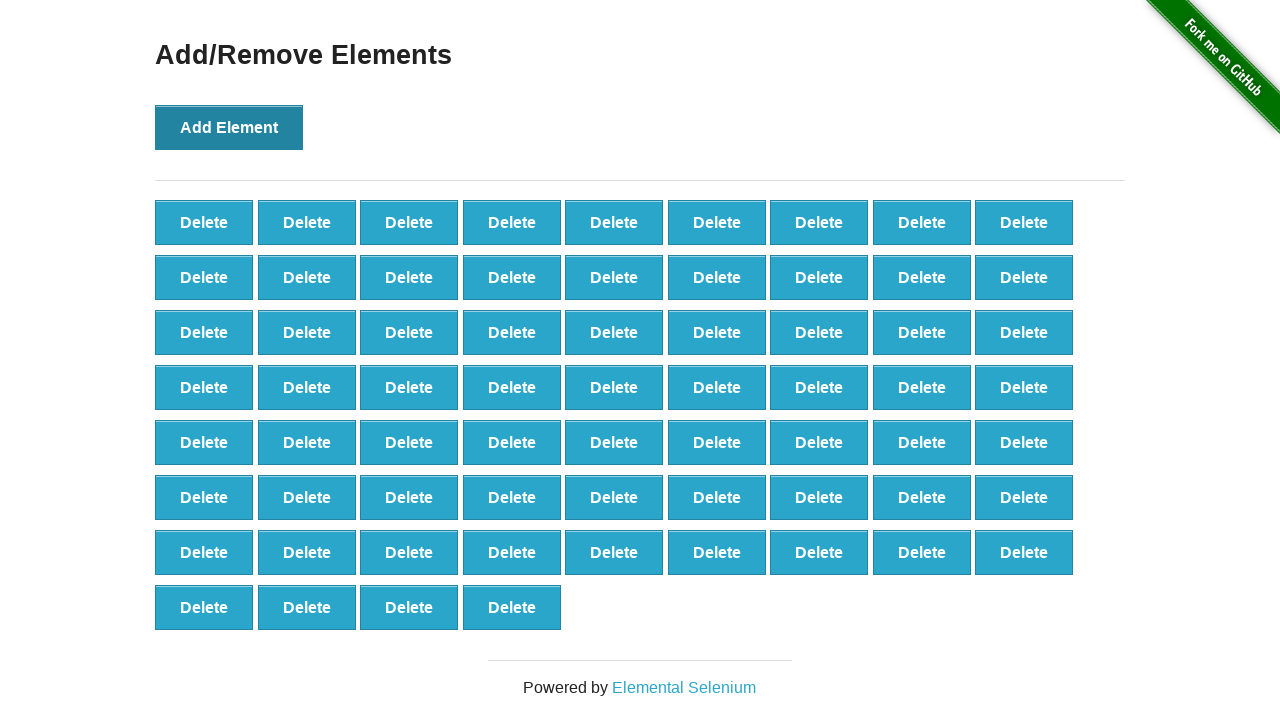

Clicked 'Add Element' button (iteration 68/100) at (229, 127) on button[onclick='addElement()']
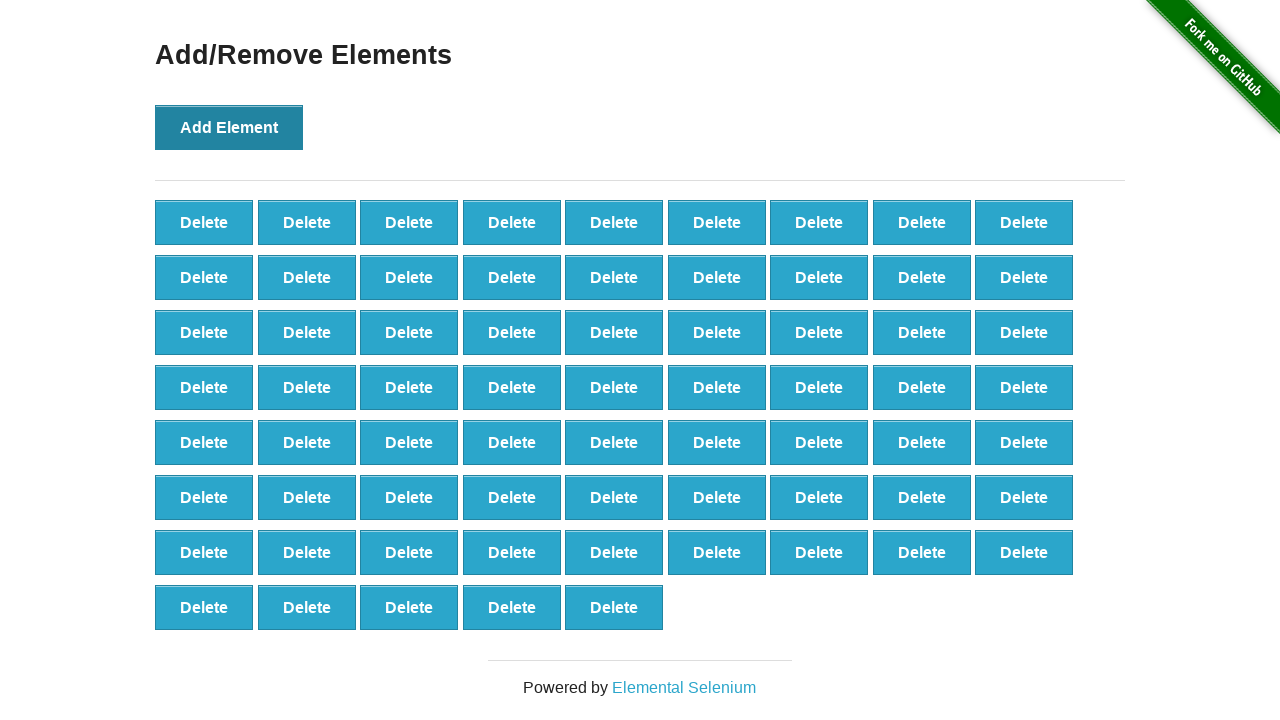

Clicked 'Add Element' button (iteration 69/100) at (229, 127) on button[onclick='addElement()']
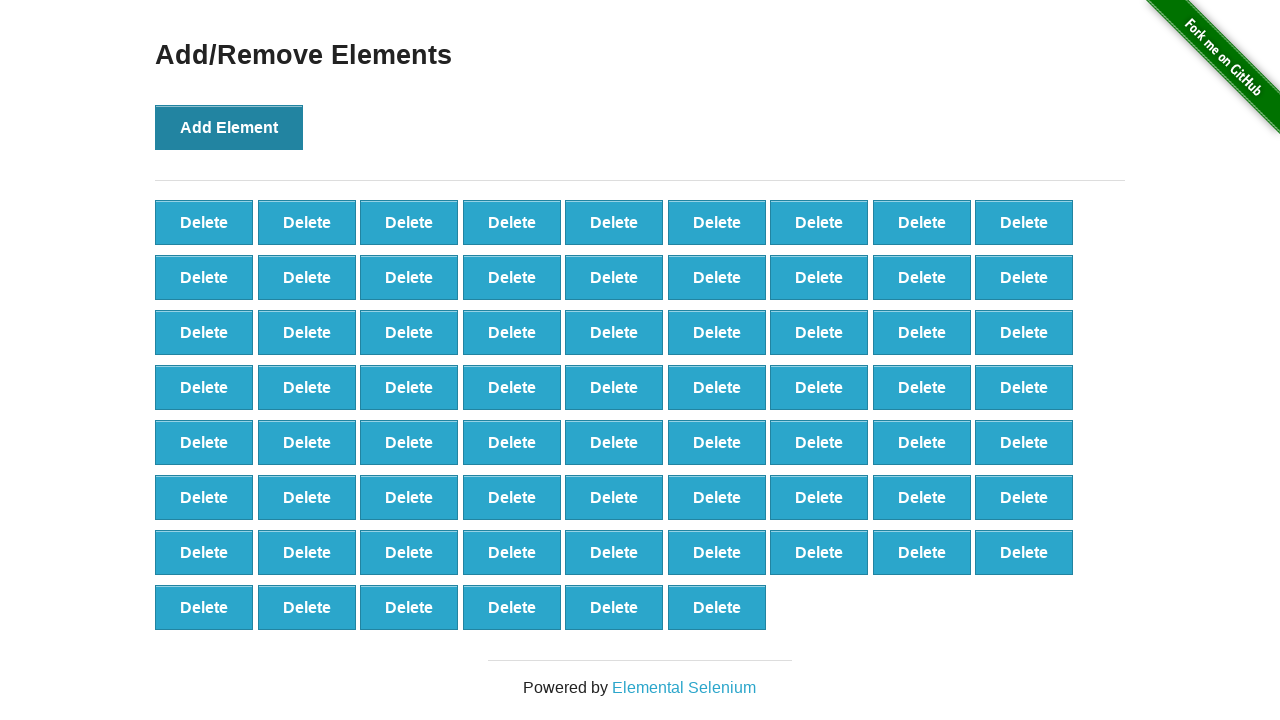

Clicked 'Add Element' button (iteration 70/100) at (229, 127) on button[onclick='addElement()']
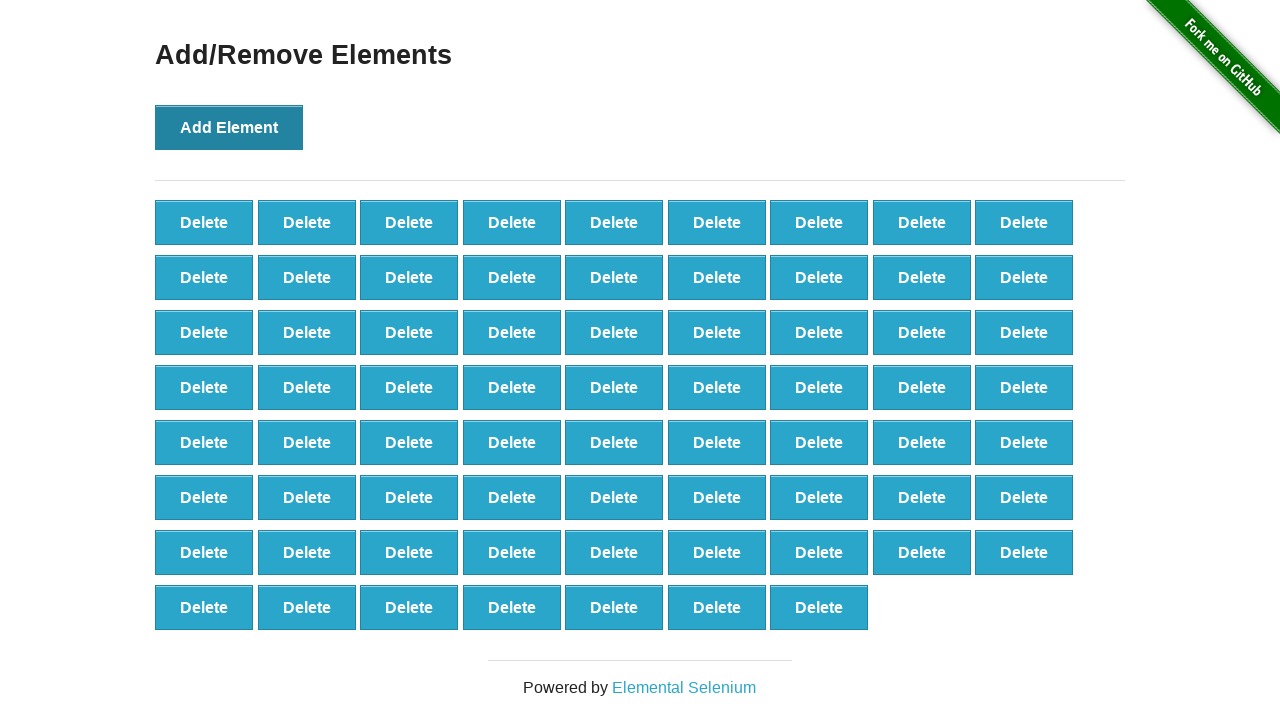

Clicked 'Add Element' button (iteration 71/100) at (229, 127) on button[onclick='addElement()']
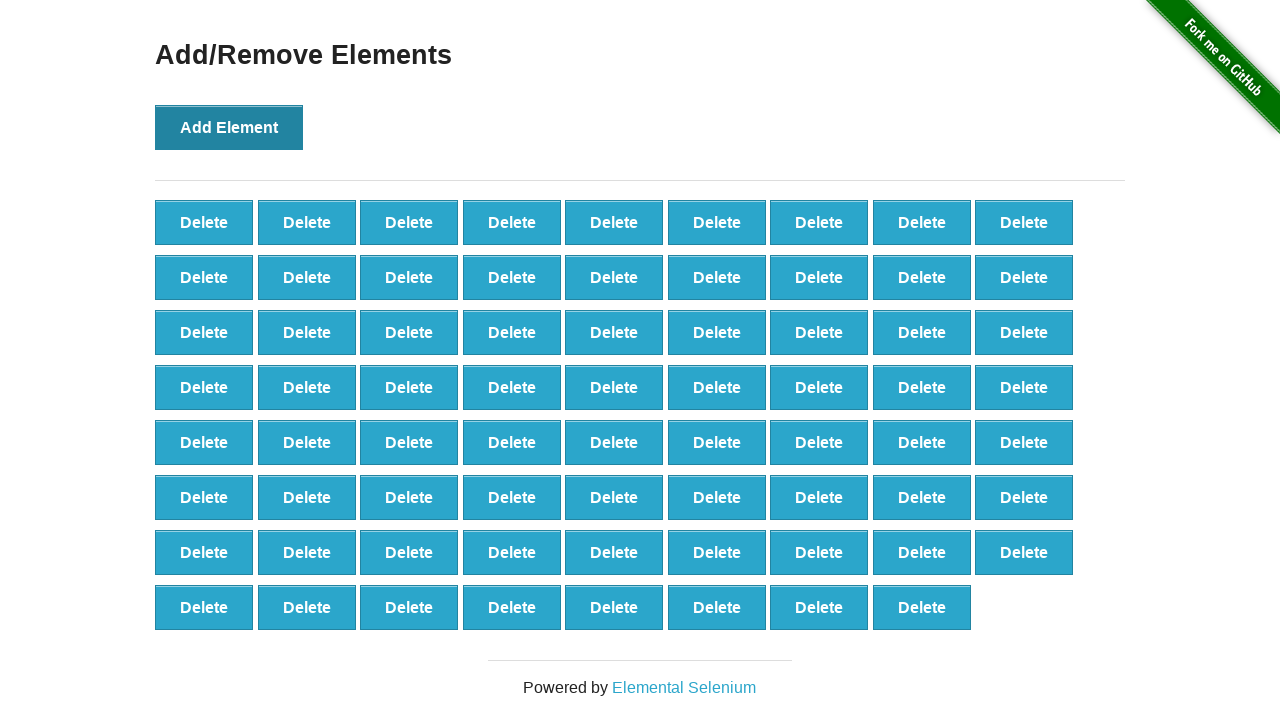

Clicked 'Add Element' button (iteration 72/100) at (229, 127) on button[onclick='addElement()']
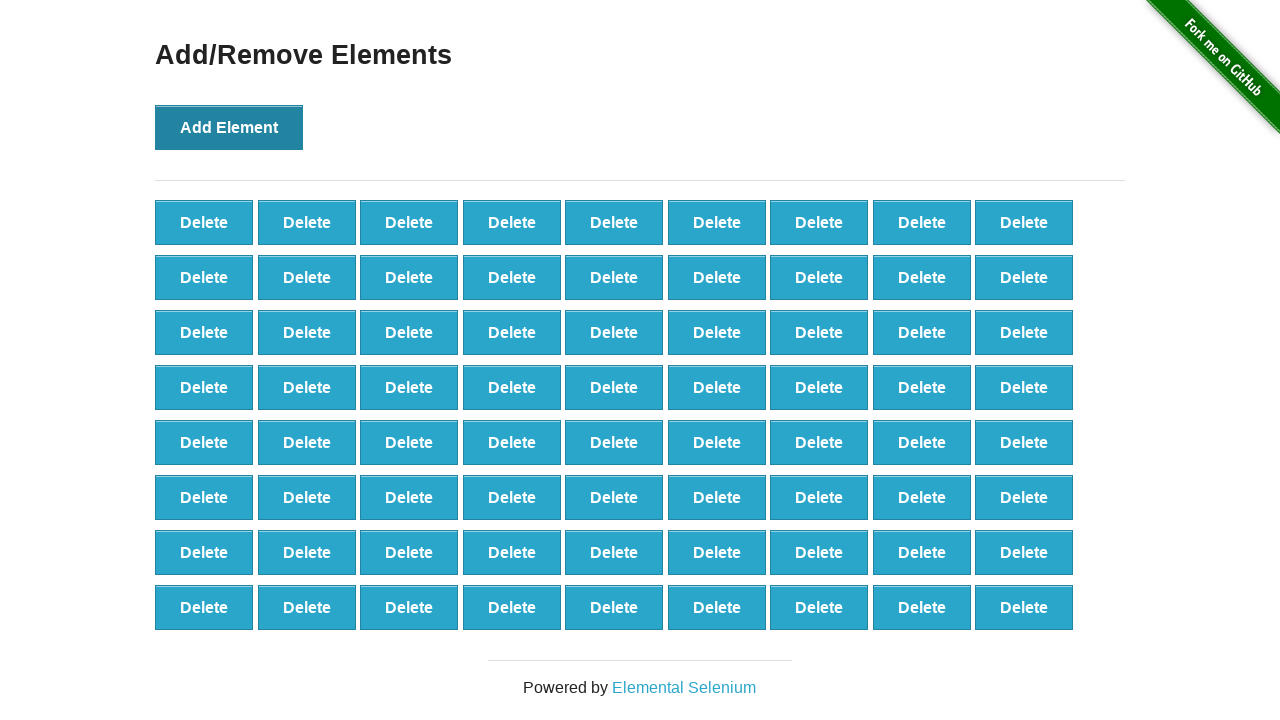

Clicked 'Add Element' button (iteration 73/100) at (229, 127) on button[onclick='addElement()']
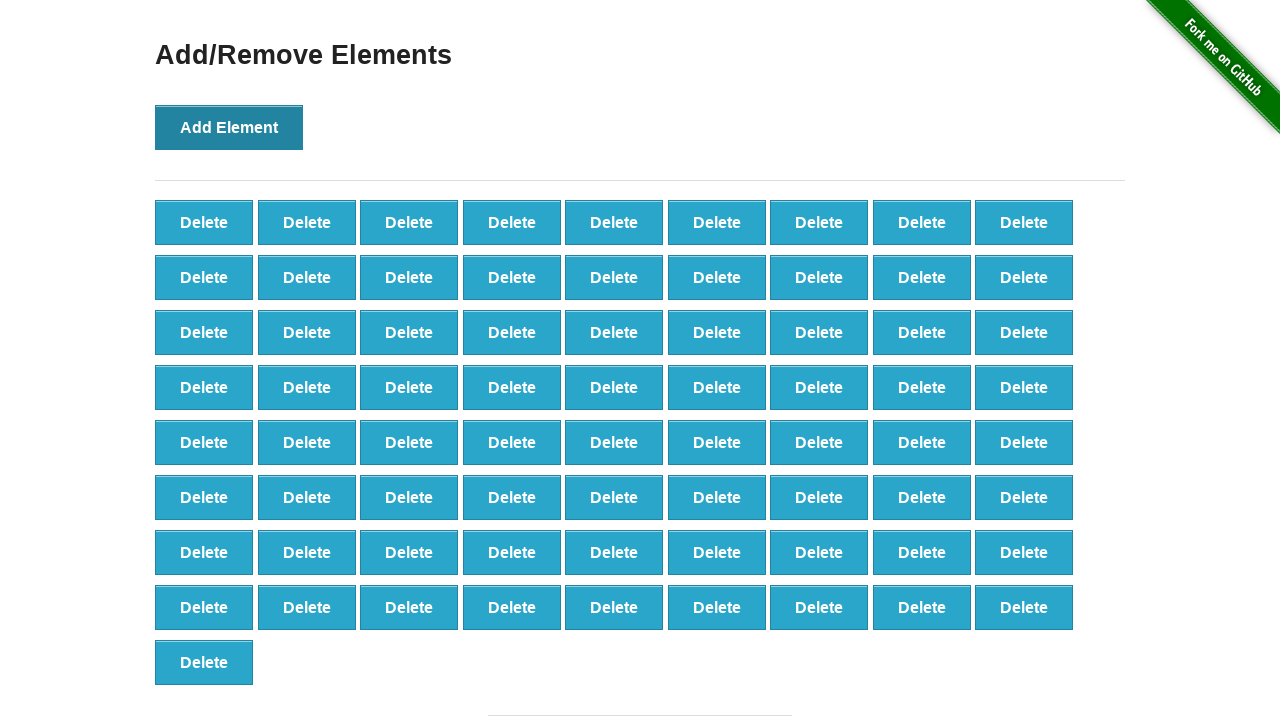

Clicked 'Add Element' button (iteration 74/100) at (229, 127) on button[onclick='addElement()']
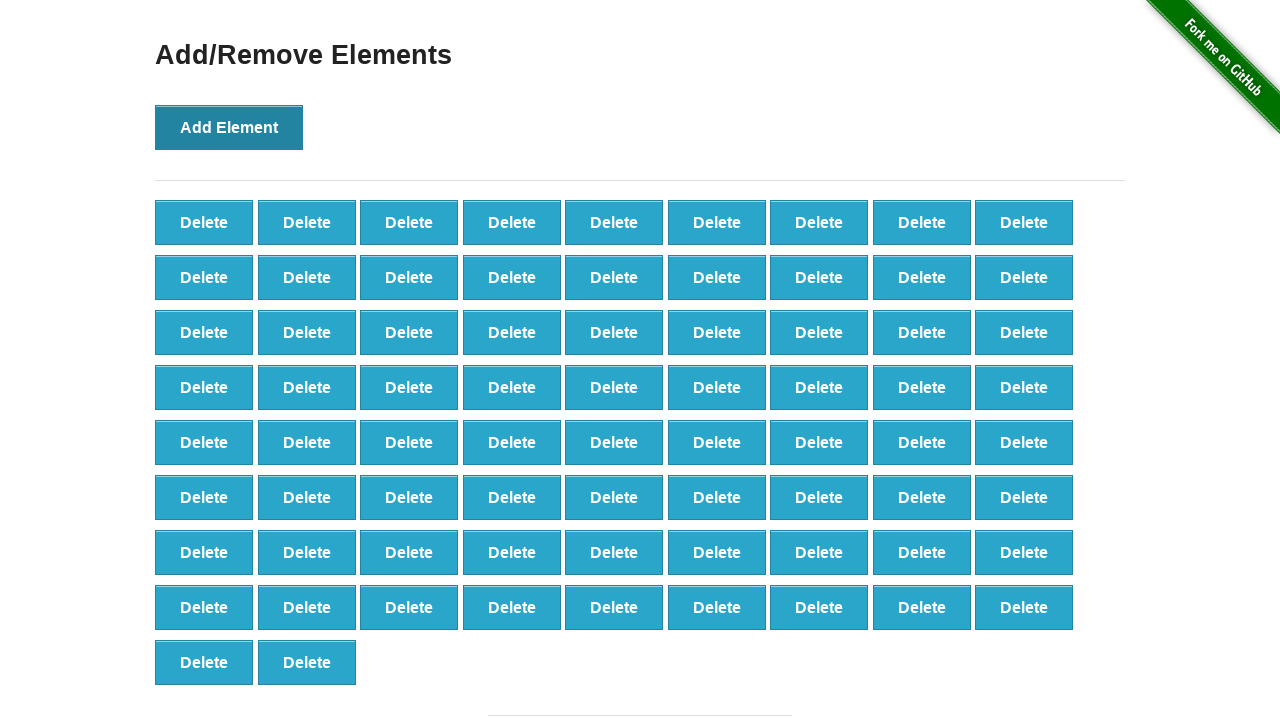

Clicked 'Add Element' button (iteration 75/100) at (229, 127) on button[onclick='addElement()']
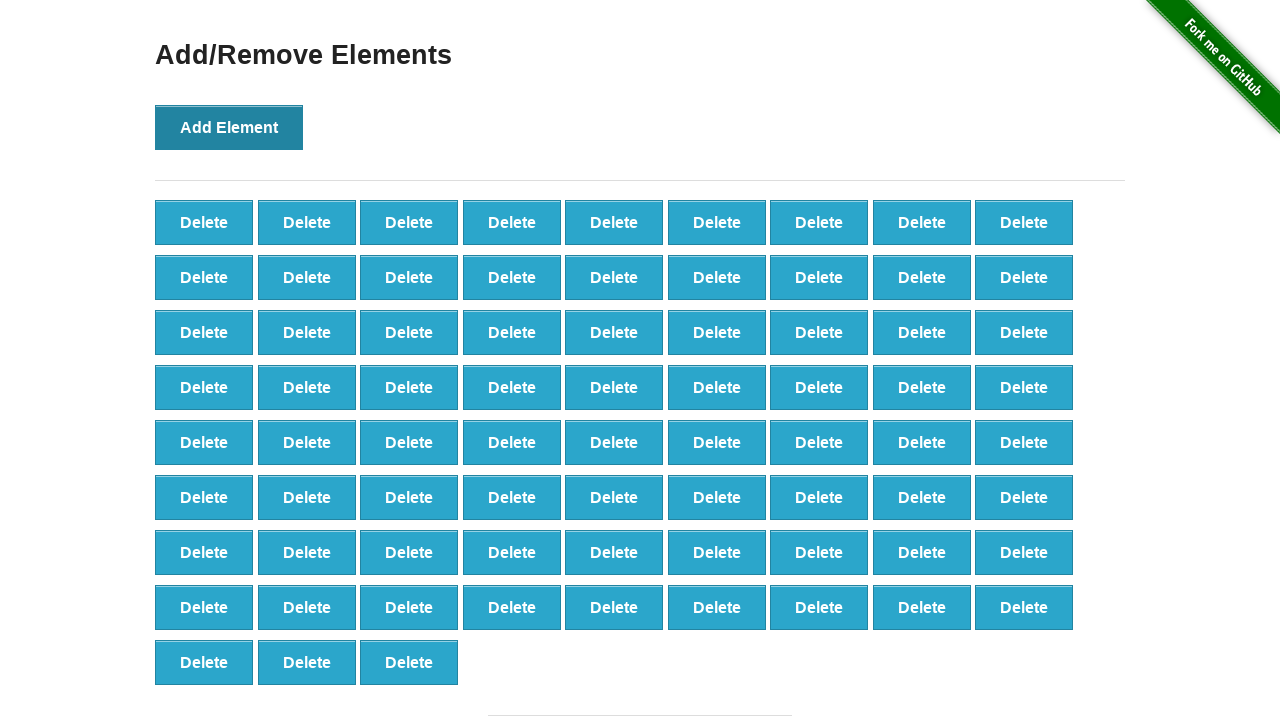

Clicked 'Add Element' button (iteration 76/100) at (229, 127) on button[onclick='addElement()']
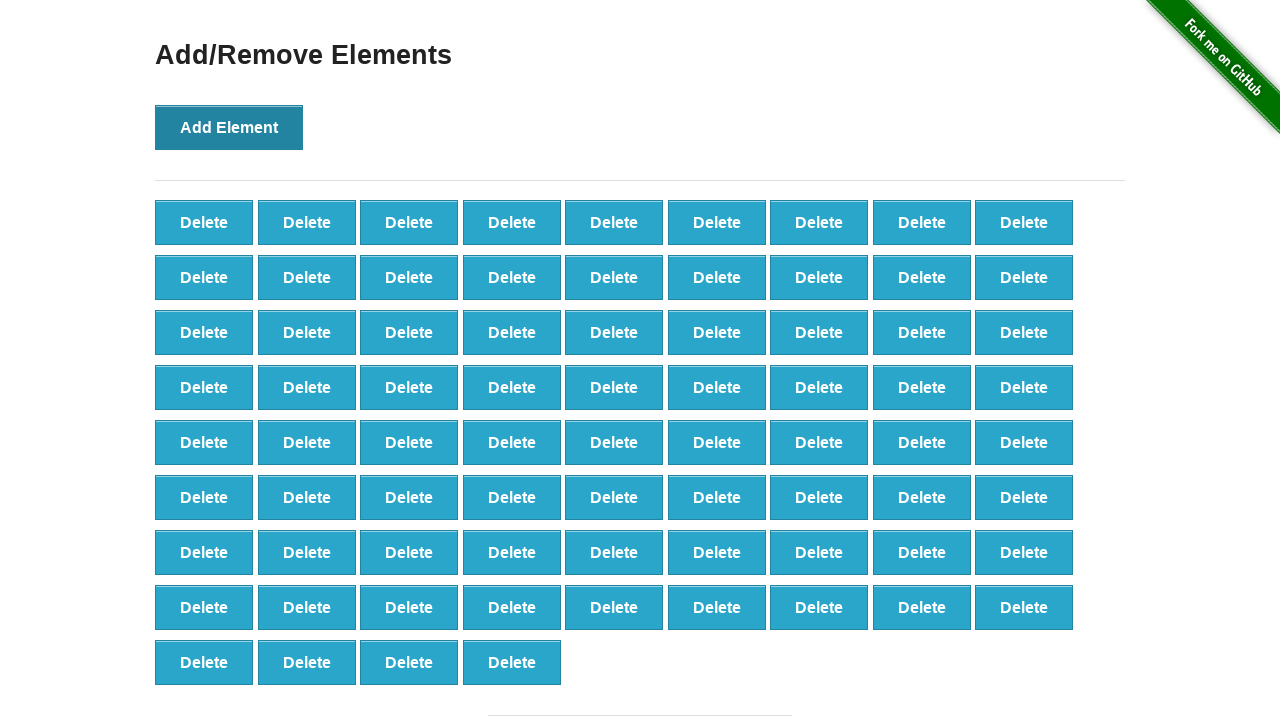

Clicked 'Add Element' button (iteration 77/100) at (229, 127) on button[onclick='addElement()']
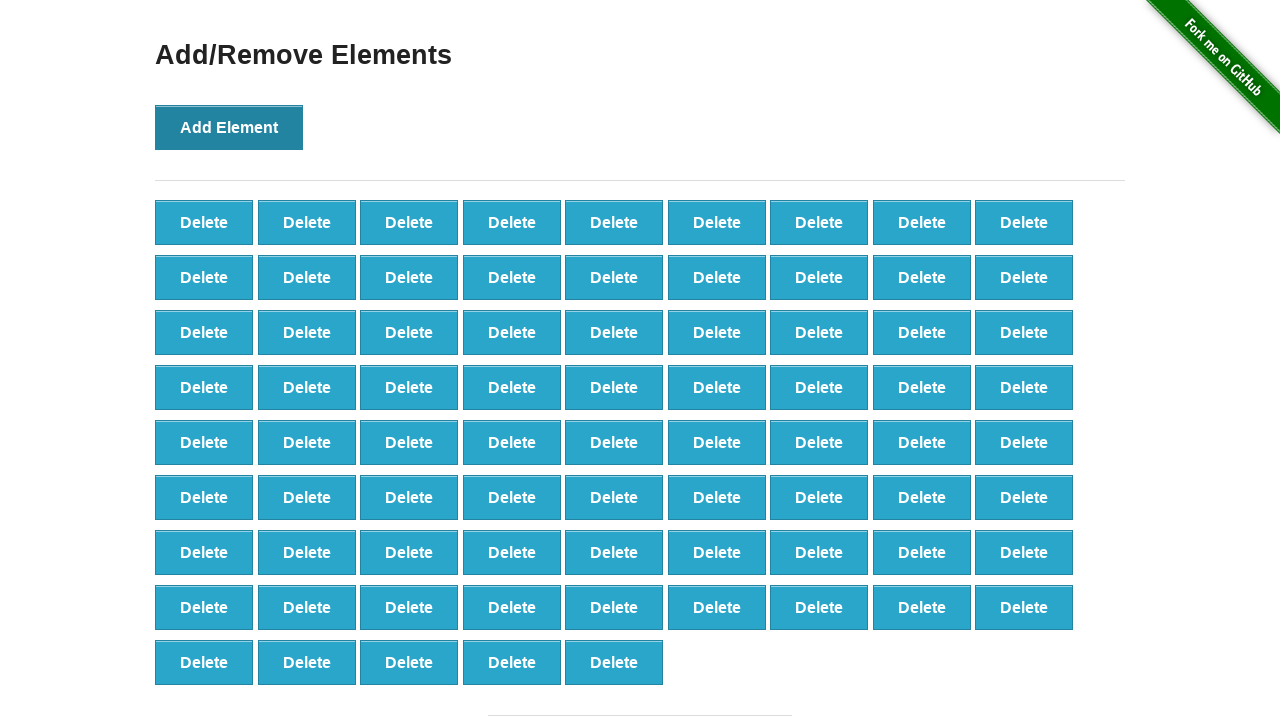

Clicked 'Add Element' button (iteration 78/100) at (229, 127) on button[onclick='addElement()']
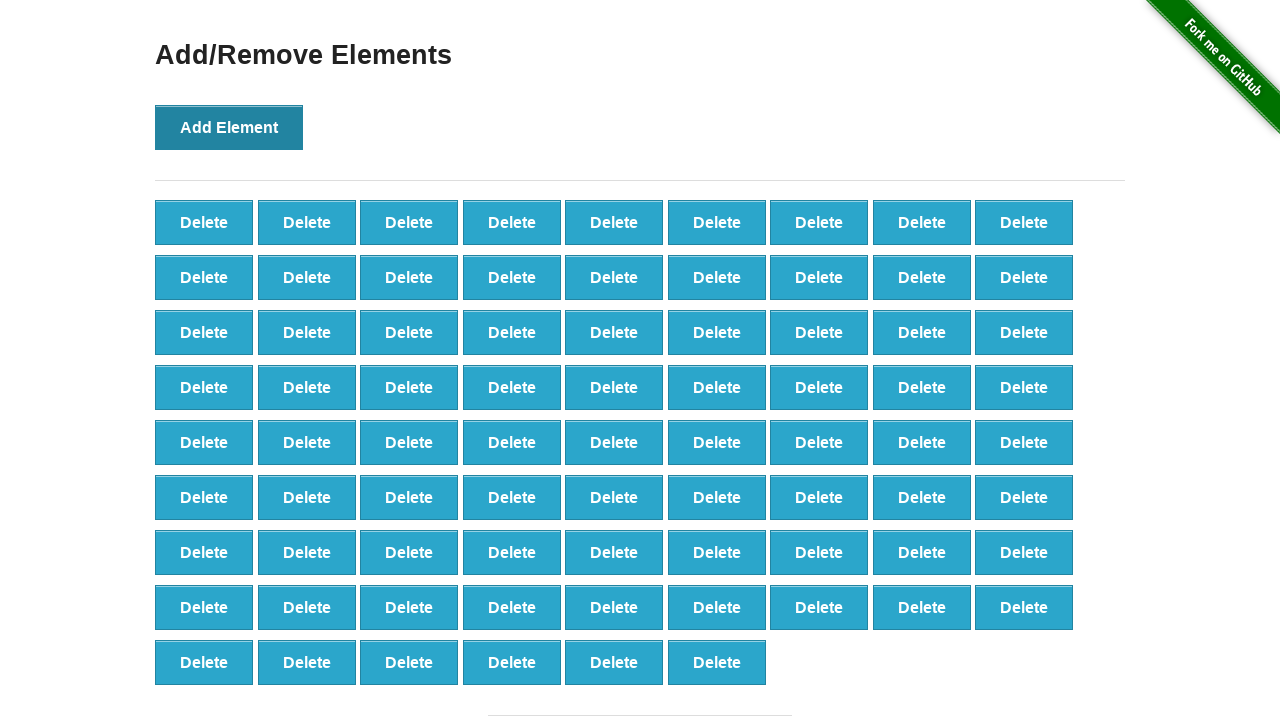

Clicked 'Add Element' button (iteration 79/100) at (229, 127) on button[onclick='addElement()']
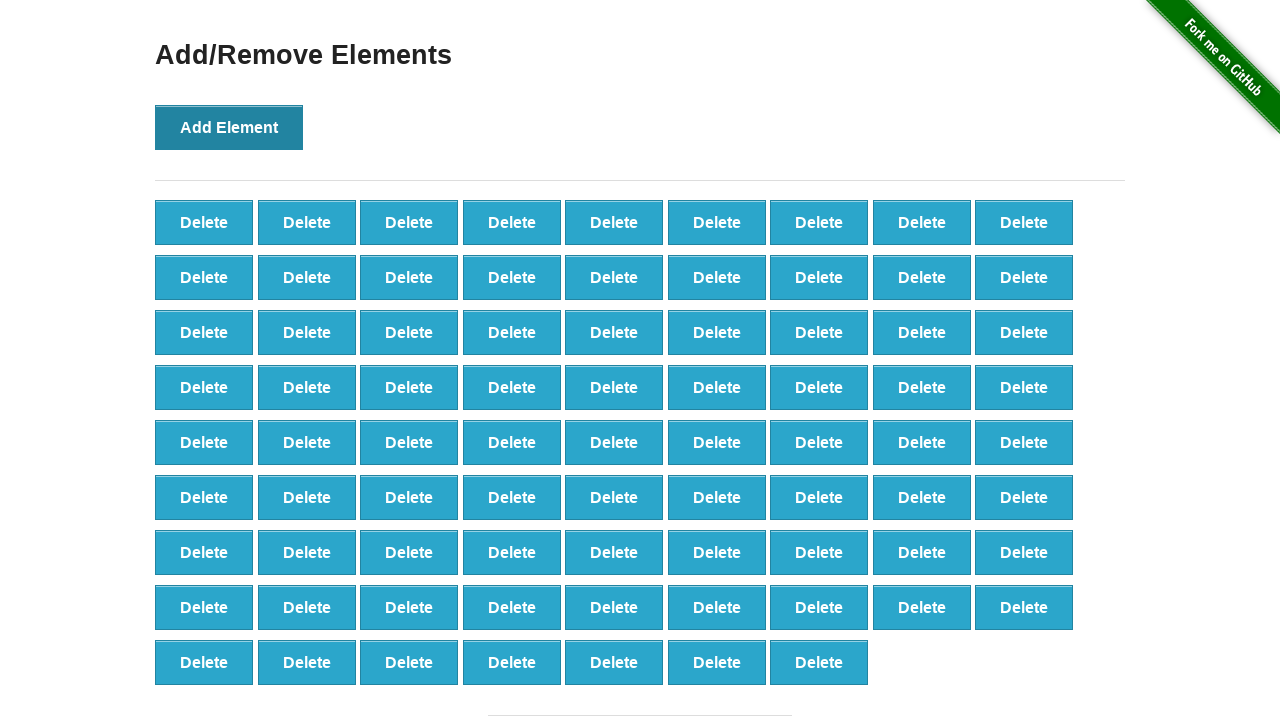

Clicked 'Add Element' button (iteration 80/100) at (229, 127) on button[onclick='addElement()']
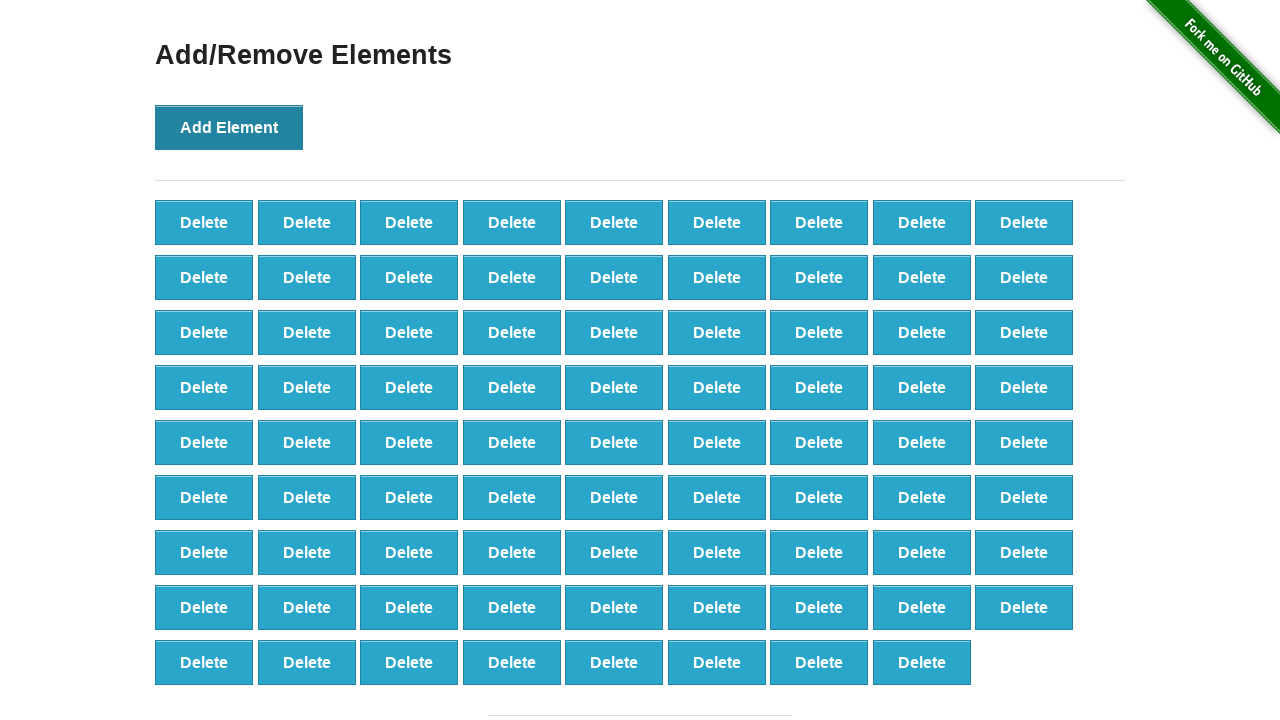

Clicked 'Add Element' button (iteration 81/100) at (229, 127) on button[onclick='addElement()']
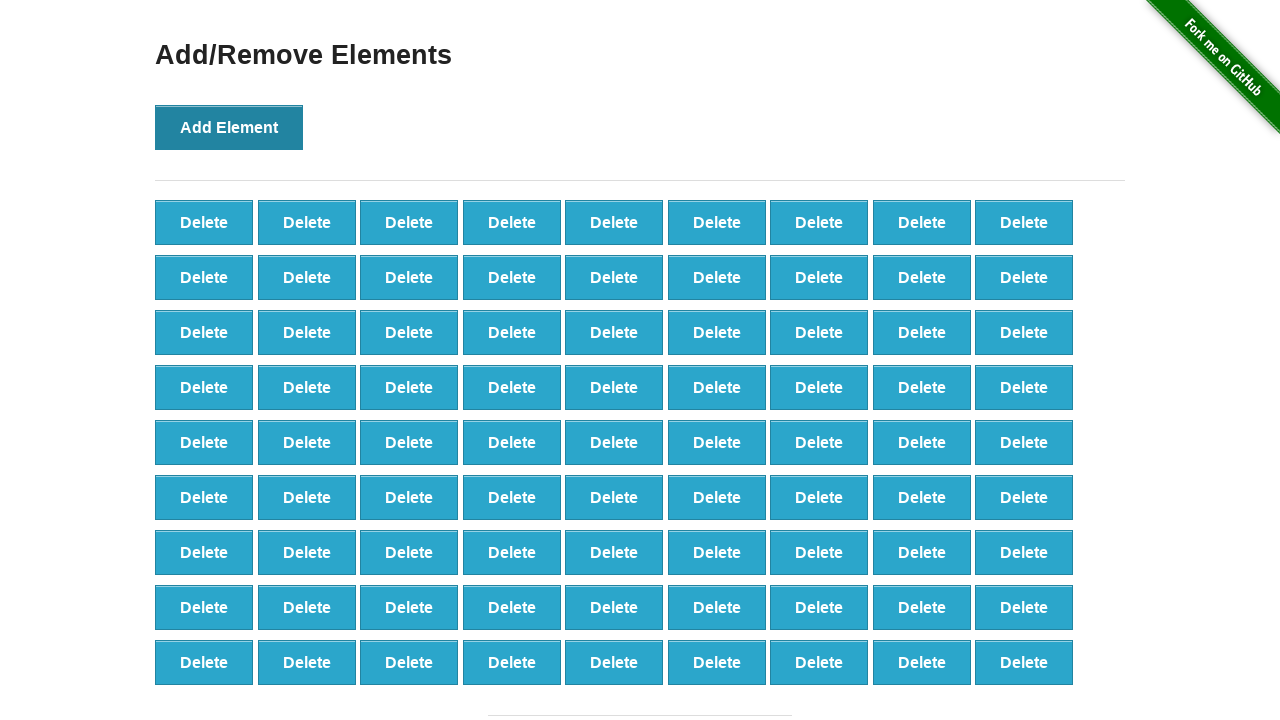

Clicked 'Add Element' button (iteration 82/100) at (229, 127) on button[onclick='addElement()']
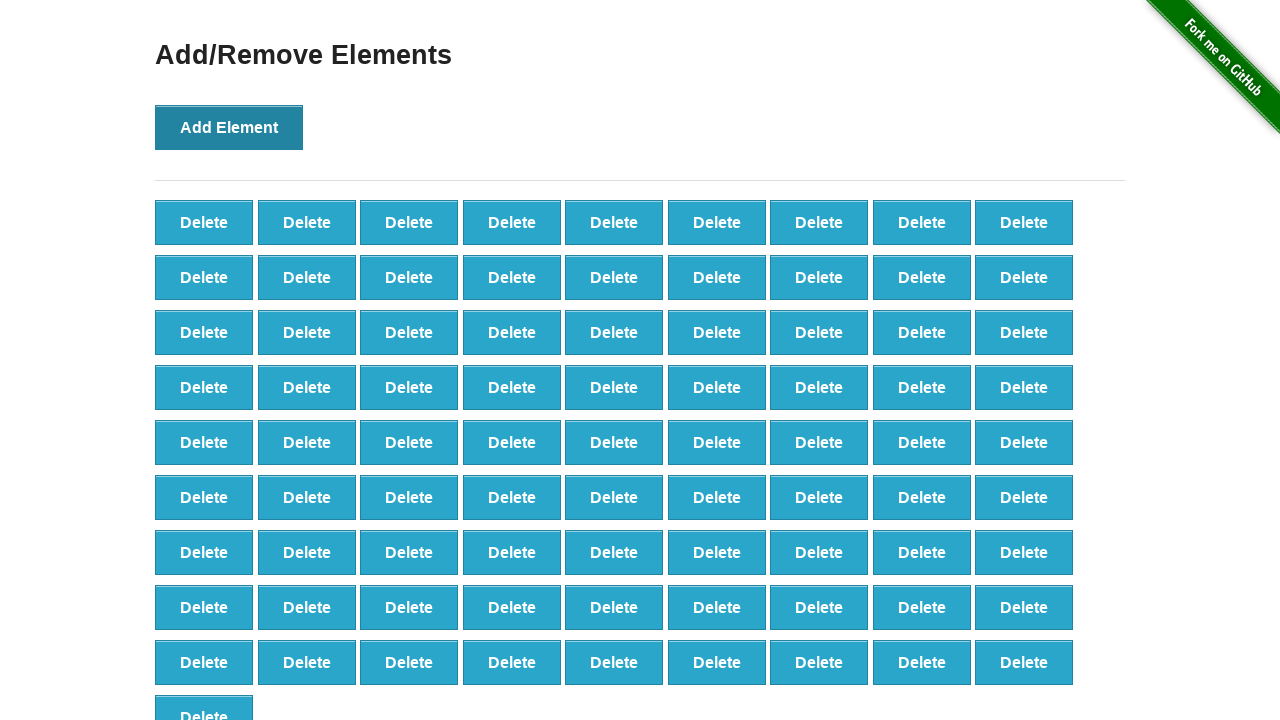

Clicked 'Add Element' button (iteration 83/100) at (229, 127) on button[onclick='addElement()']
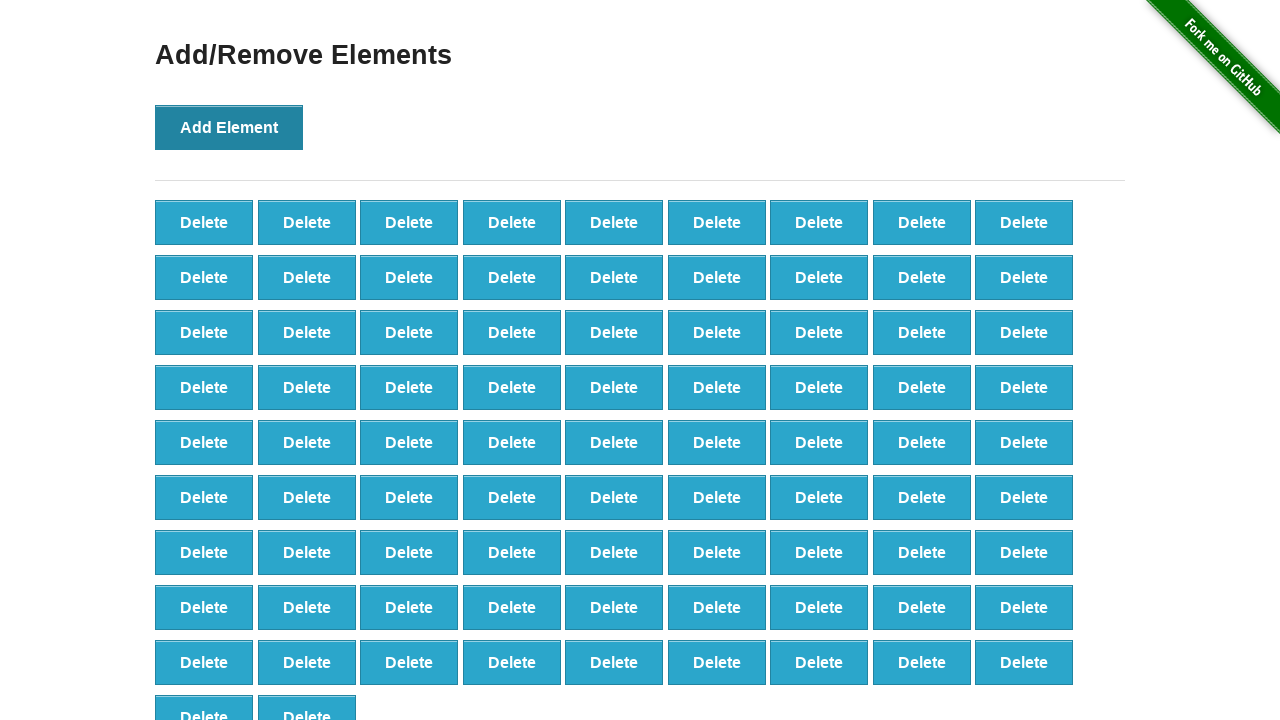

Clicked 'Add Element' button (iteration 84/100) at (229, 127) on button[onclick='addElement()']
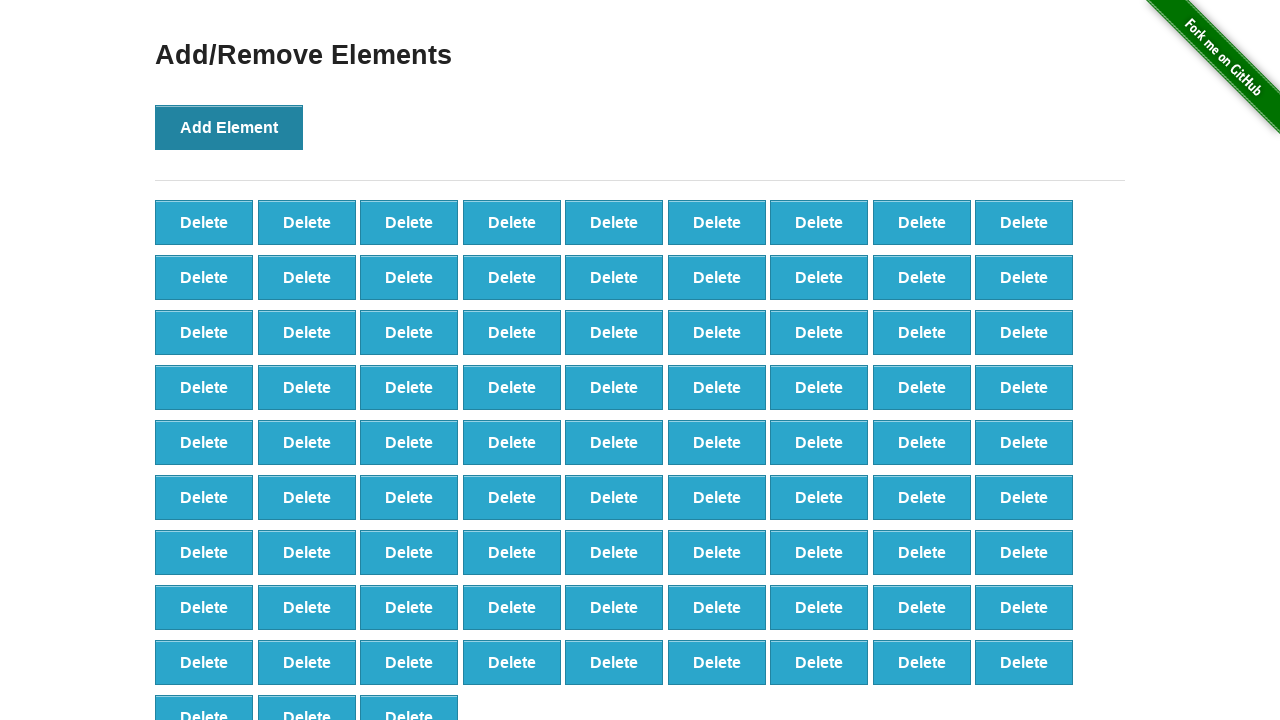

Clicked 'Add Element' button (iteration 85/100) at (229, 127) on button[onclick='addElement()']
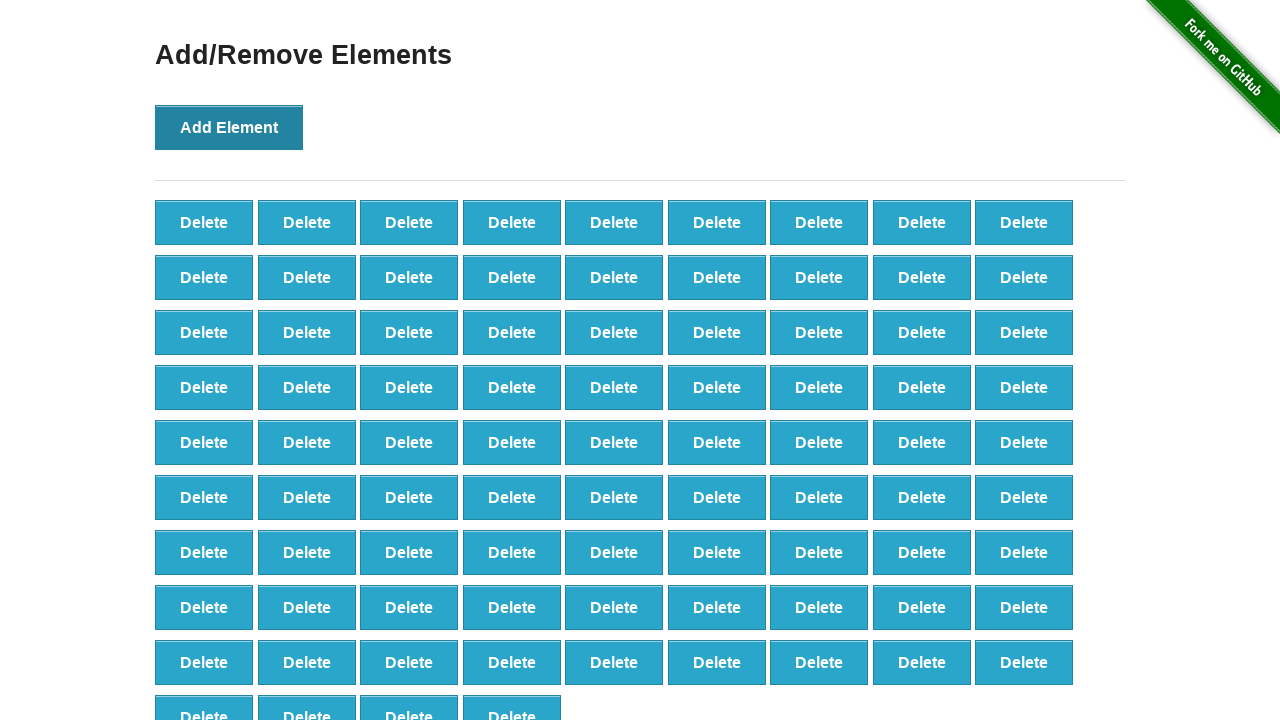

Clicked 'Add Element' button (iteration 86/100) at (229, 127) on button[onclick='addElement()']
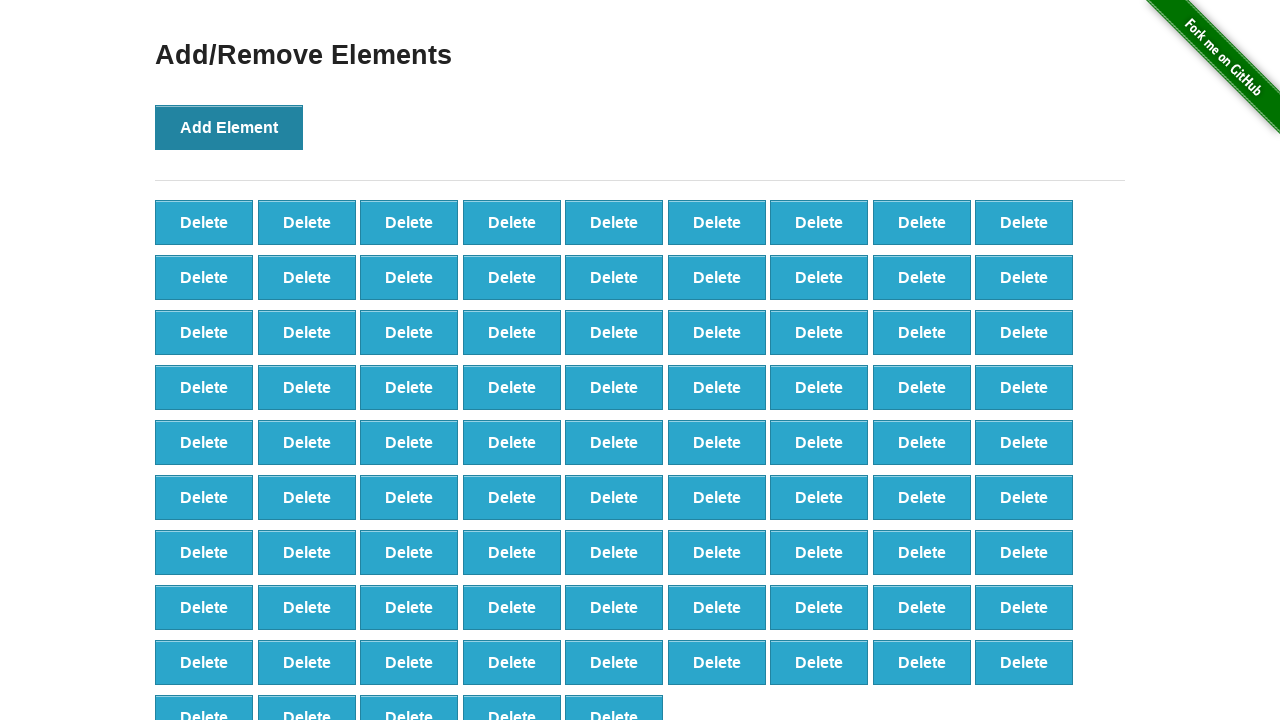

Clicked 'Add Element' button (iteration 87/100) at (229, 127) on button[onclick='addElement()']
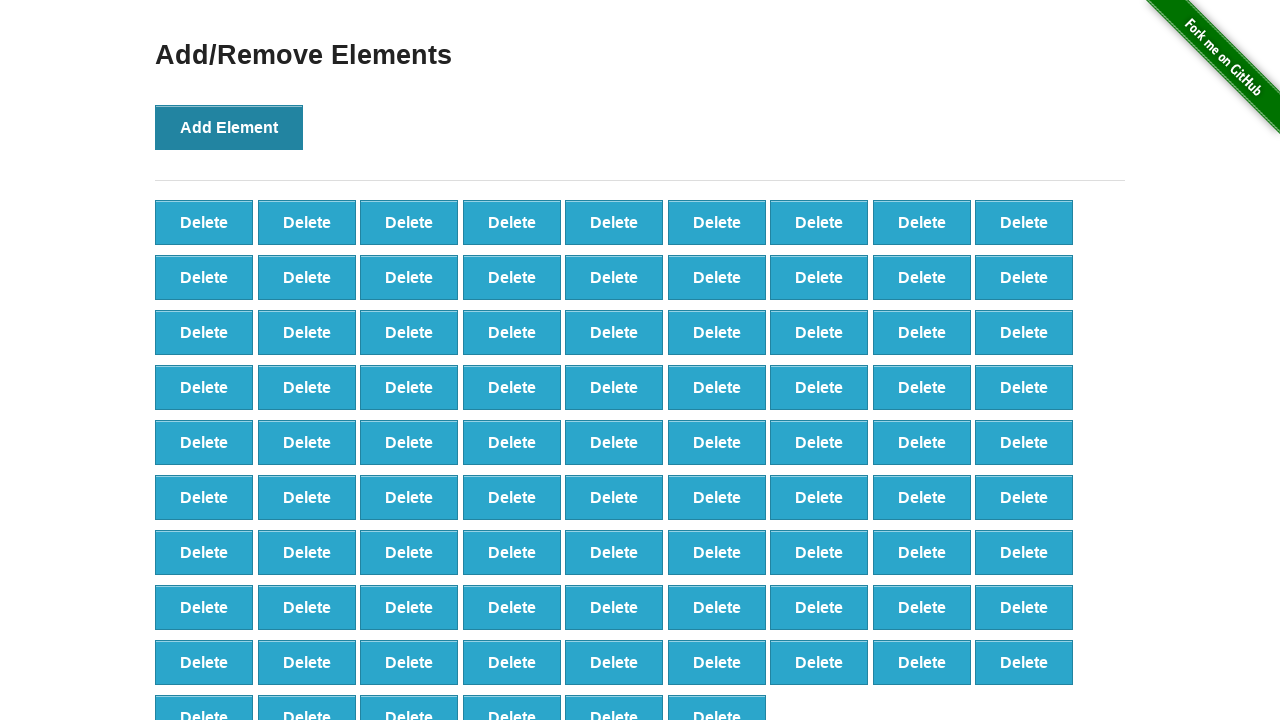

Clicked 'Add Element' button (iteration 88/100) at (229, 127) on button[onclick='addElement()']
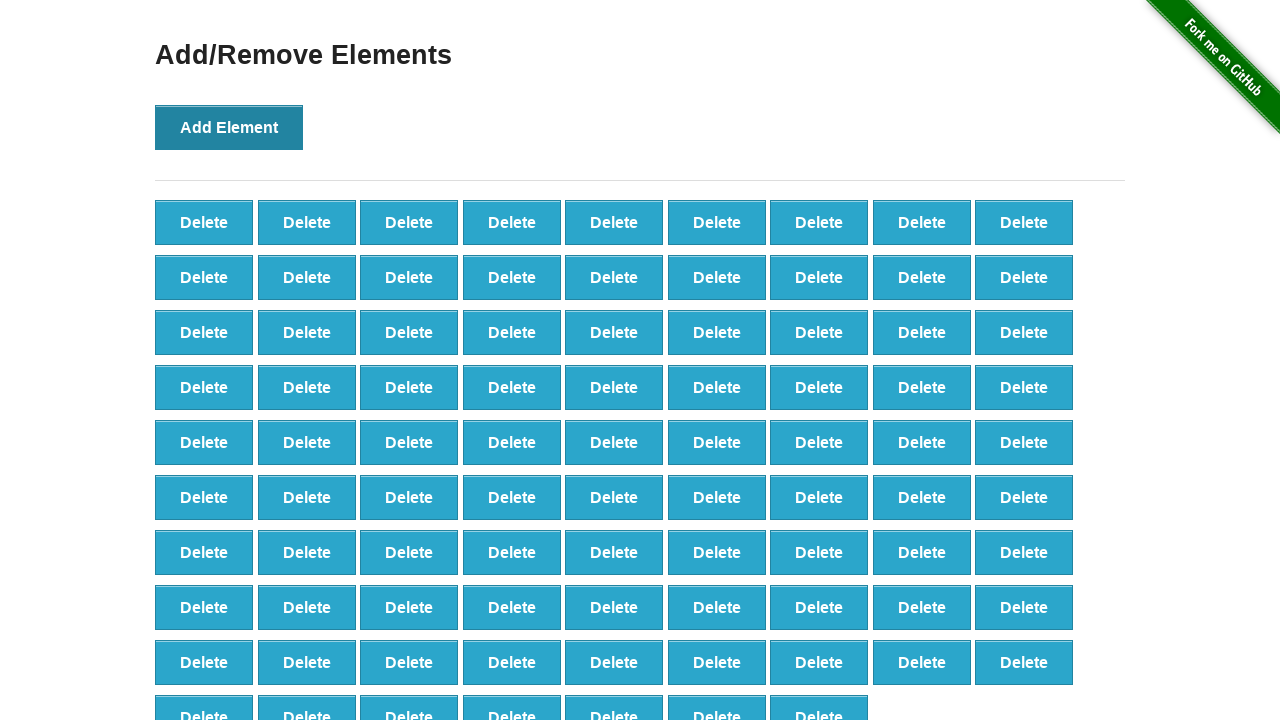

Clicked 'Add Element' button (iteration 89/100) at (229, 127) on button[onclick='addElement()']
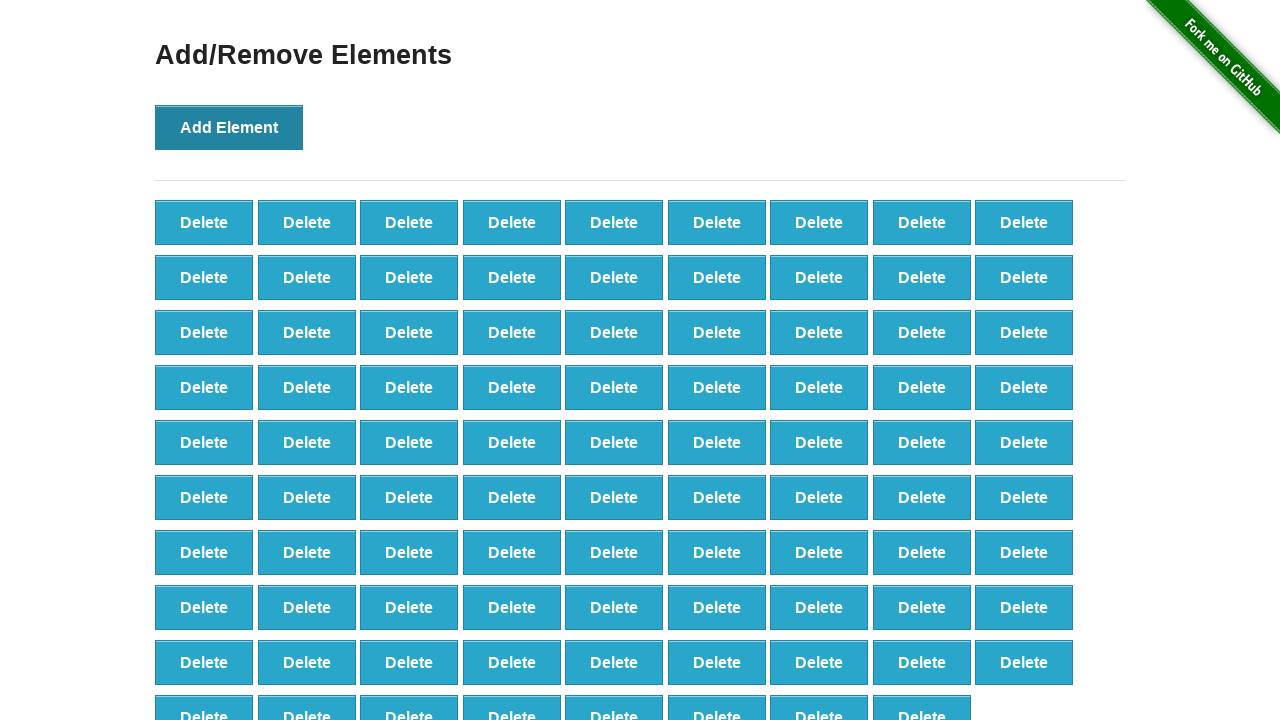

Clicked 'Add Element' button (iteration 90/100) at (229, 127) on button[onclick='addElement()']
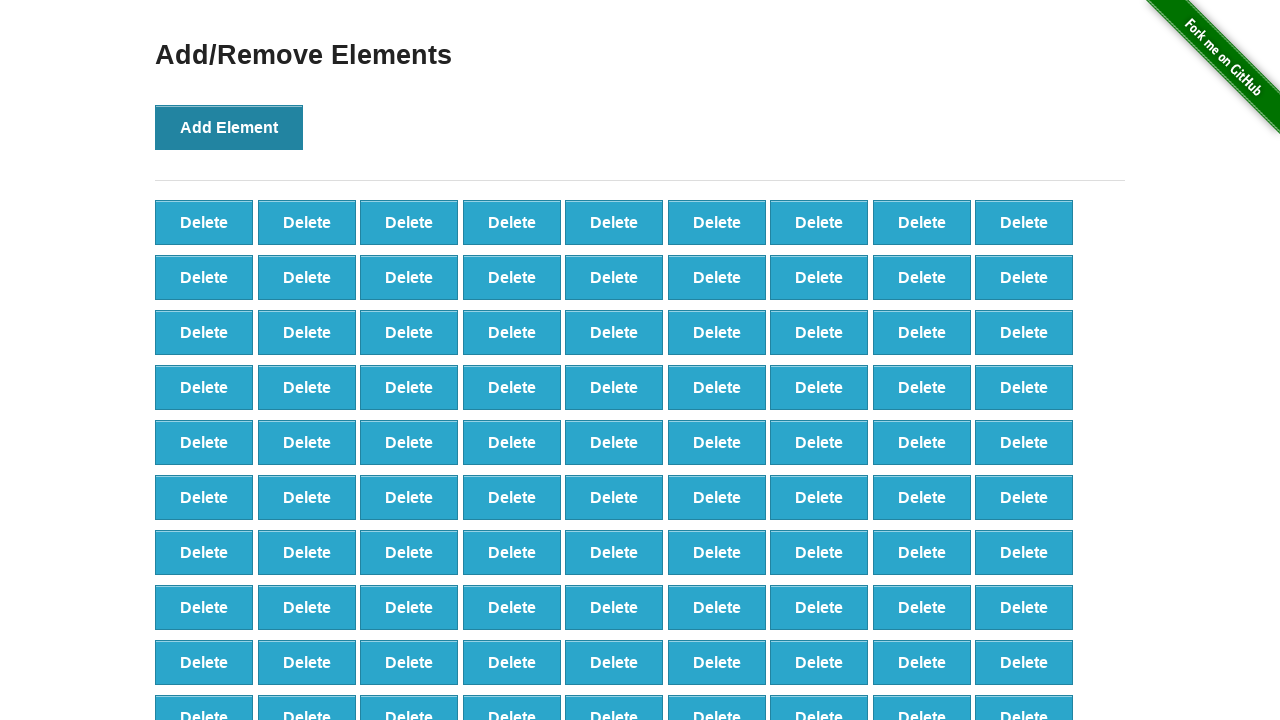

Clicked 'Add Element' button (iteration 91/100) at (229, 127) on button[onclick='addElement()']
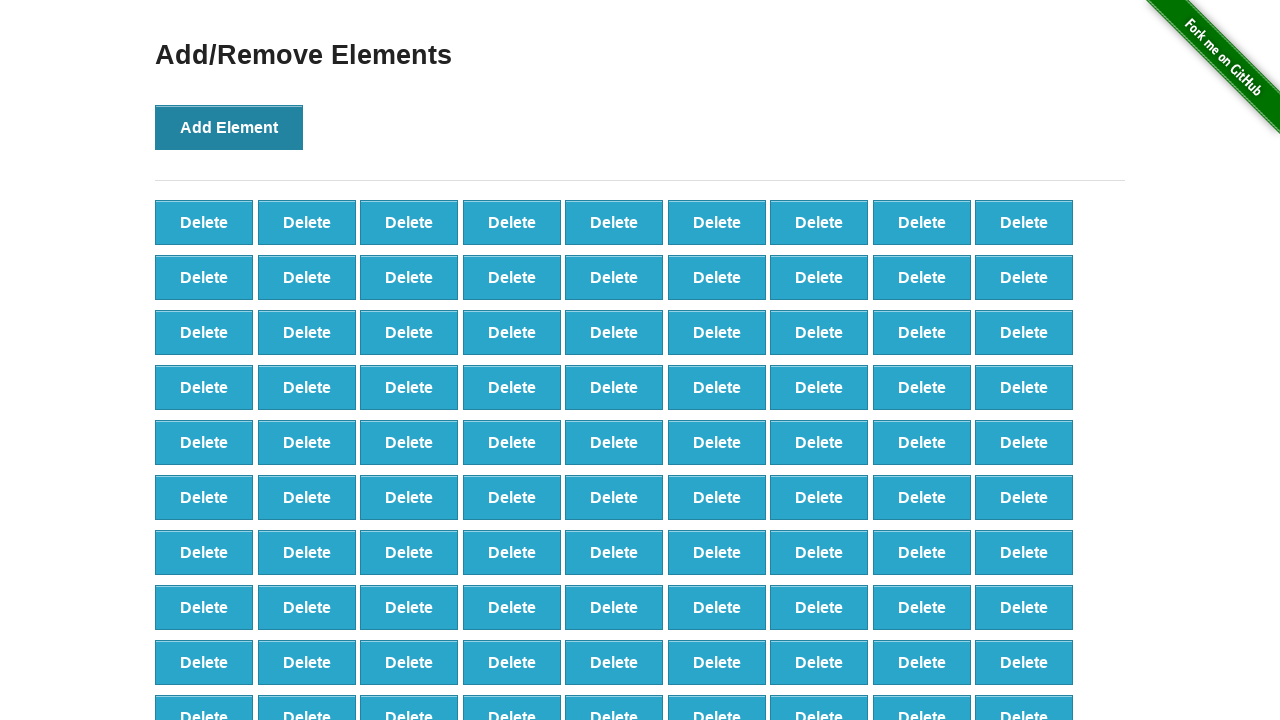

Clicked 'Add Element' button (iteration 92/100) at (229, 127) on button[onclick='addElement()']
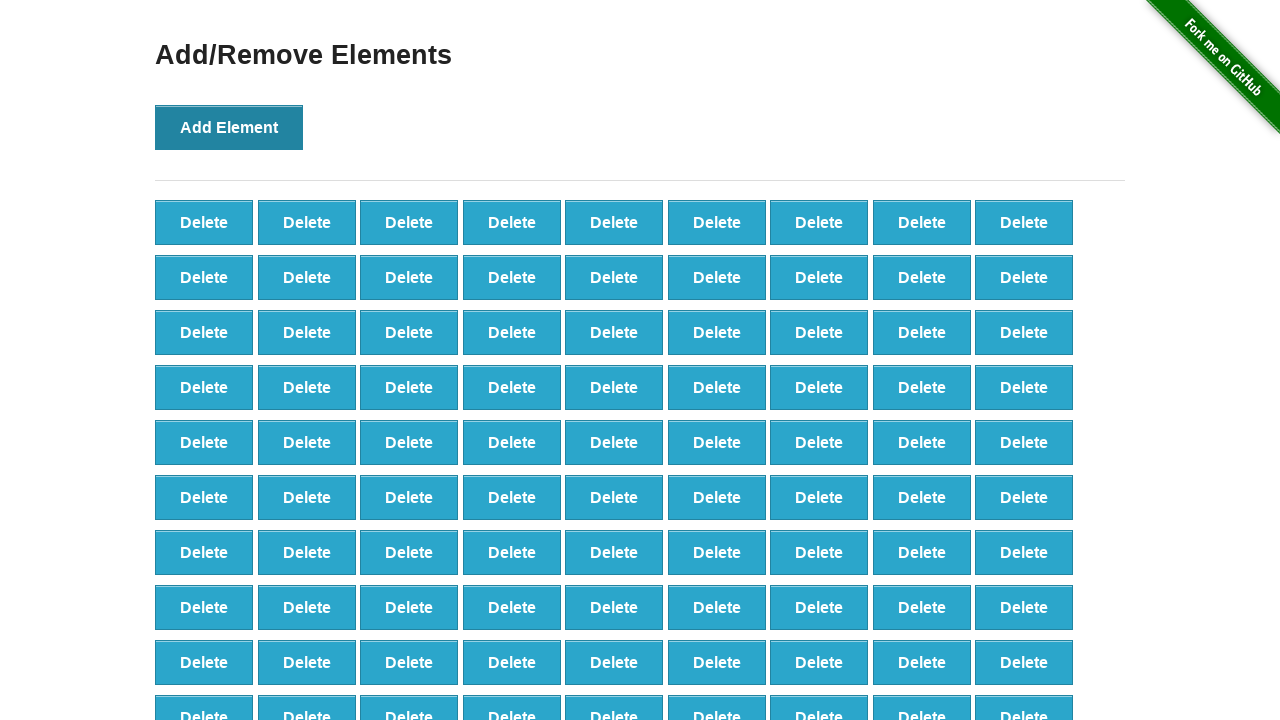

Clicked 'Add Element' button (iteration 93/100) at (229, 127) on button[onclick='addElement()']
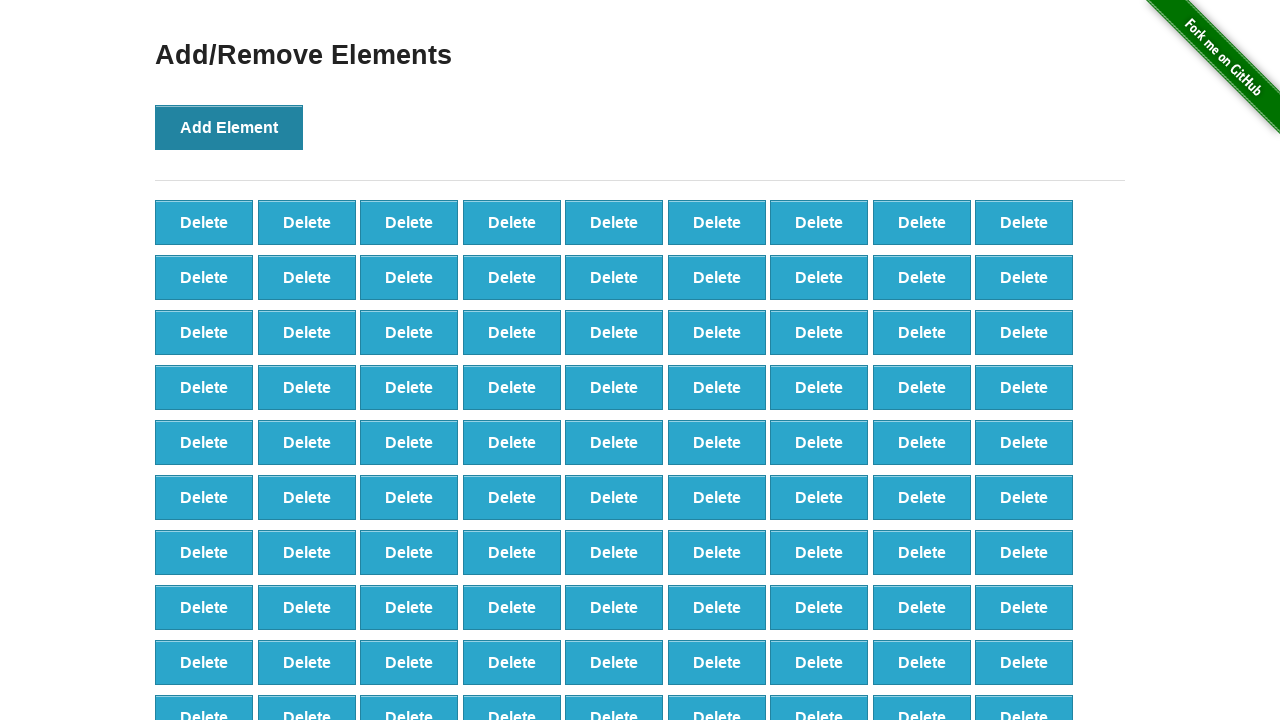

Clicked 'Add Element' button (iteration 94/100) at (229, 127) on button[onclick='addElement()']
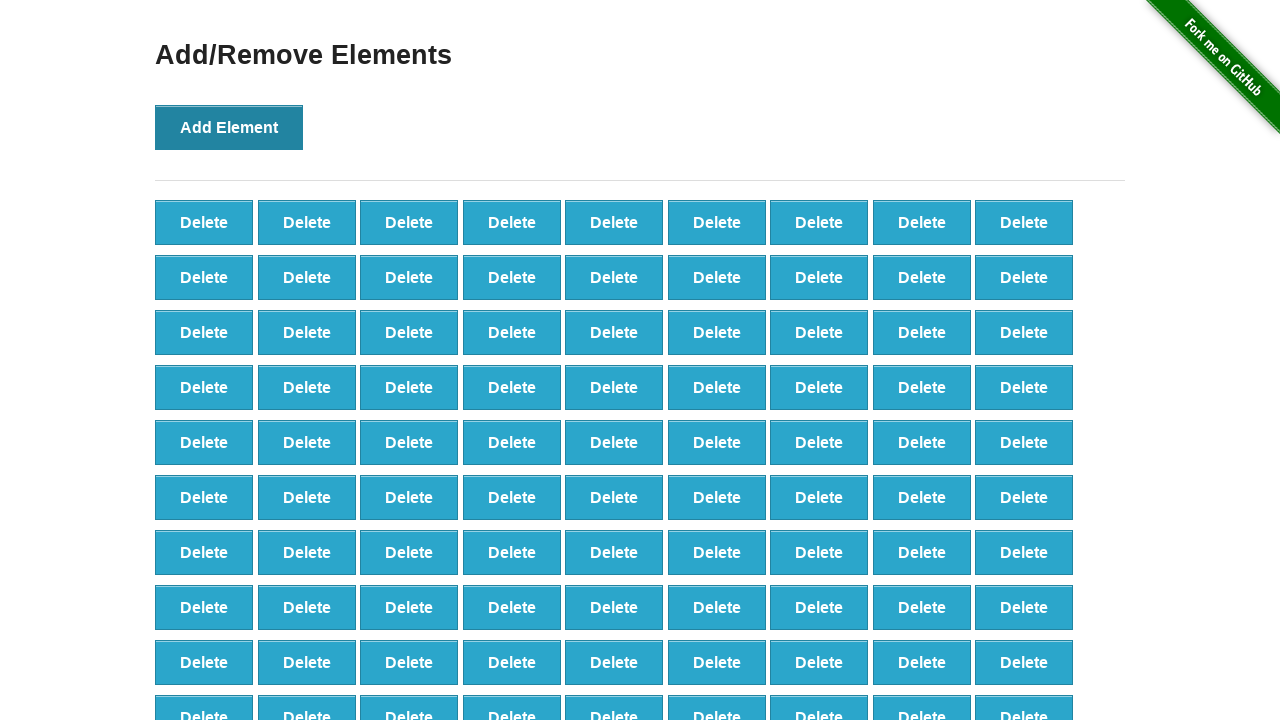

Clicked 'Add Element' button (iteration 95/100) at (229, 127) on button[onclick='addElement()']
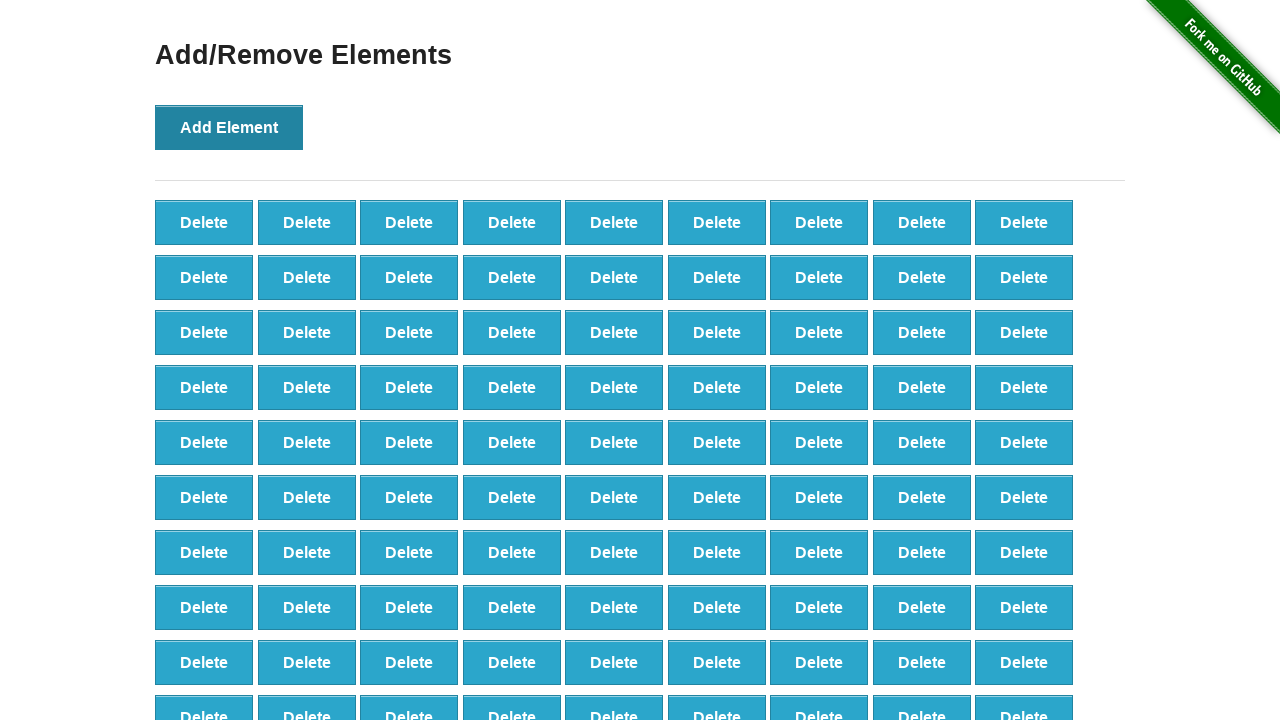

Clicked 'Add Element' button (iteration 96/100) at (229, 127) on button[onclick='addElement()']
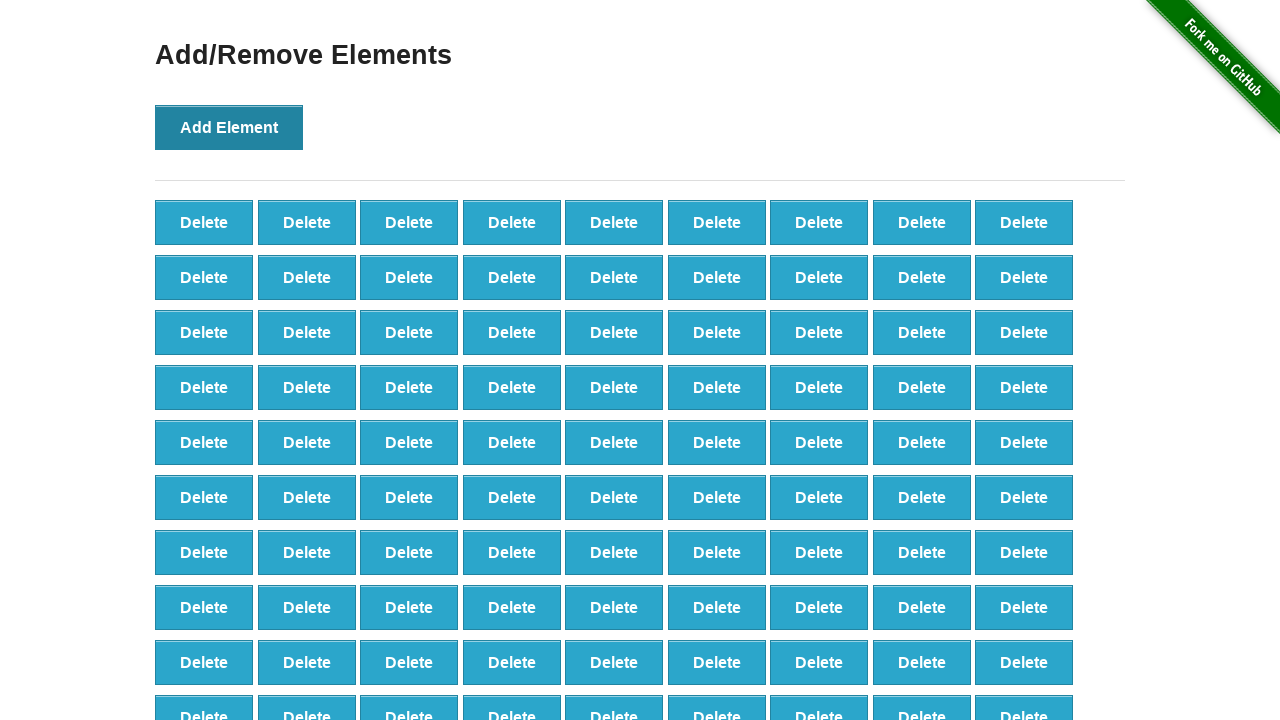

Clicked 'Add Element' button (iteration 97/100) at (229, 127) on button[onclick='addElement()']
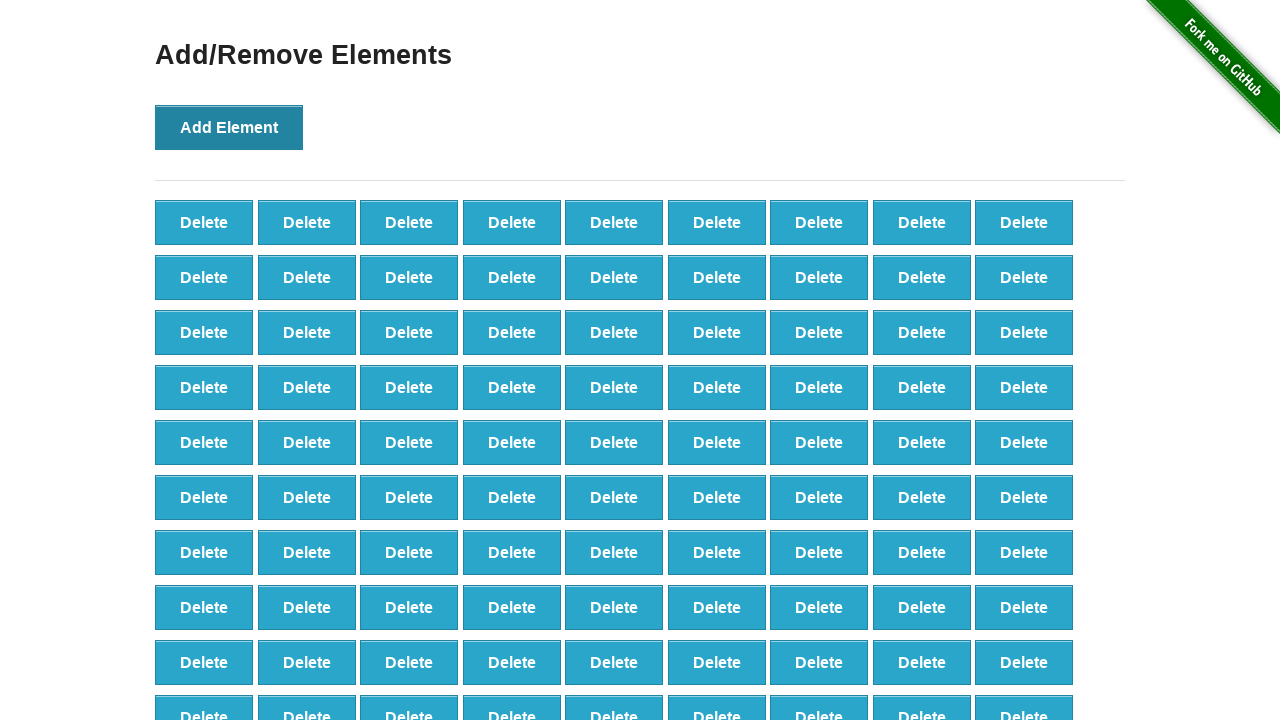

Clicked 'Add Element' button (iteration 98/100) at (229, 127) on button[onclick='addElement()']
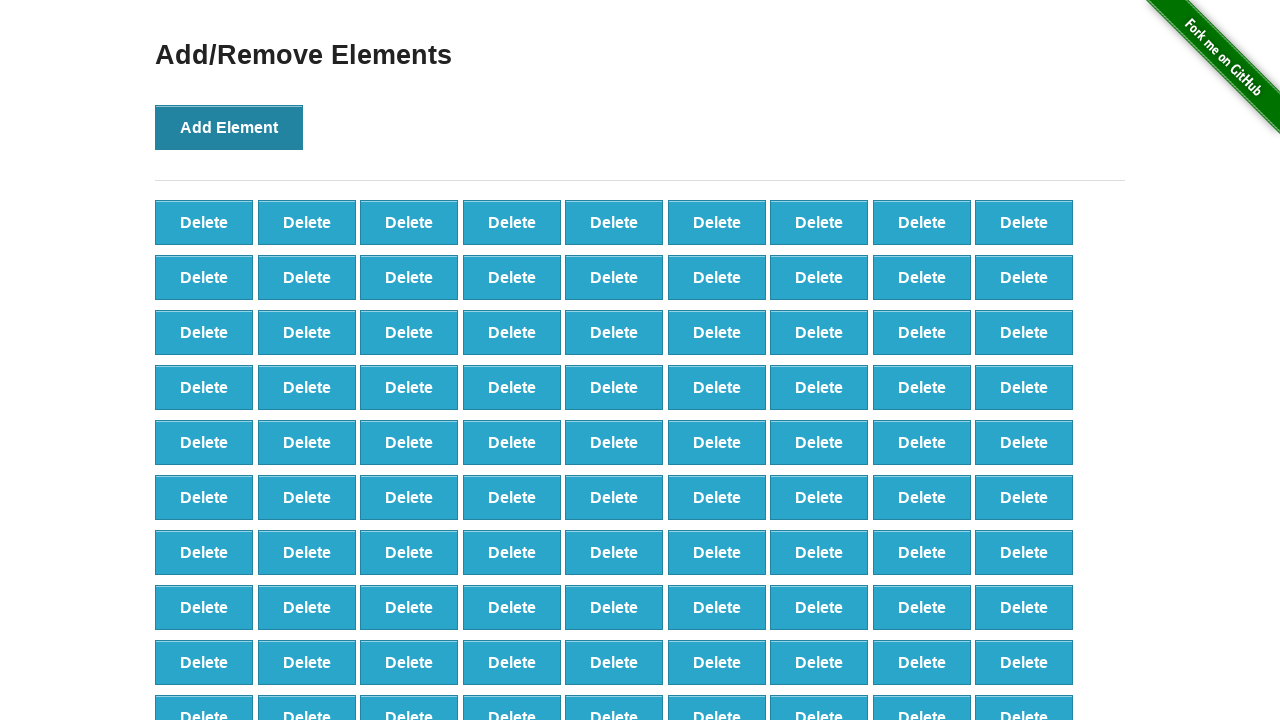

Clicked 'Add Element' button (iteration 99/100) at (229, 127) on button[onclick='addElement()']
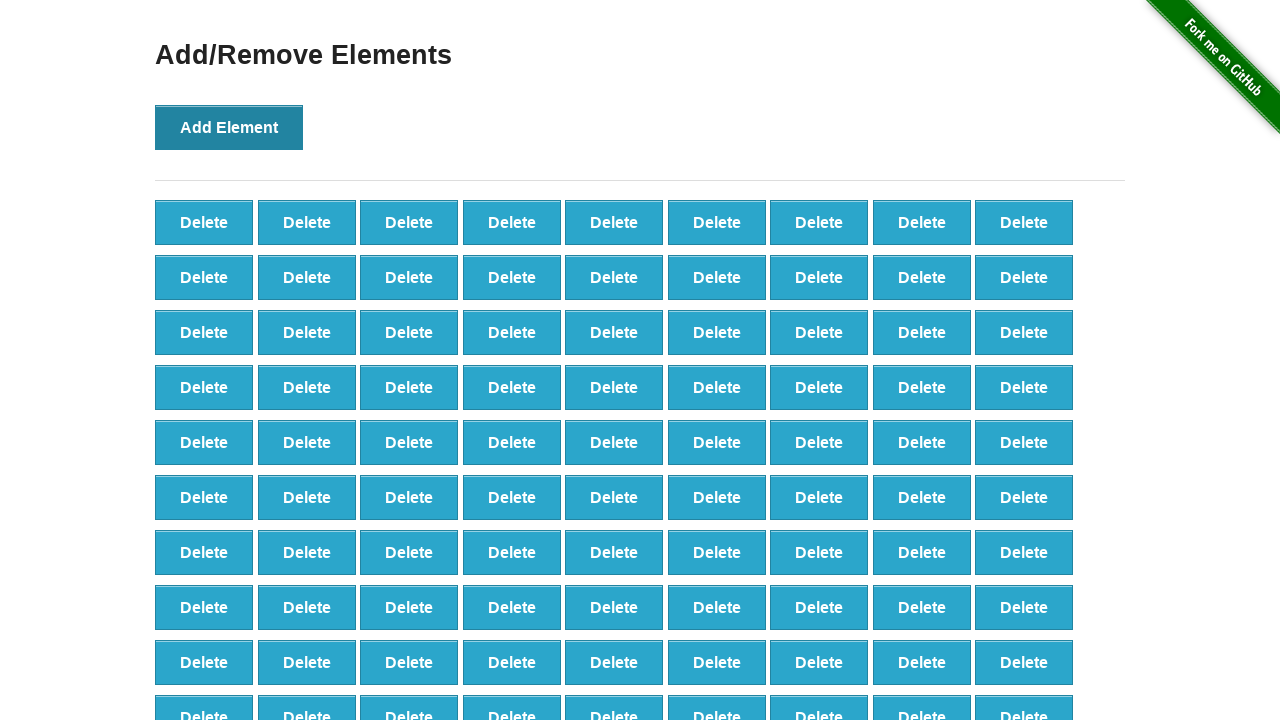

Clicked 'Add Element' button (iteration 100/100) at (229, 127) on button[onclick='addElement()']
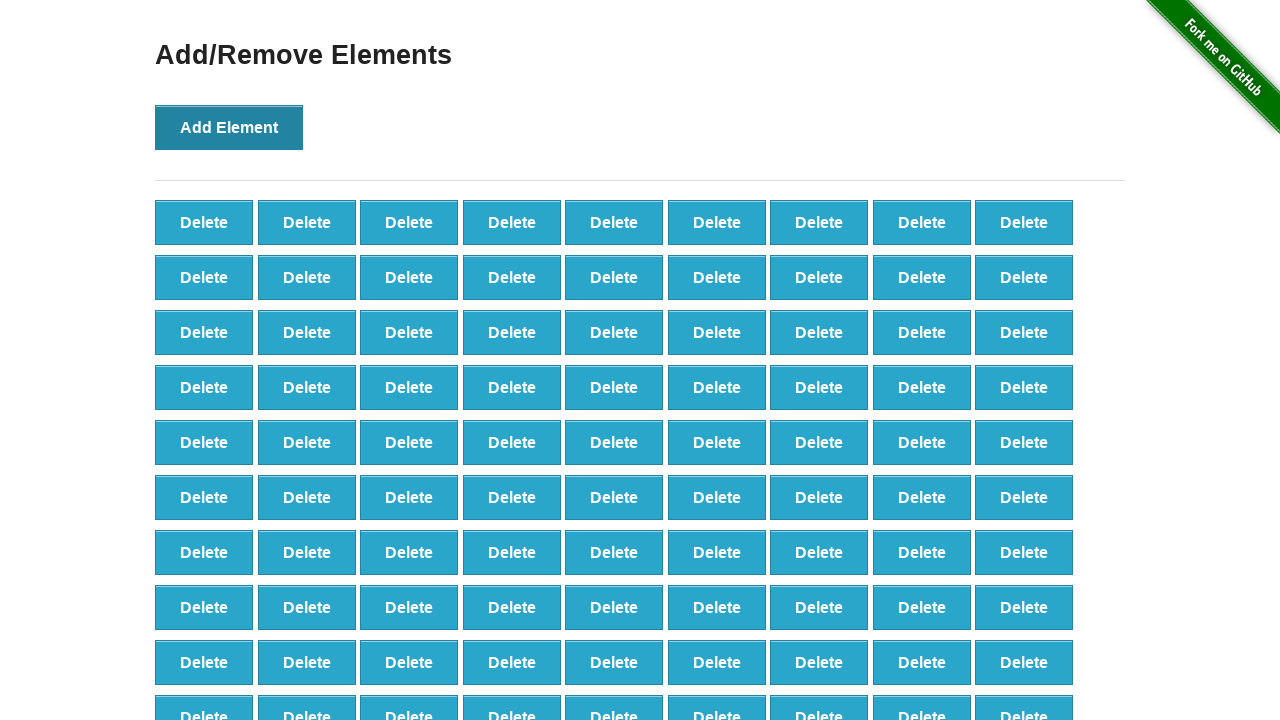

Counted delete buttons before deletion: 100
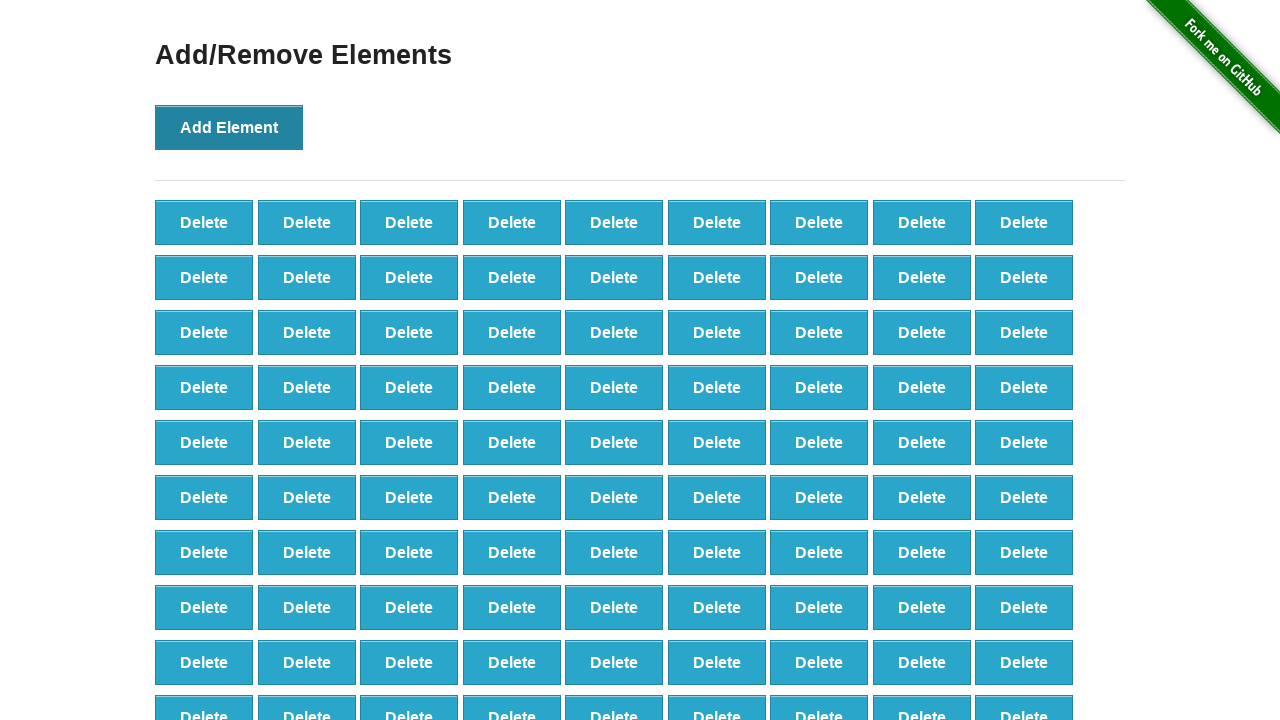

Deleted element (iteration 1/20) at (204, 222) on button[onclick='deleteElement()'] >> nth=0
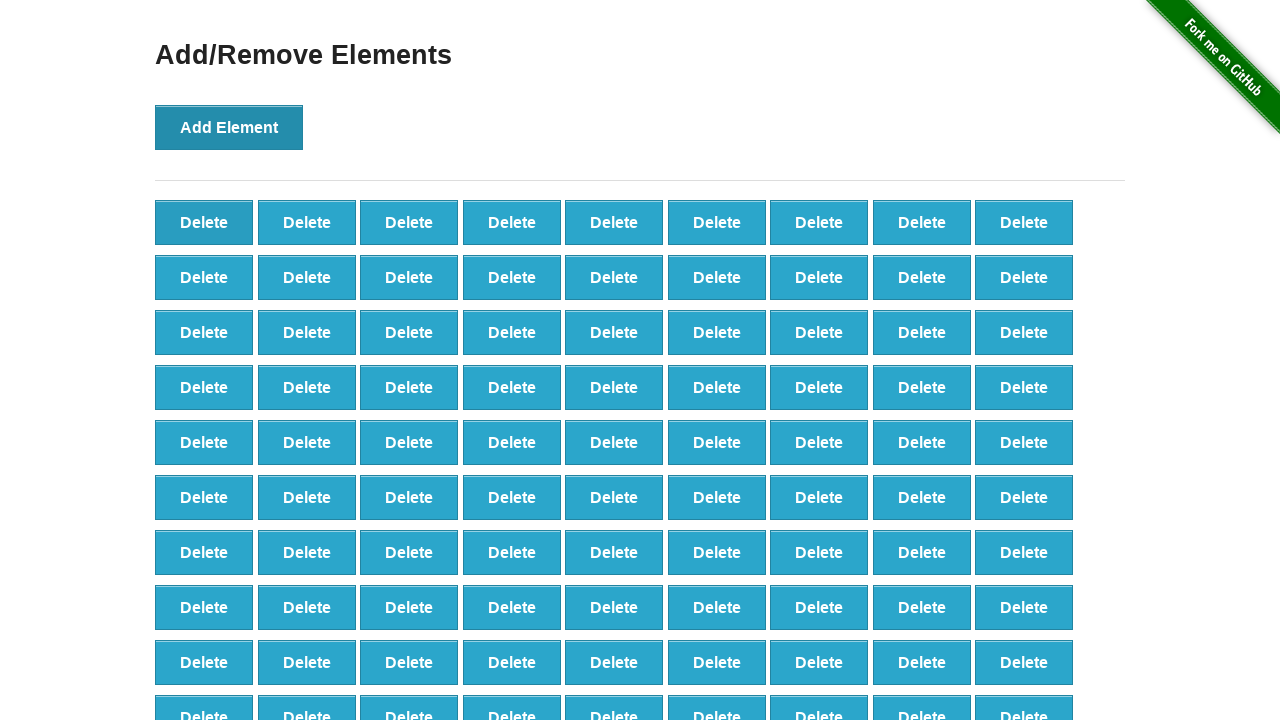

Deleted element (iteration 2/20) at (204, 222) on button[onclick='deleteElement()'] >> nth=0
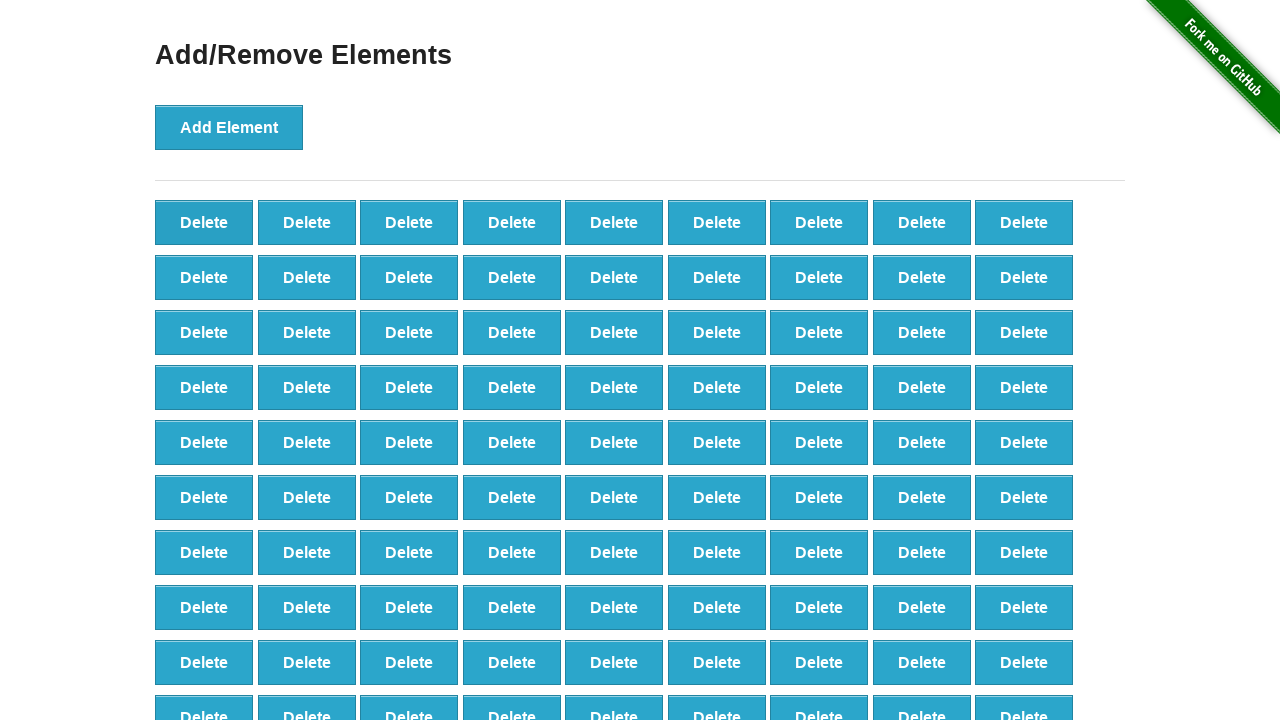

Deleted element (iteration 3/20) at (204, 222) on button[onclick='deleteElement()'] >> nth=0
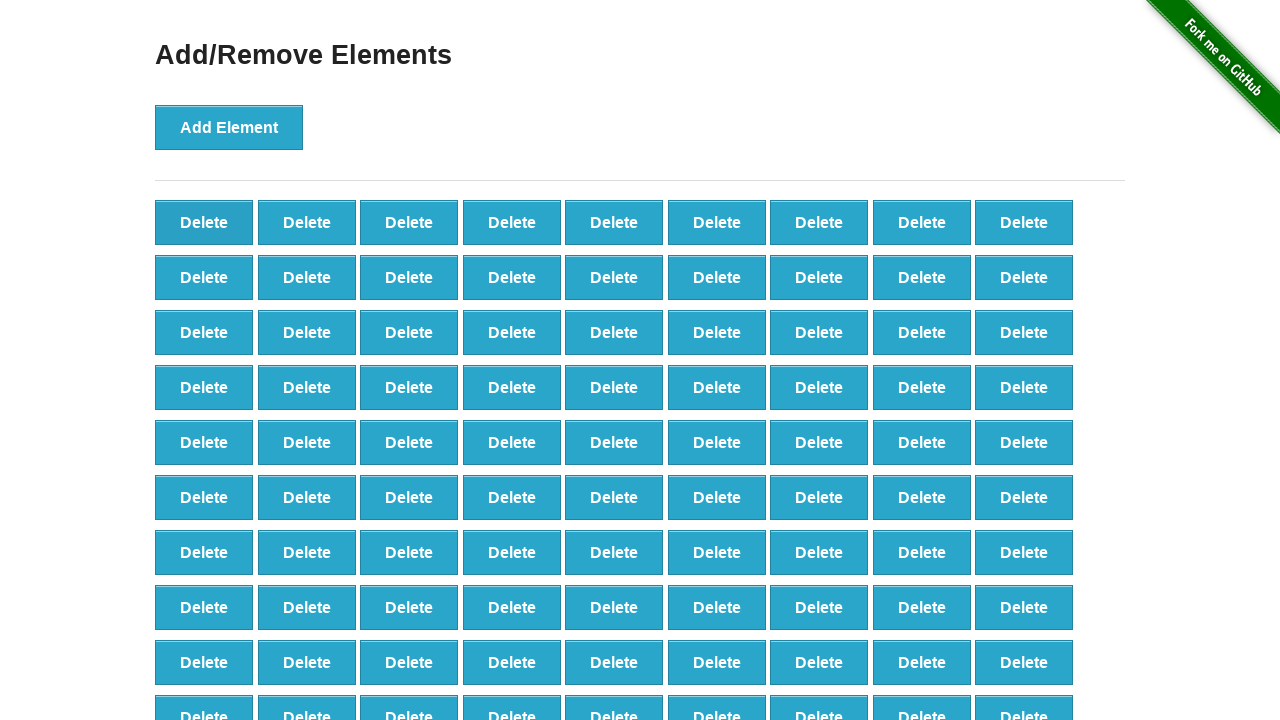

Deleted element (iteration 4/20) at (204, 222) on button[onclick='deleteElement()'] >> nth=0
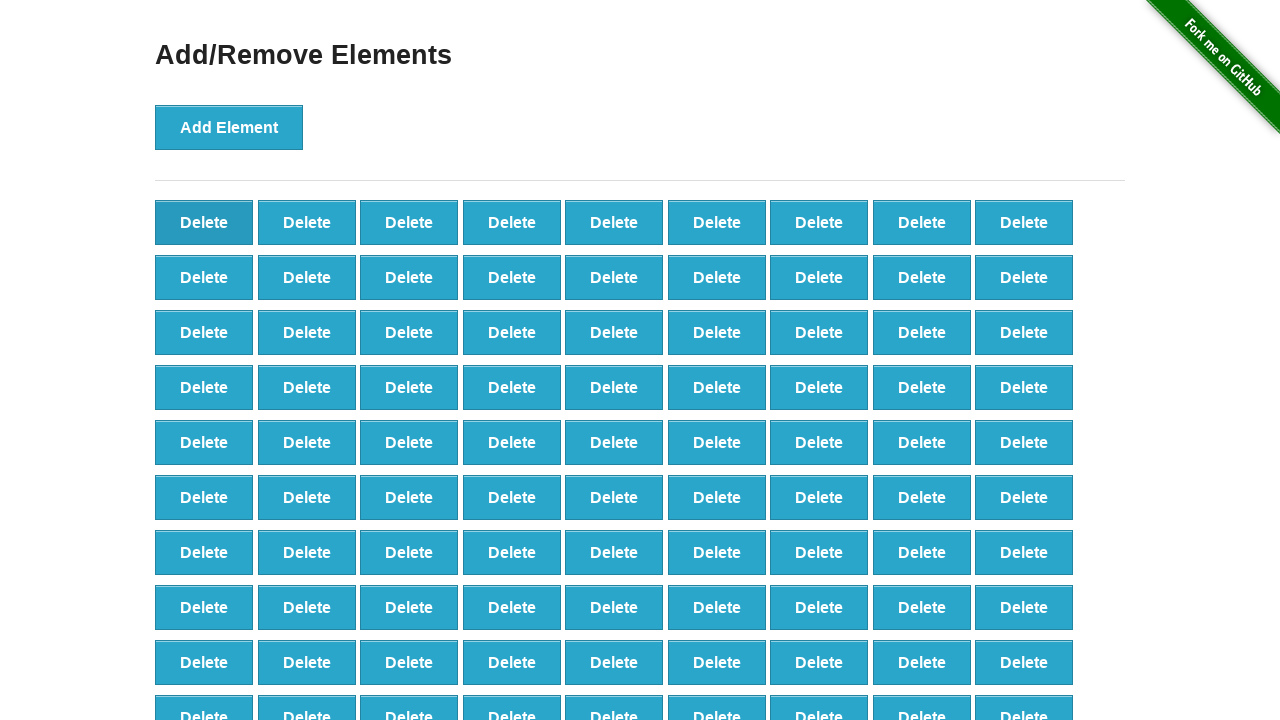

Deleted element (iteration 5/20) at (204, 222) on button[onclick='deleteElement()'] >> nth=0
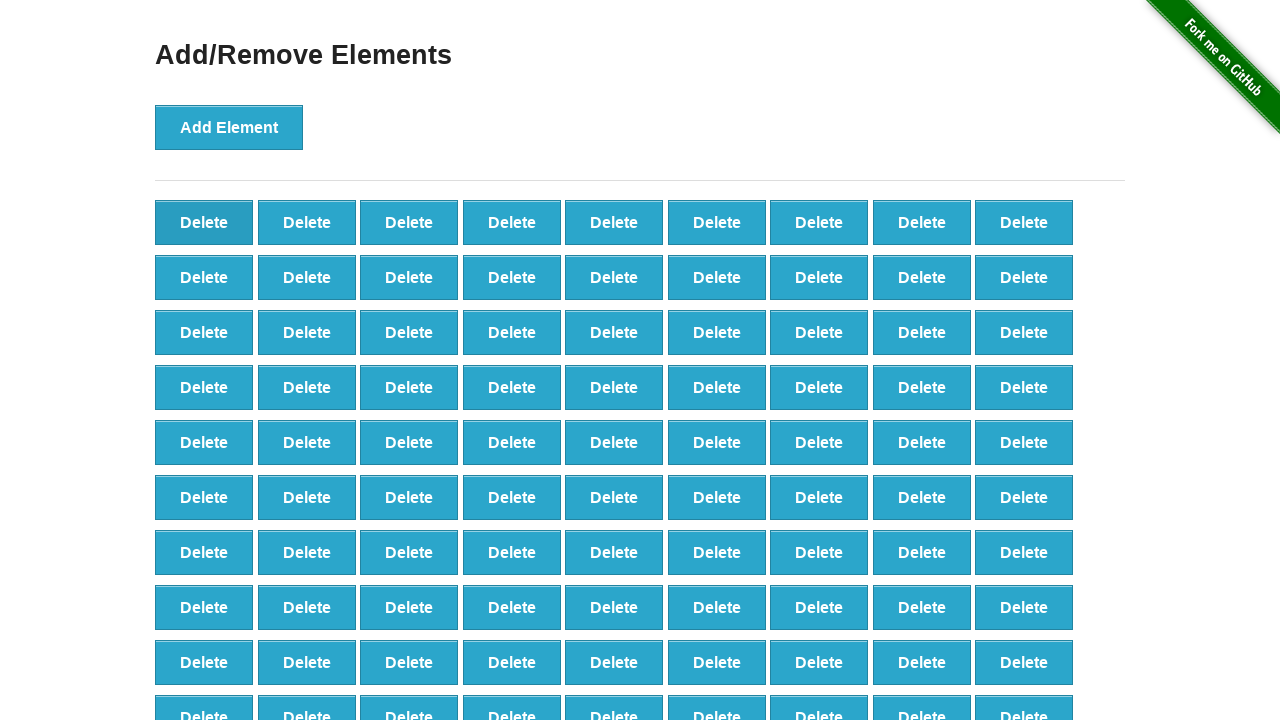

Deleted element (iteration 6/20) at (204, 222) on button[onclick='deleteElement()'] >> nth=0
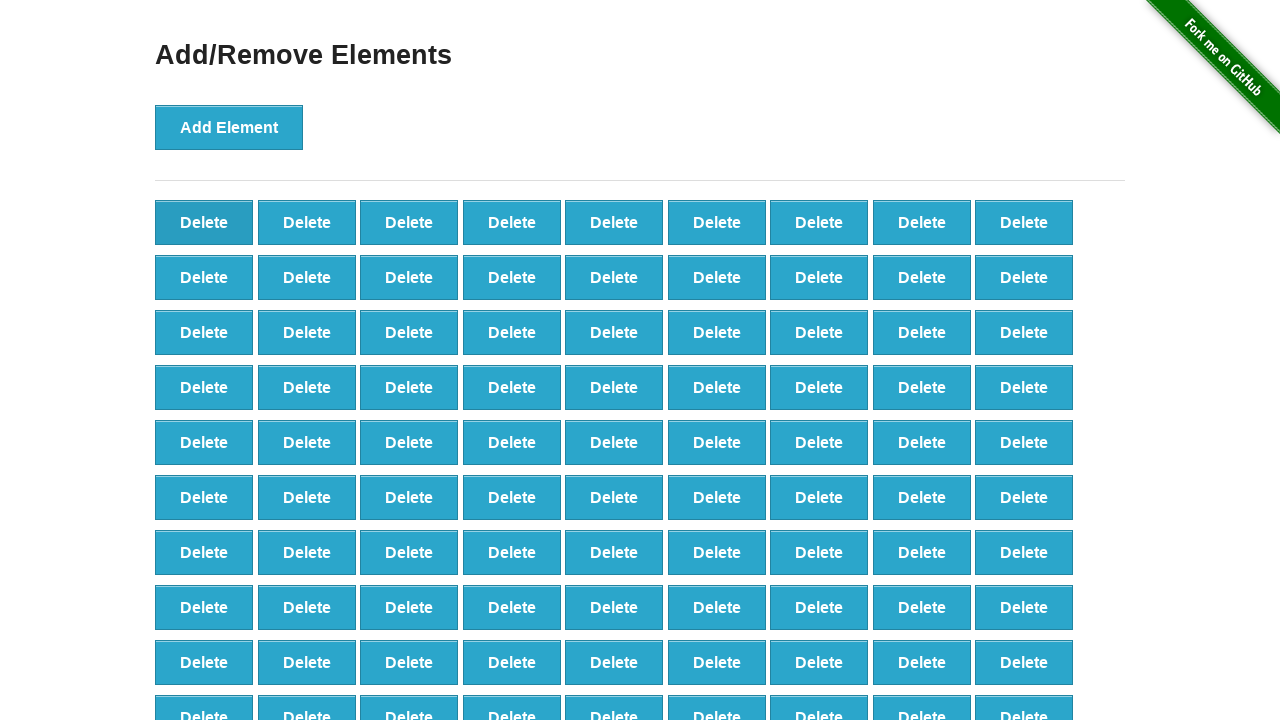

Deleted element (iteration 7/20) at (204, 222) on button[onclick='deleteElement()'] >> nth=0
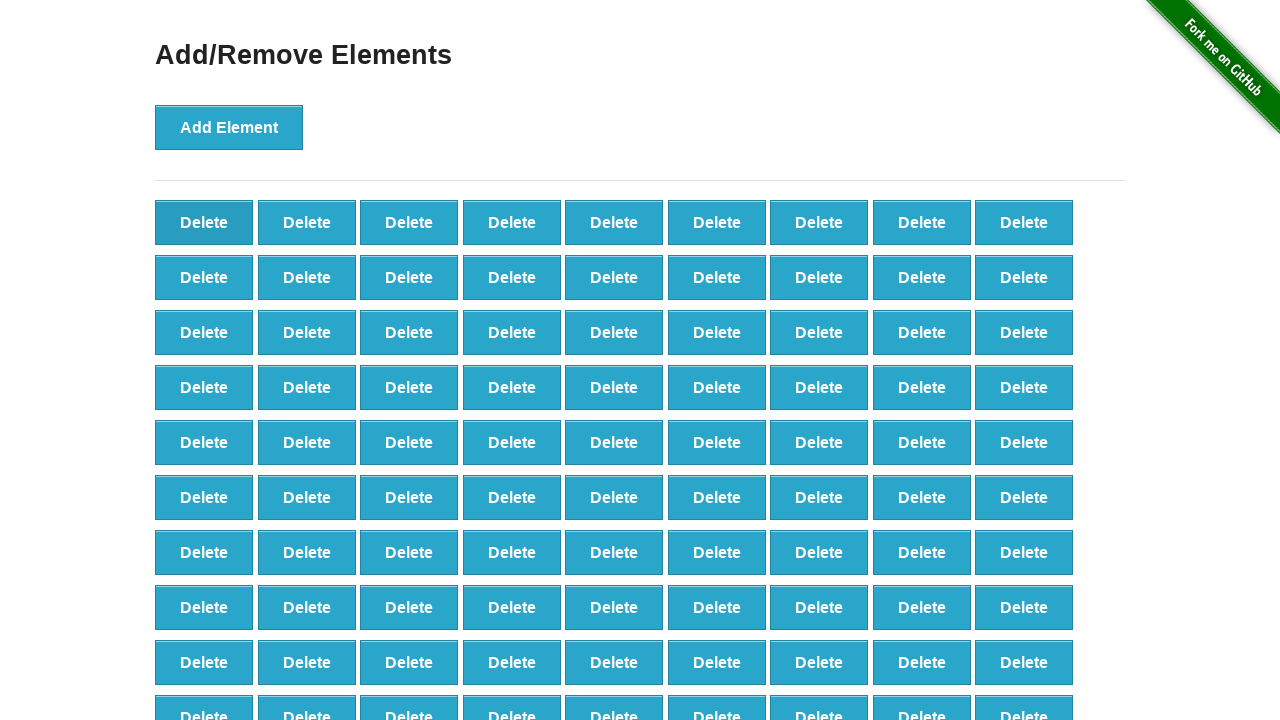

Deleted element (iteration 8/20) at (204, 222) on button[onclick='deleteElement()'] >> nth=0
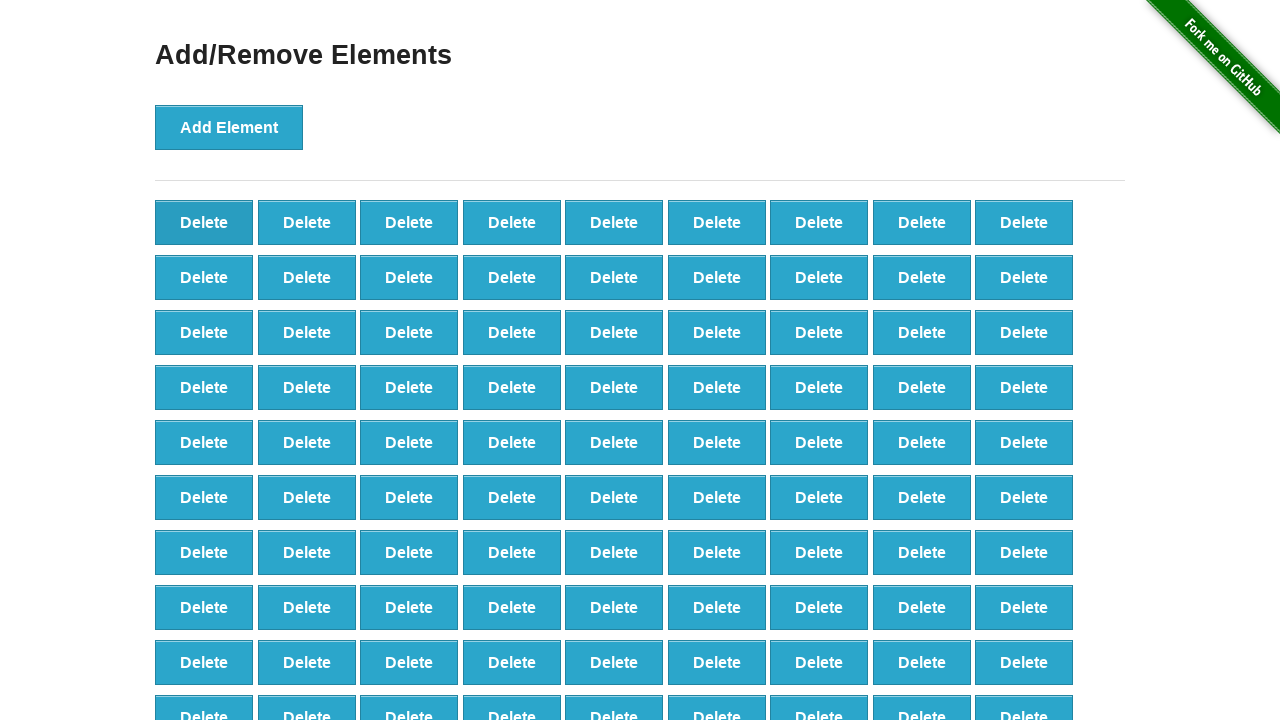

Deleted element (iteration 9/20) at (204, 222) on button[onclick='deleteElement()'] >> nth=0
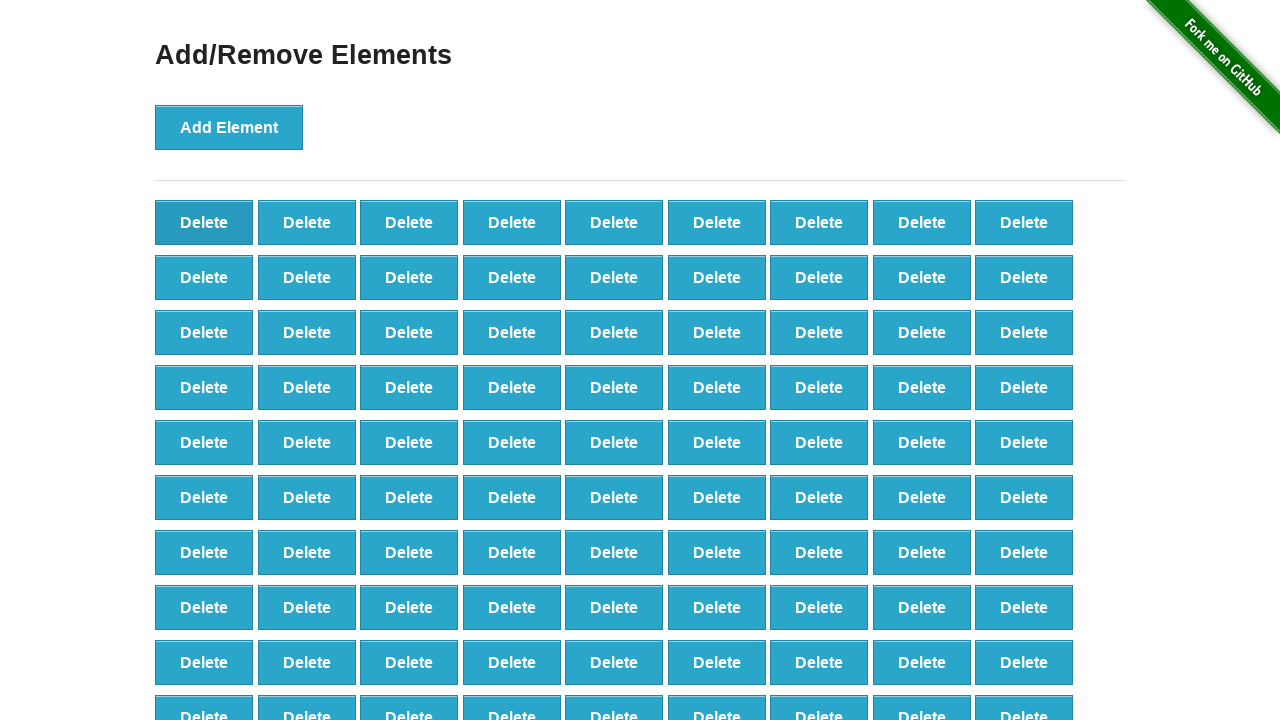

Deleted element (iteration 10/20) at (204, 222) on button[onclick='deleteElement()'] >> nth=0
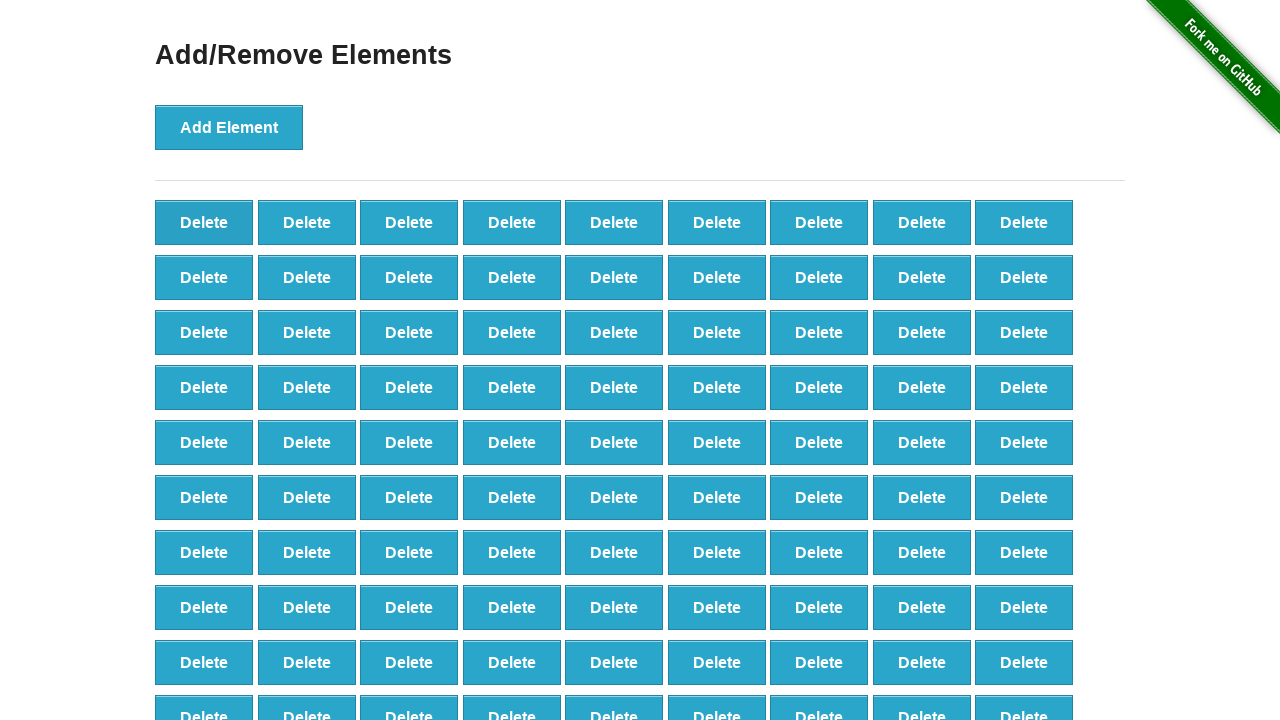

Deleted element (iteration 11/20) at (204, 222) on button[onclick='deleteElement()'] >> nth=0
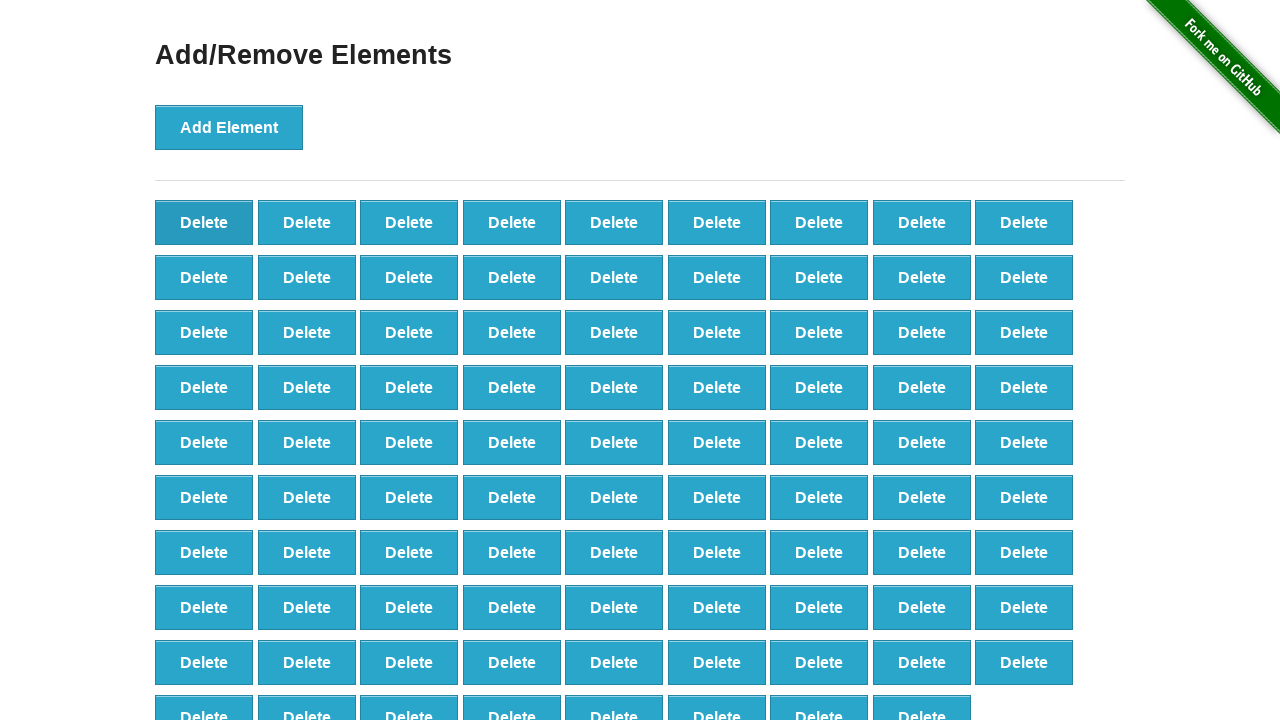

Deleted element (iteration 12/20) at (204, 222) on button[onclick='deleteElement()'] >> nth=0
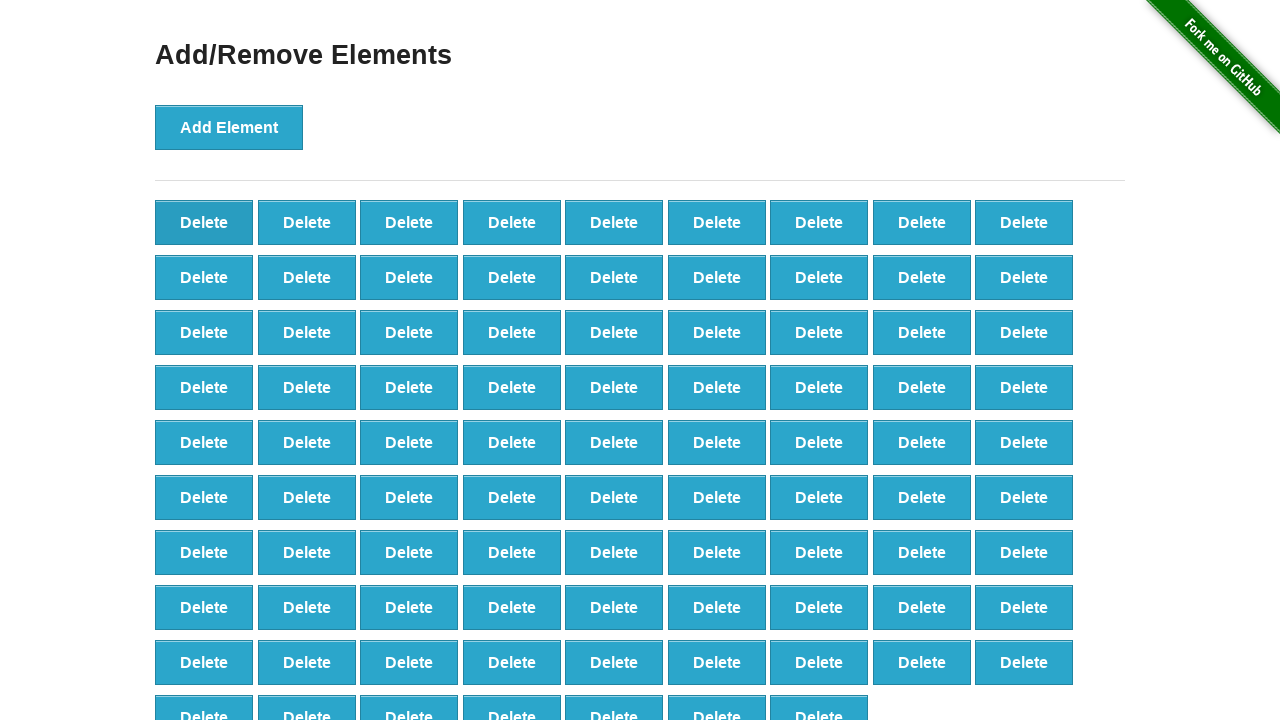

Deleted element (iteration 13/20) at (204, 222) on button[onclick='deleteElement()'] >> nth=0
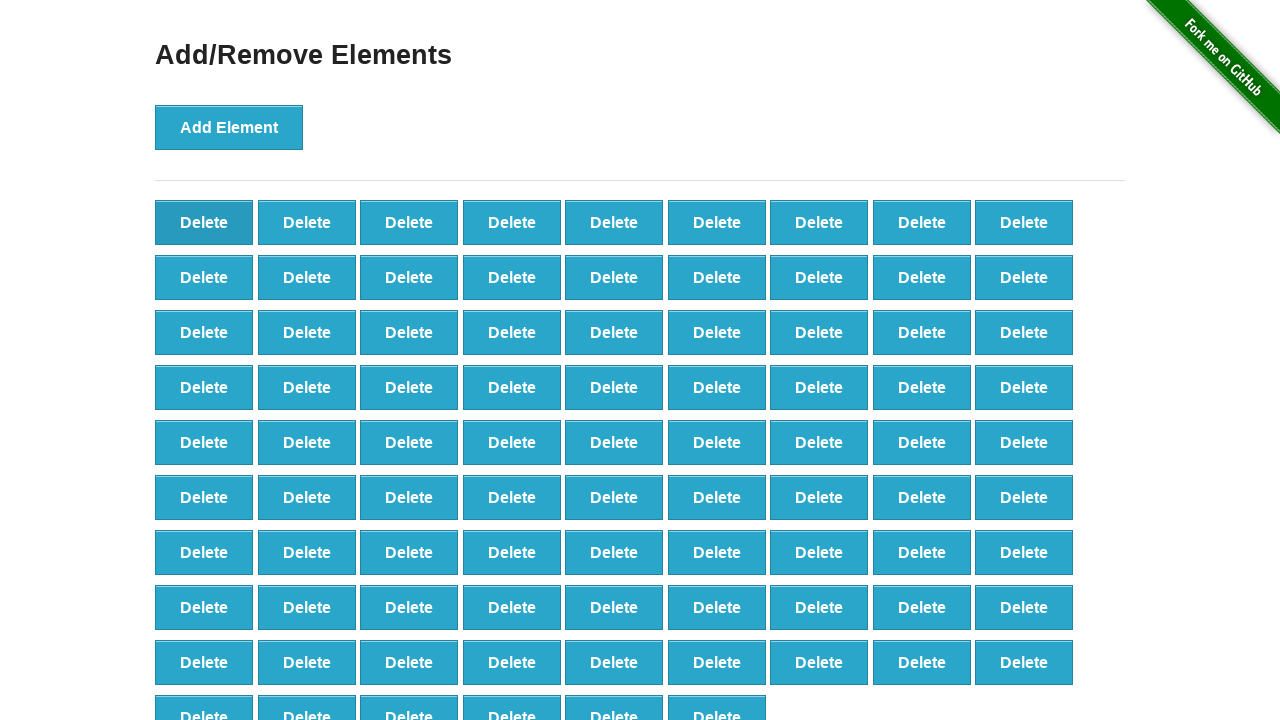

Deleted element (iteration 14/20) at (204, 222) on button[onclick='deleteElement()'] >> nth=0
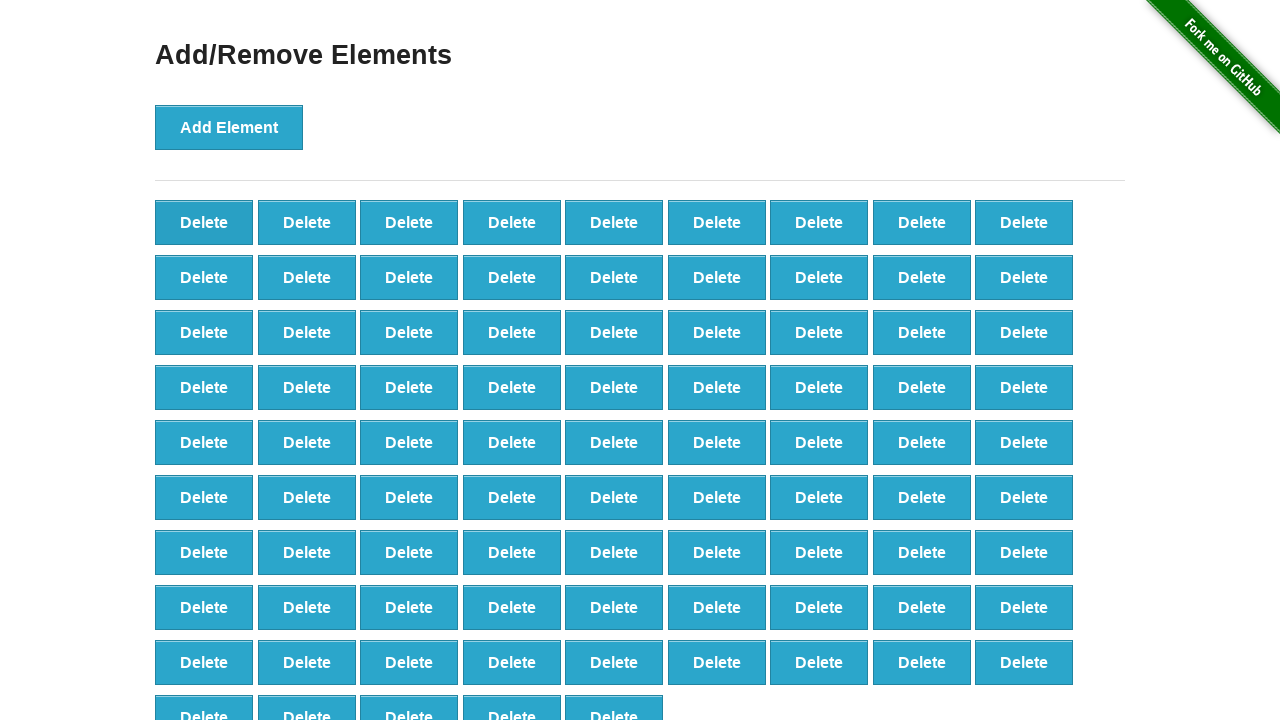

Deleted element (iteration 15/20) at (204, 222) on button[onclick='deleteElement()'] >> nth=0
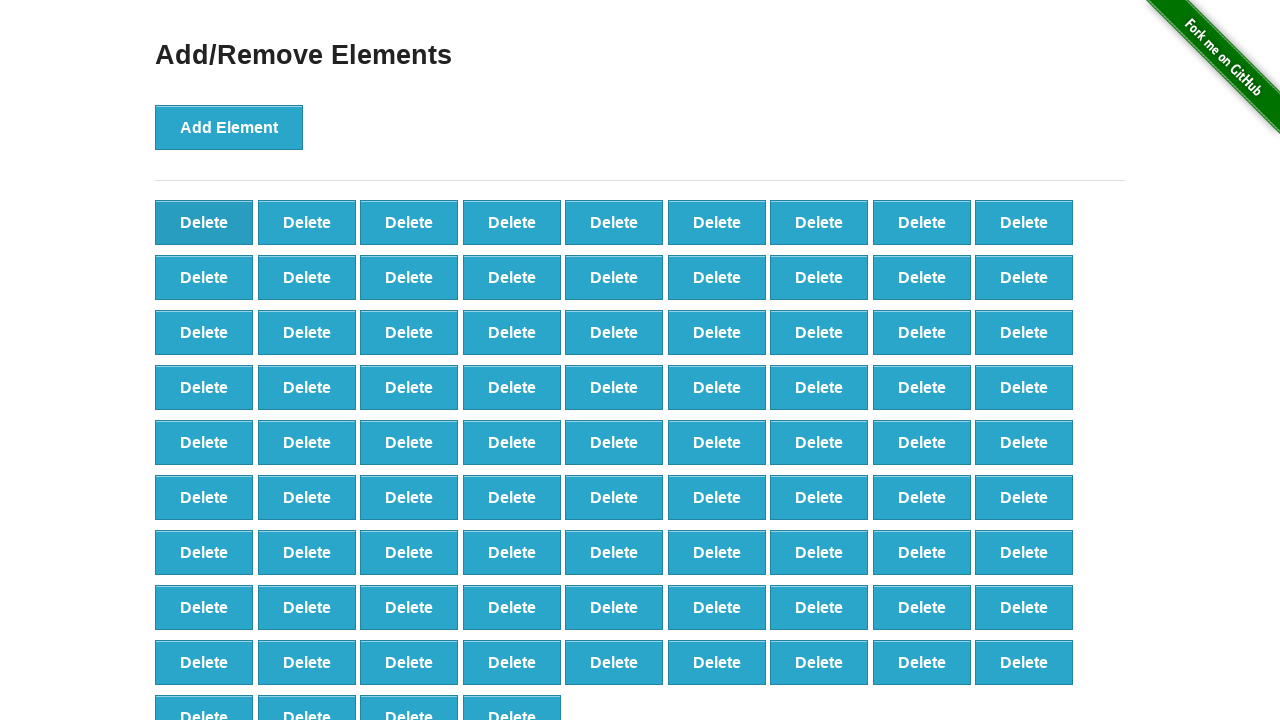

Deleted element (iteration 16/20) at (204, 222) on button[onclick='deleteElement()'] >> nth=0
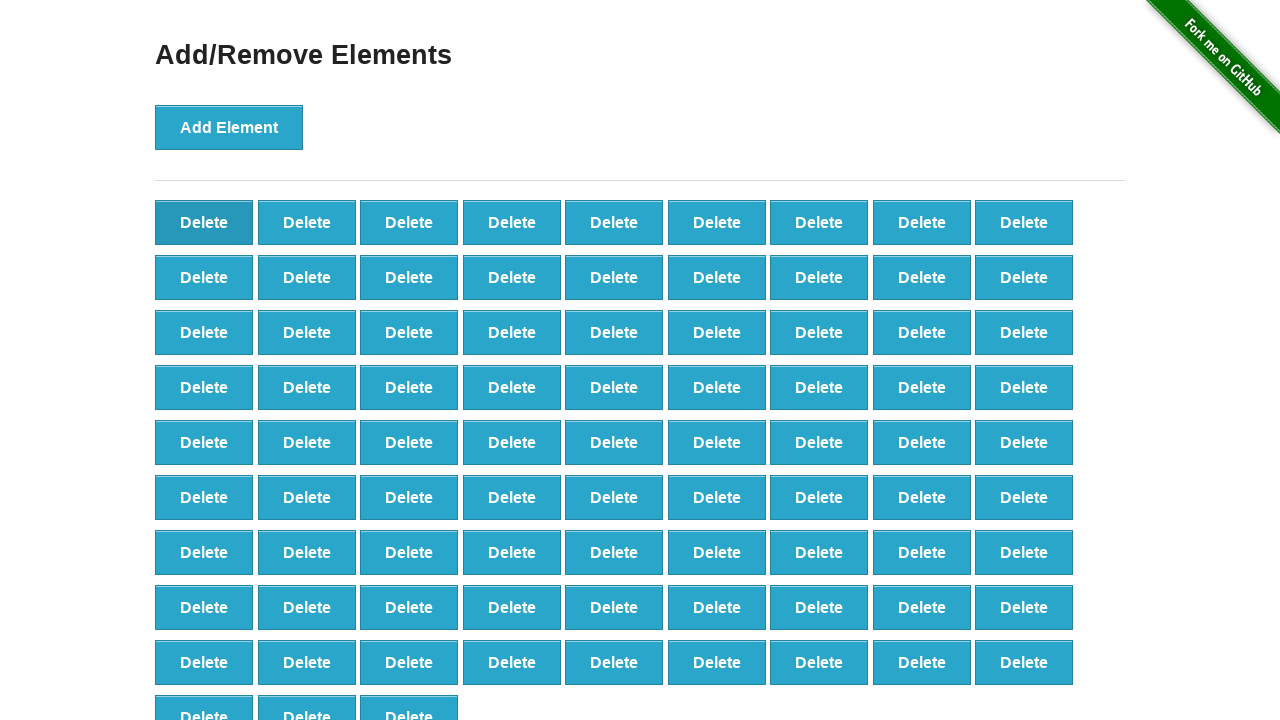

Deleted element (iteration 17/20) at (204, 222) on button[onclick='deleteElement()'] >> nth=0
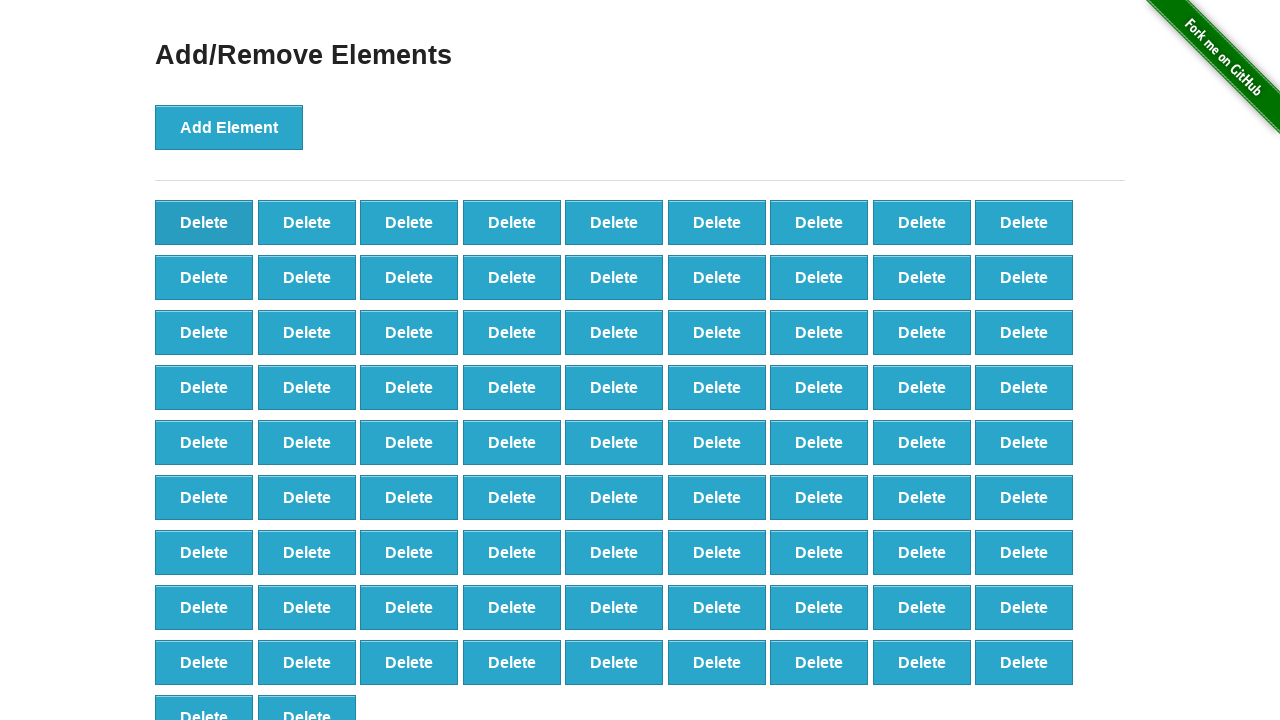

Deleted element (iteration 18/20) at (204, 222) on button[onclick='deleteElement()'] >> nth=0
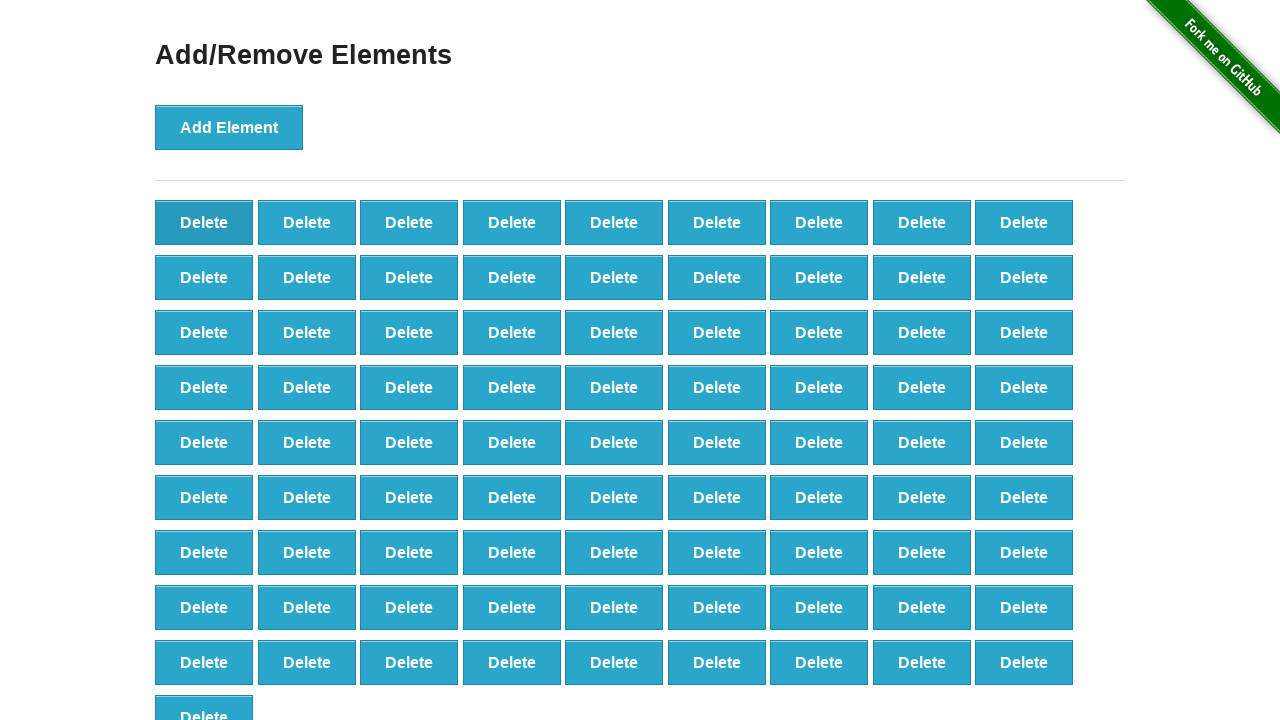

Deleted element (iteration 19/20) at (204, 222) on button[onclick='deleteElement()'] >> nth=0
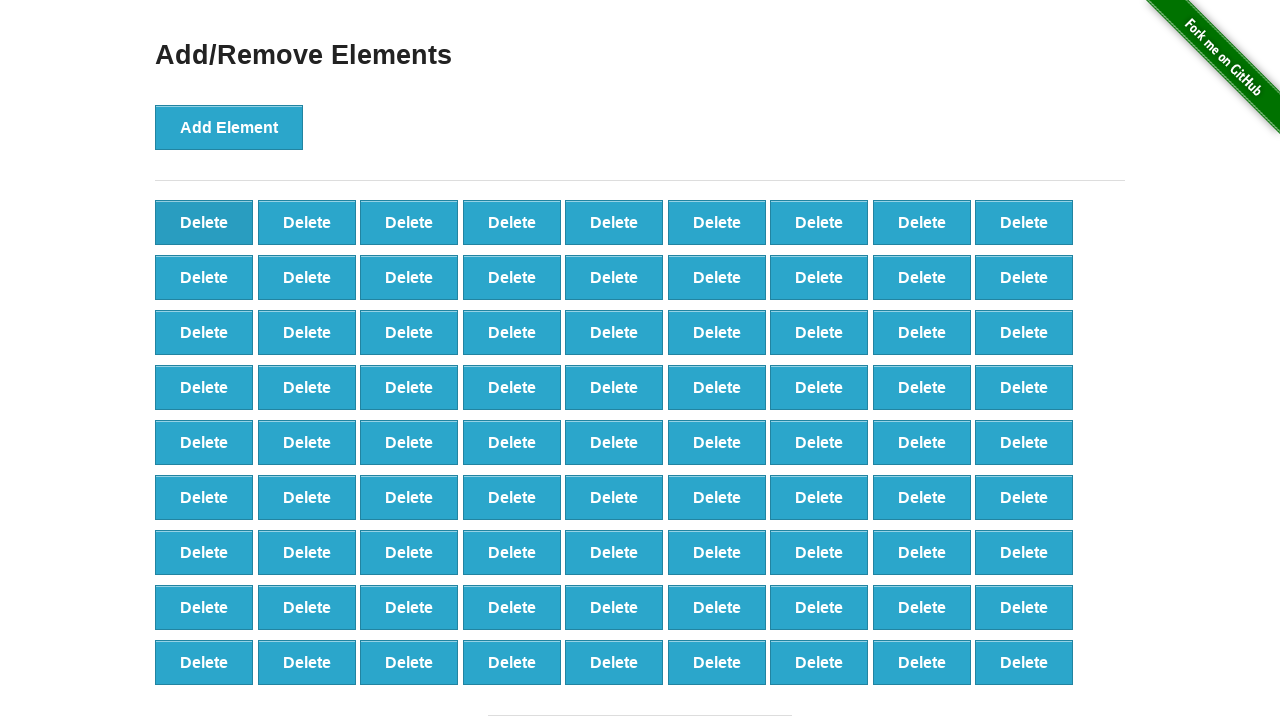

Deleted element (iteration 20/20) at (204, 222) on button[onclick='deleteElement()'] >> nth=0
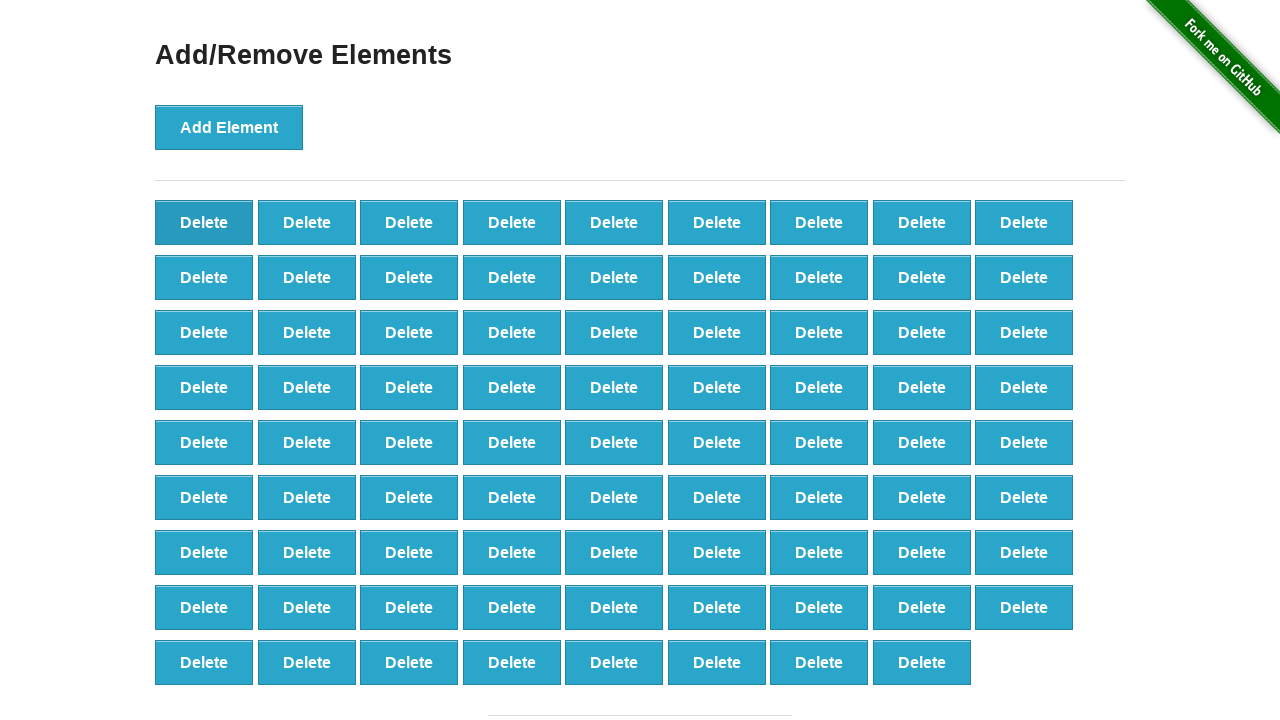

Counted delete buttons after deletion: 80
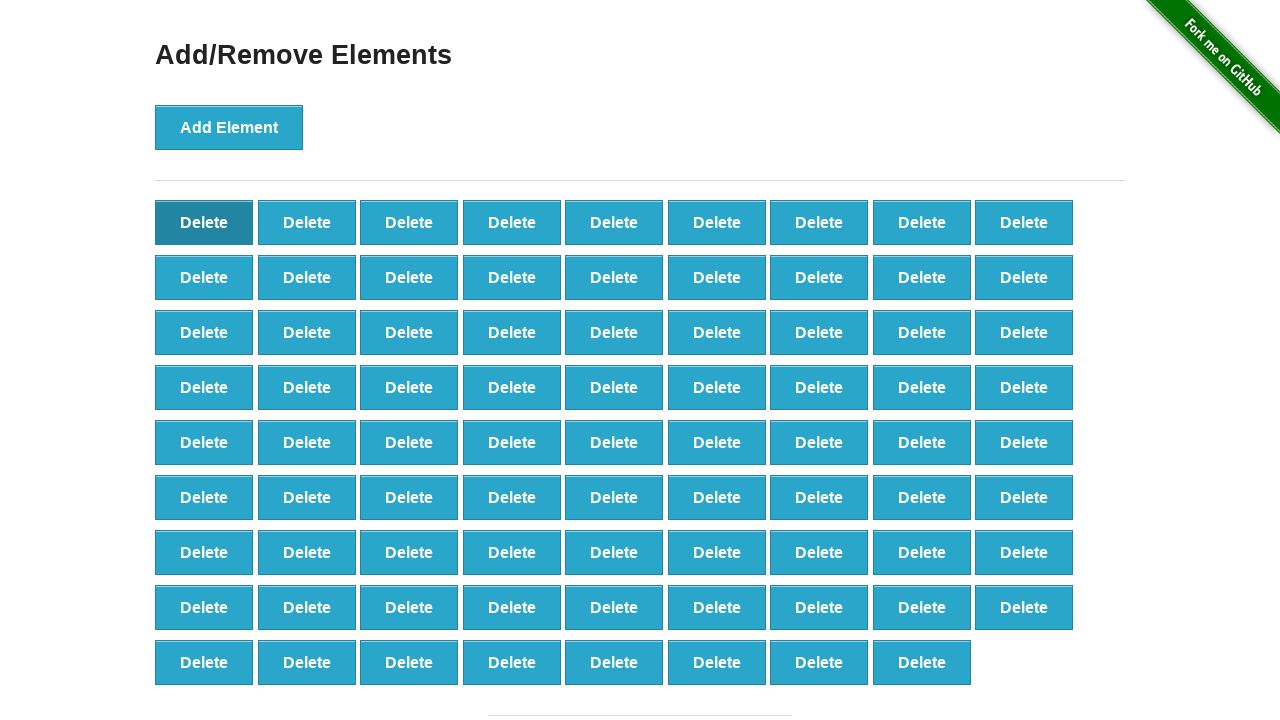

Assertion passed: 80 == 100 - 20
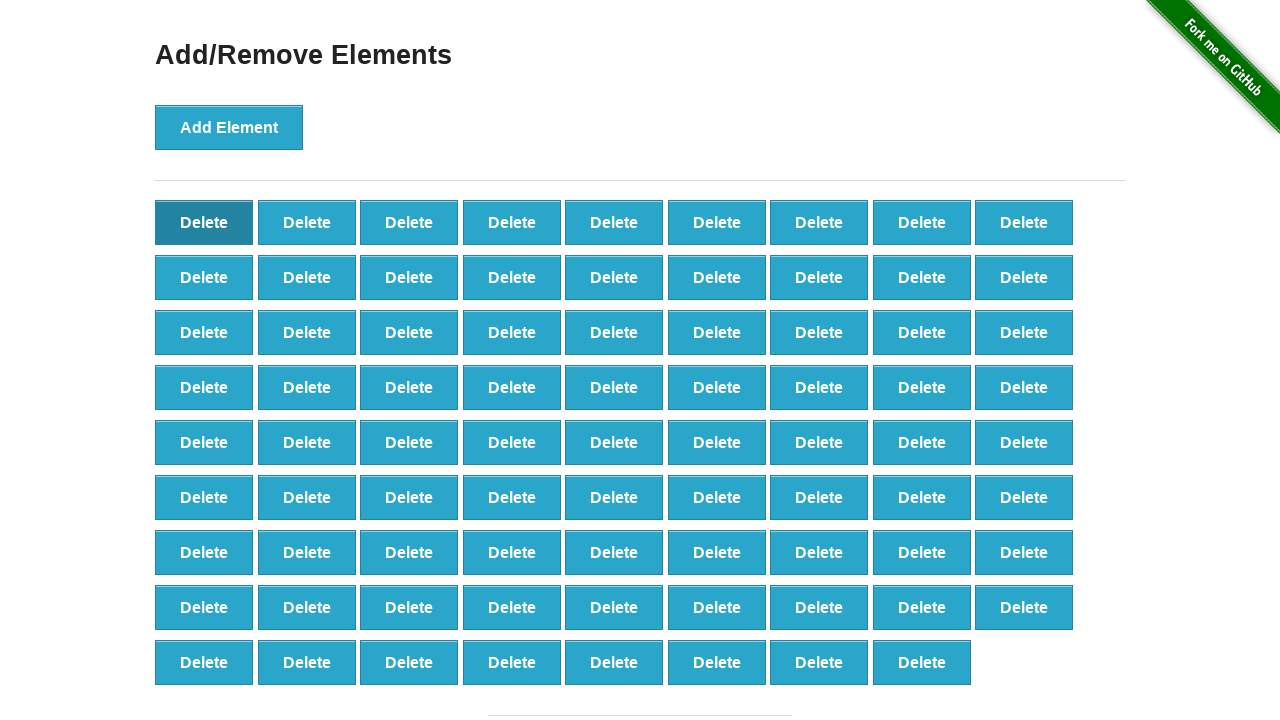

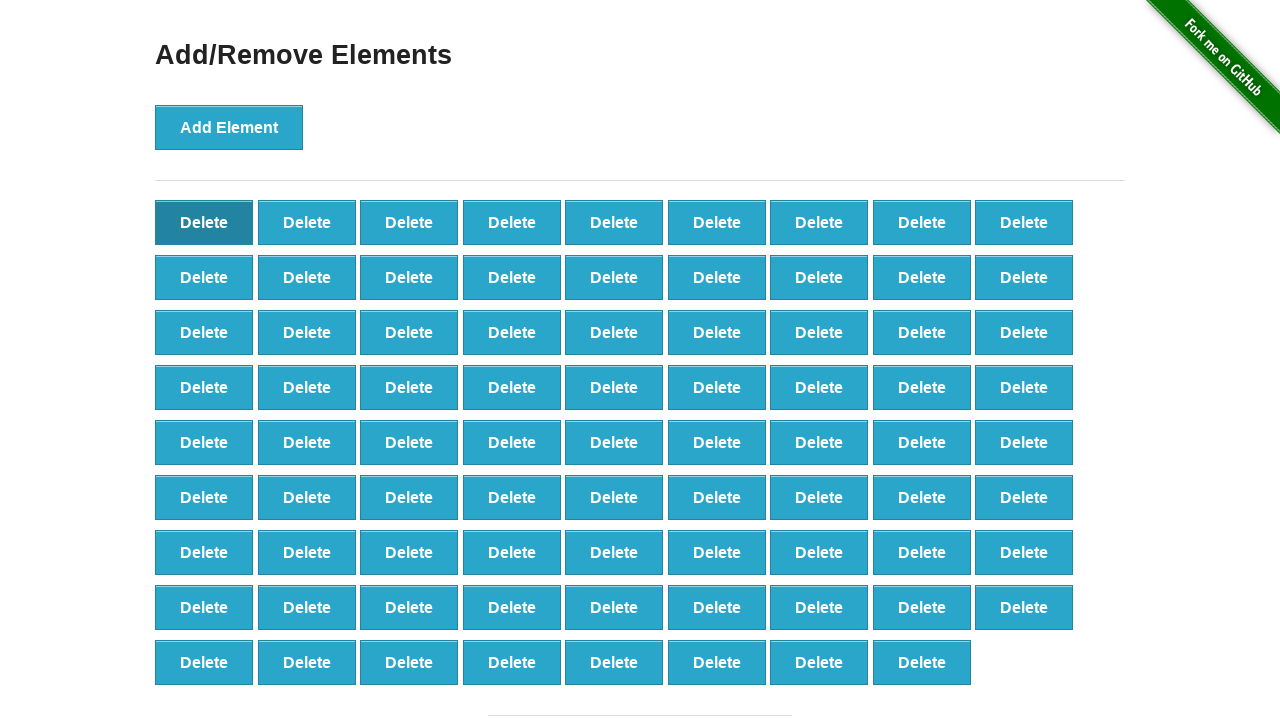